Tests a large form by finding all input fields on the page, filling each one with text, and clicking the submit button.

Starting URL: http://suninjuly.github.io/huge_form.html

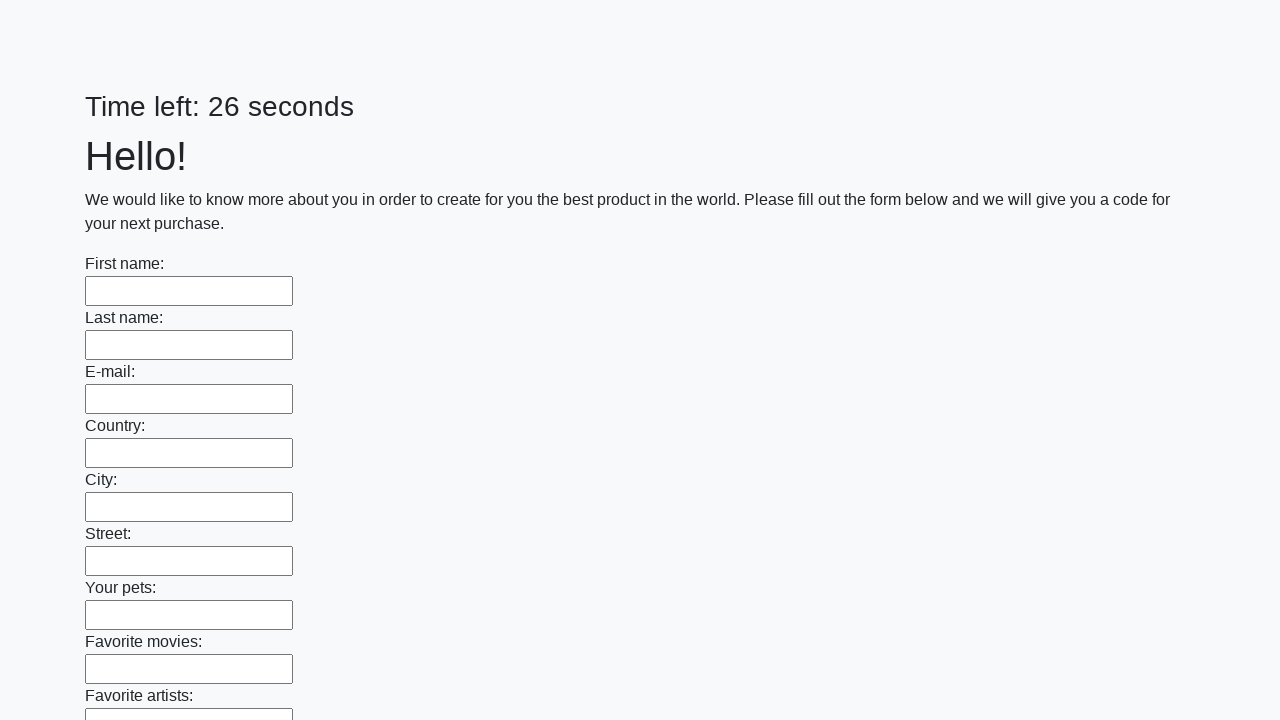

Located all input fields on the huge form page
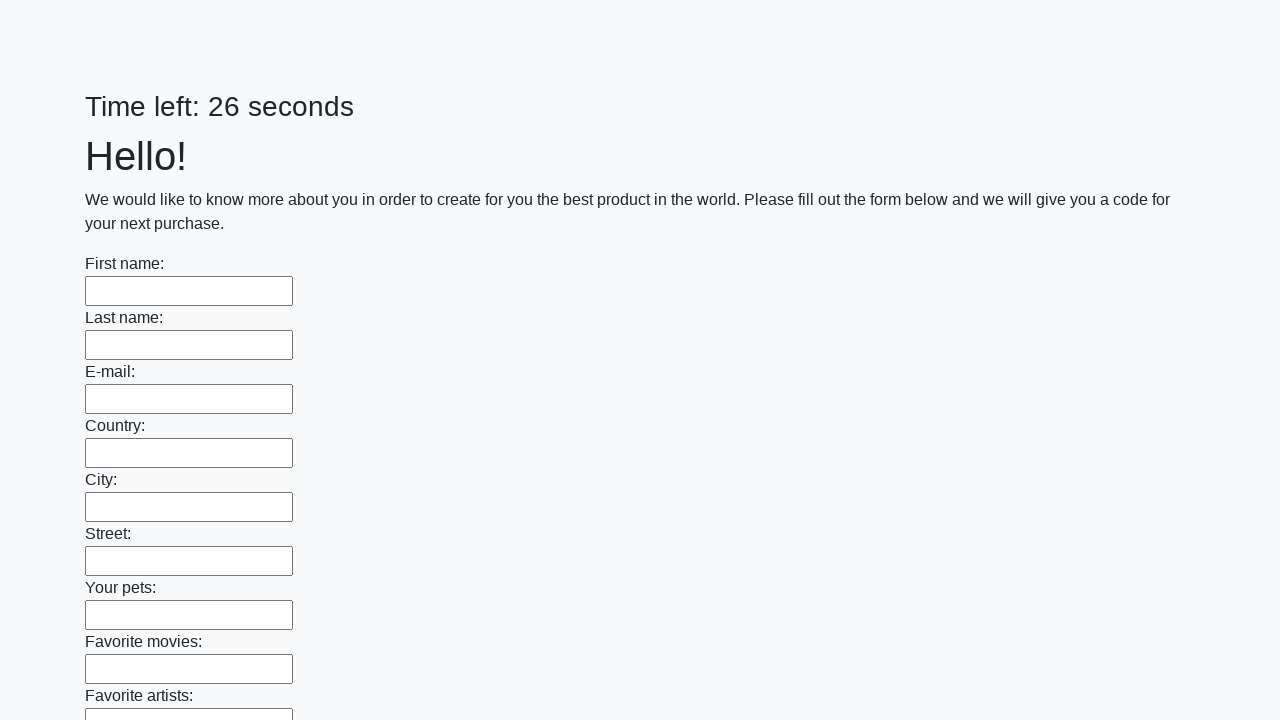

Filled an input field with 'Мой ответ' on xpath=//input >> nth=0
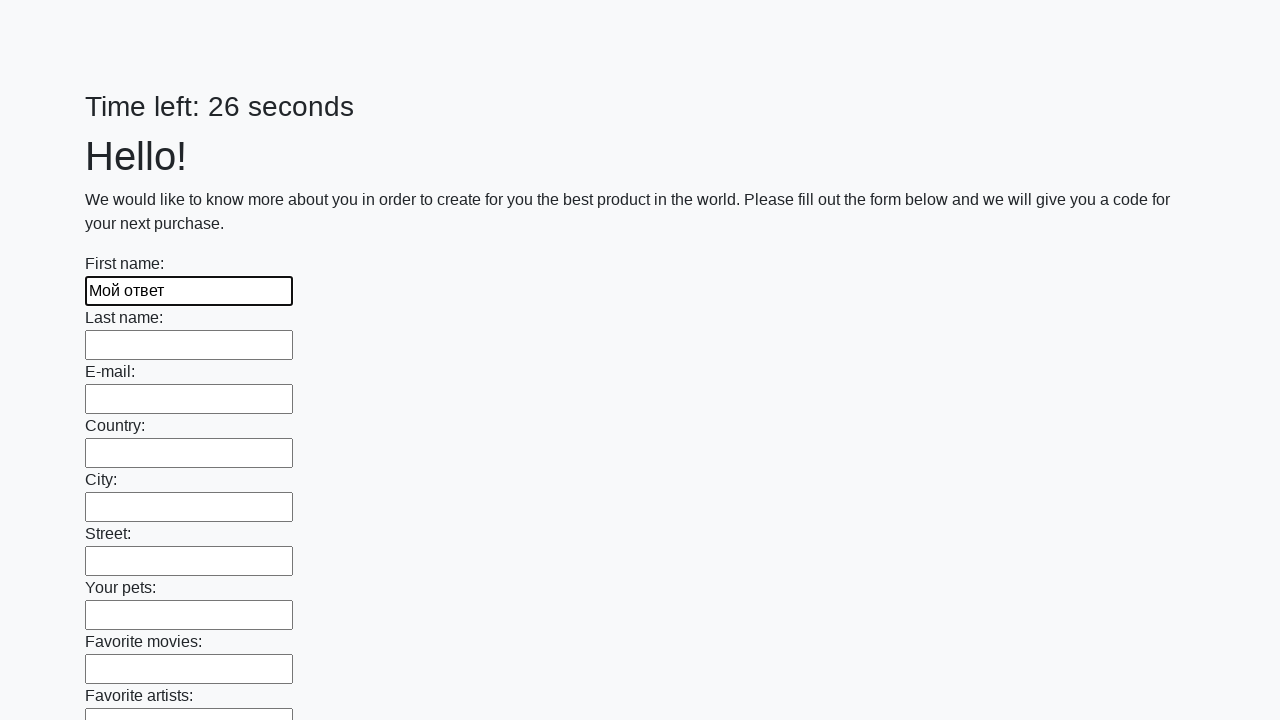

Filled an input field with 'Мой ответ' on xpath=//input >> nth=1
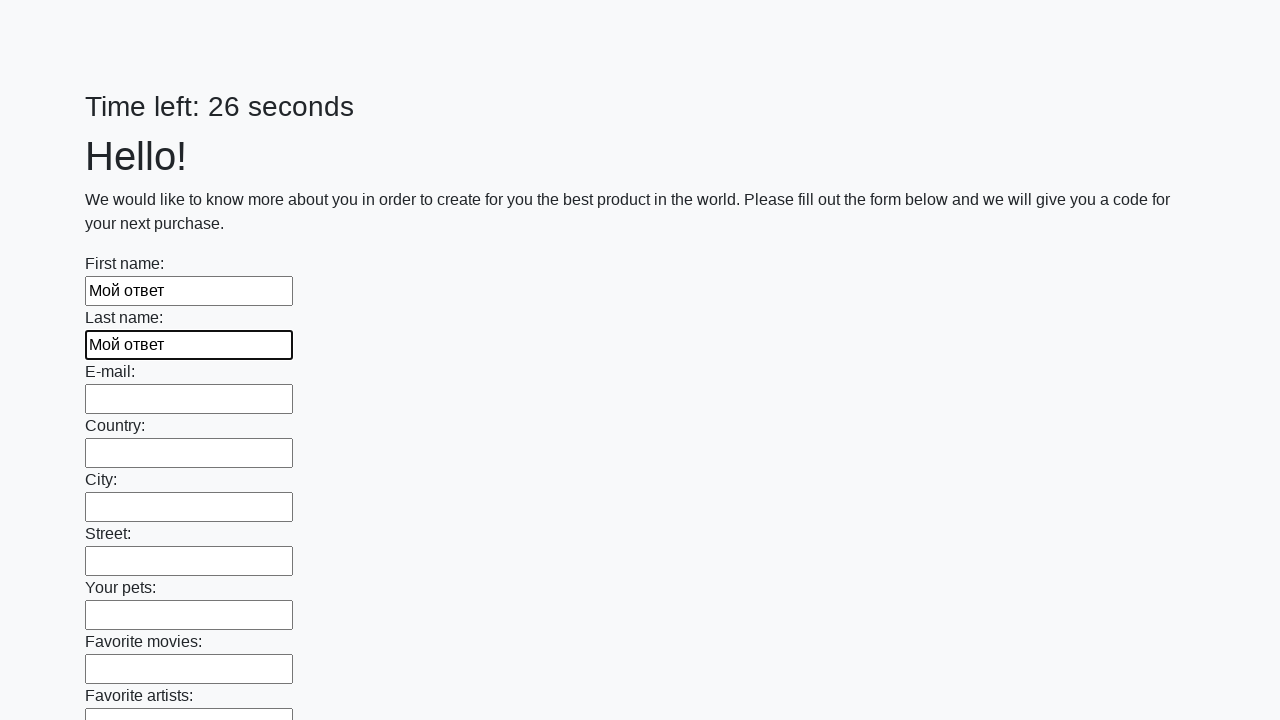

Filled an input field with 'Мой ответ' on xpath=//input >> nth=2
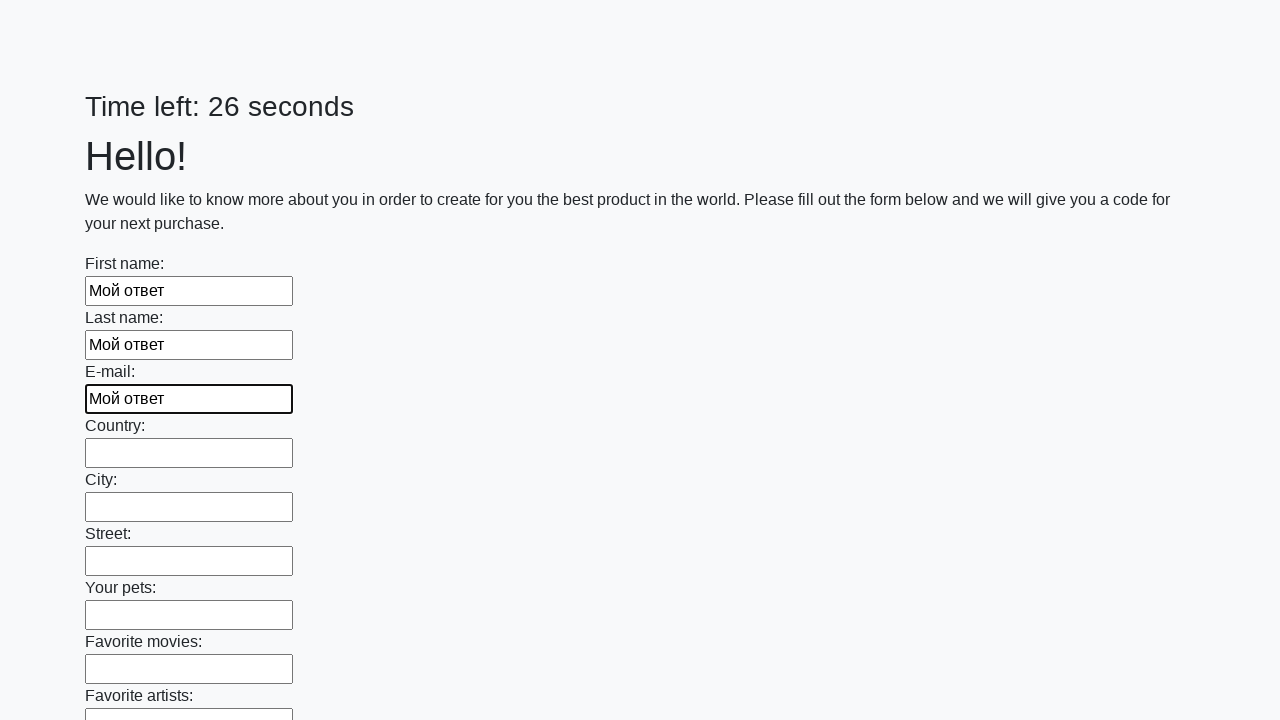

Filled an input field with 'Мой ответ' on xpath=//input >> nth=3
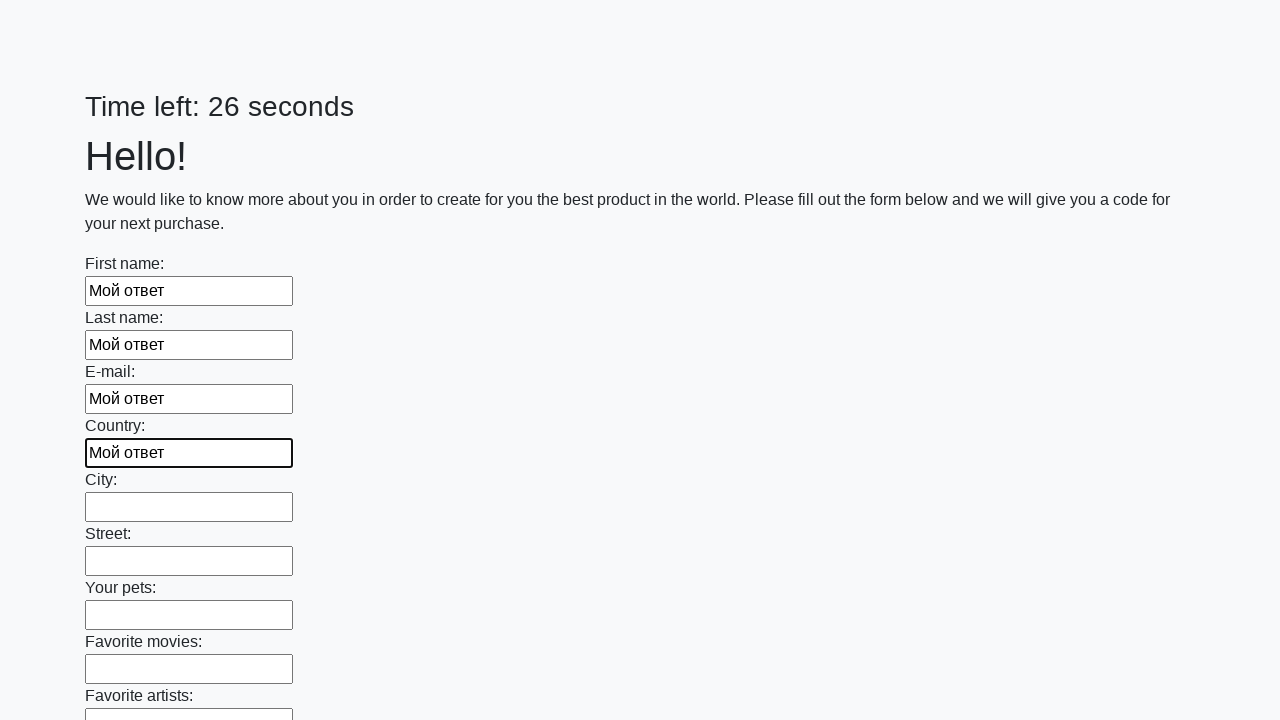

Filled an input field with 'Мой ответ' on xpath=//input >> nth=4
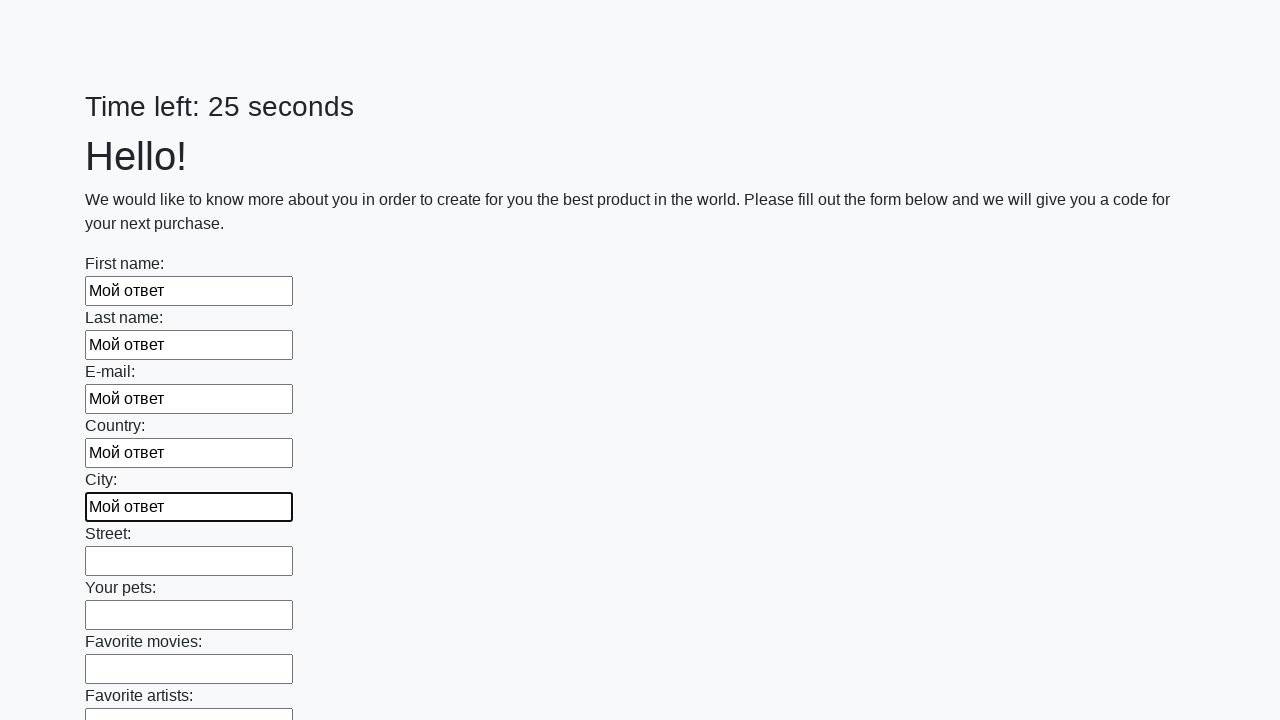

Filled an input field with 'Мой ответ' on xpath=//input >> nth=5
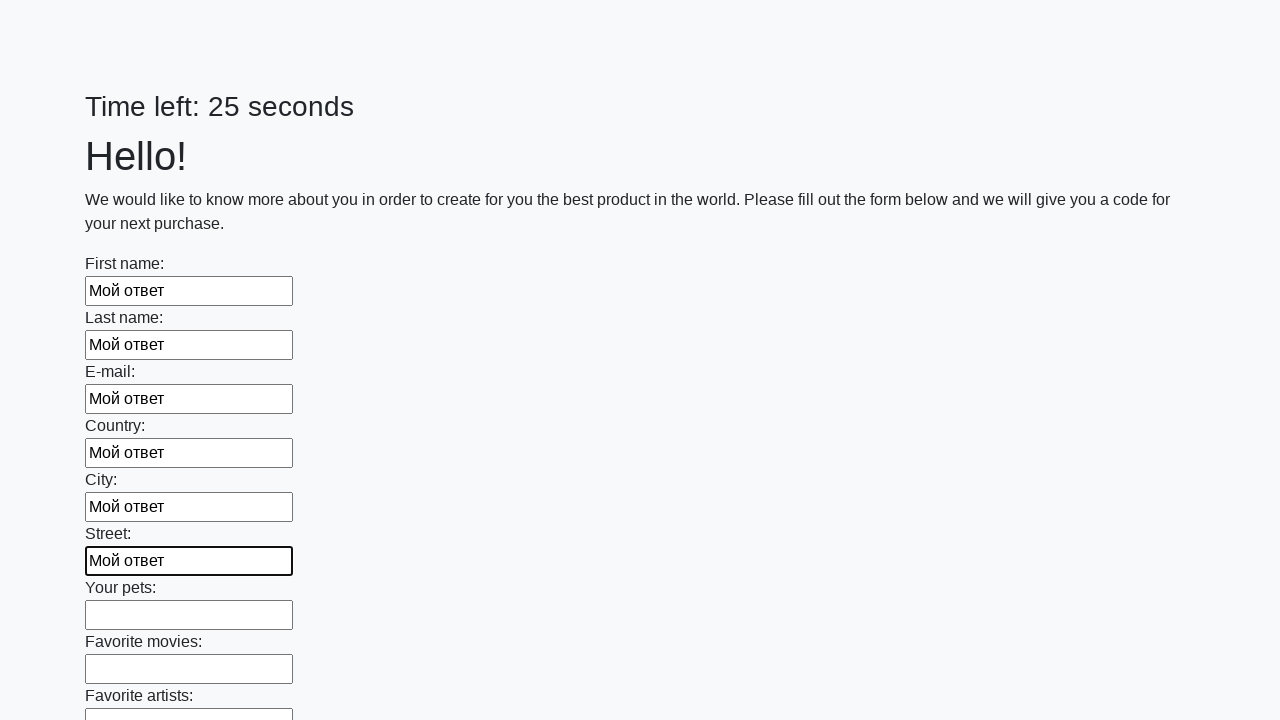

Filled an input field with 'Мой ответ' on xpath=//input >> nth=6
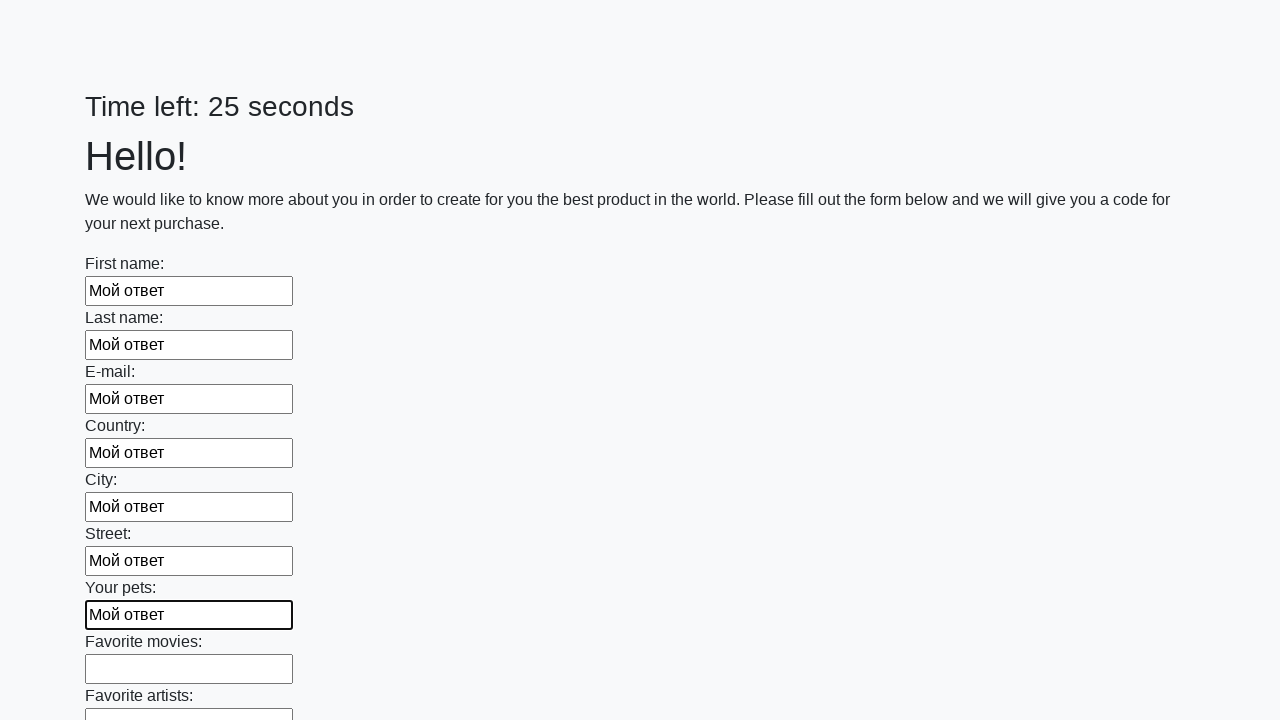

Filled an input field with 'Мой ответ' on xpath=//input >> nth=7
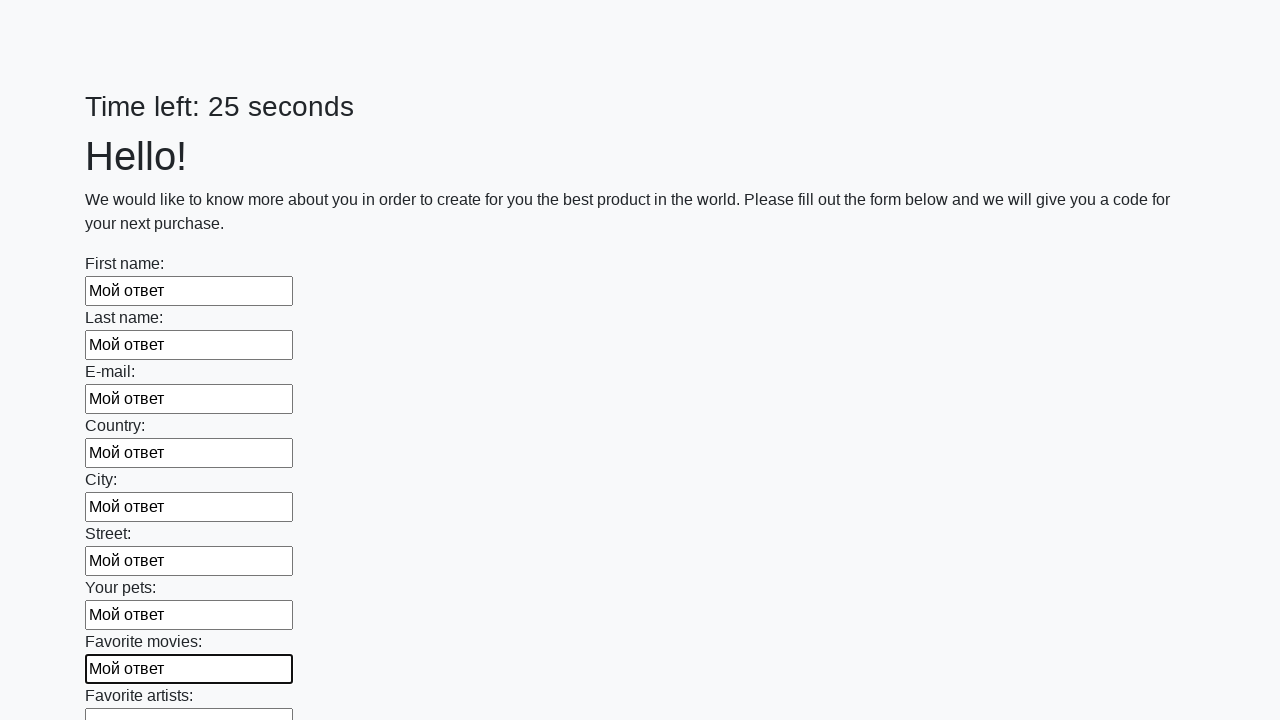

Filled an input field with 'Мой ответ' on xpath=//input >> nth=8
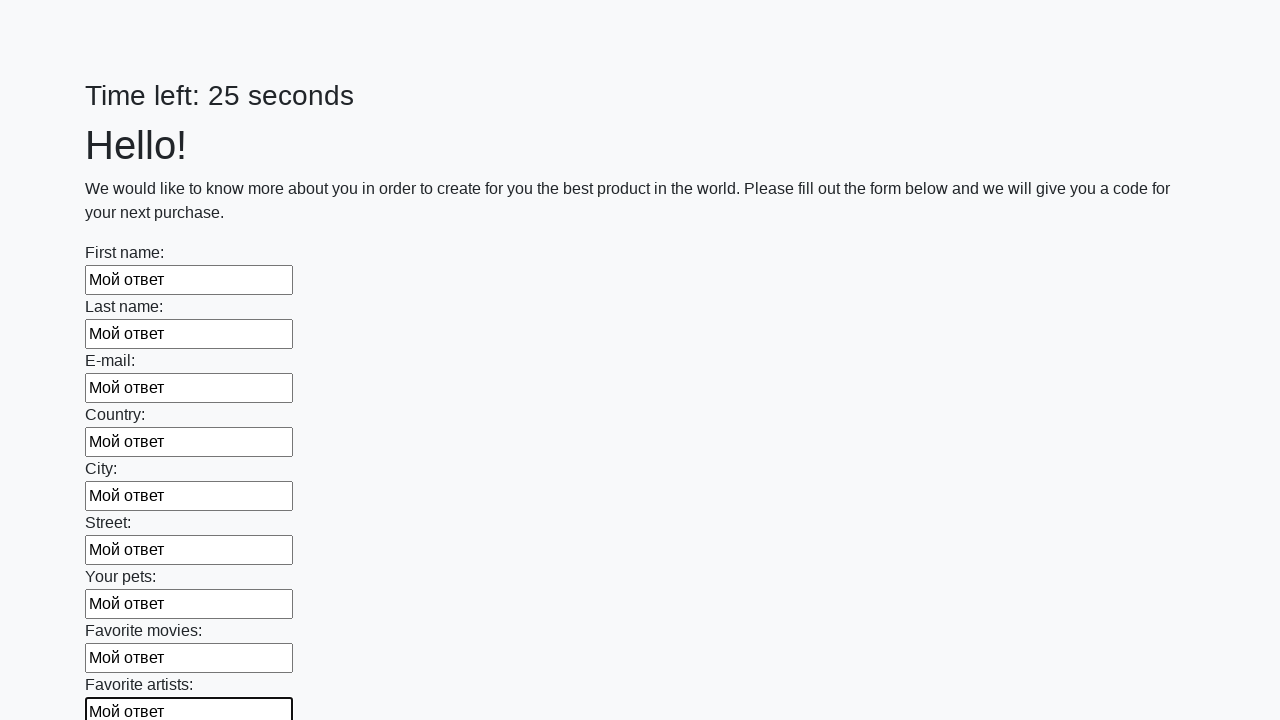

Filled an input field with 'Мой ответ' on xpath=//input >> nth=9
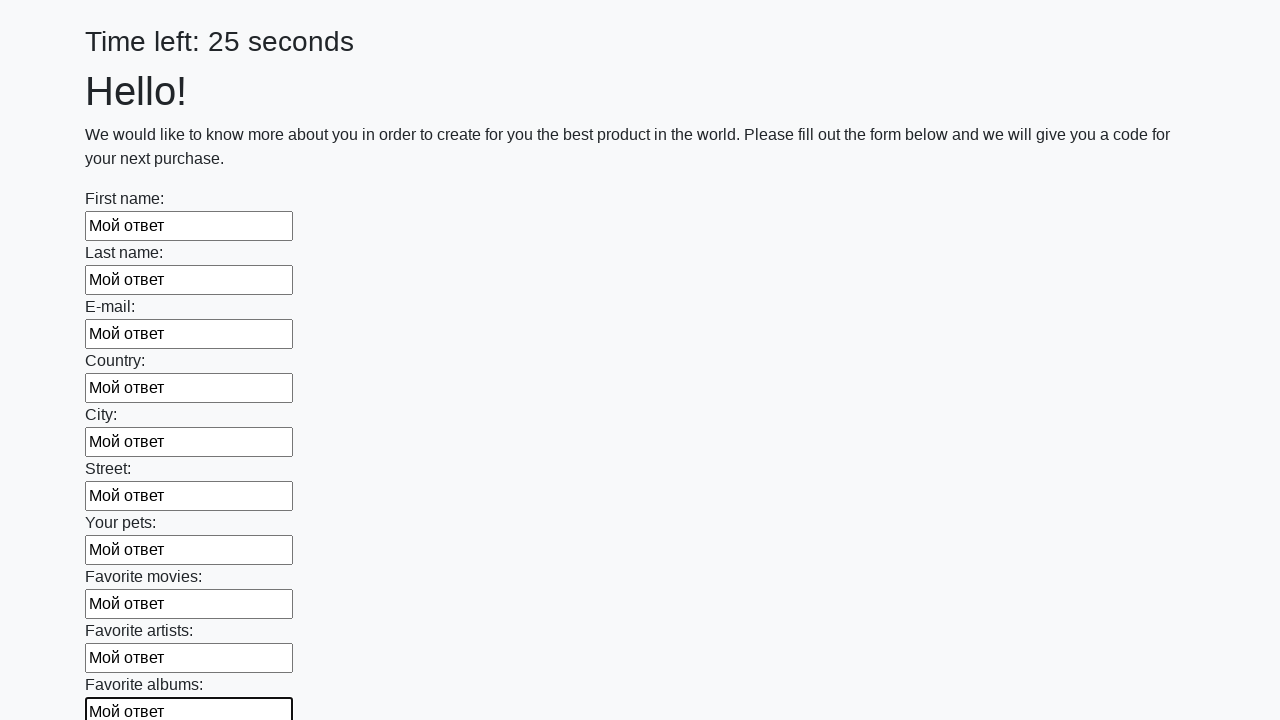

Filled an input field with 'Мой ответ' on xpath=//input >> nth=10
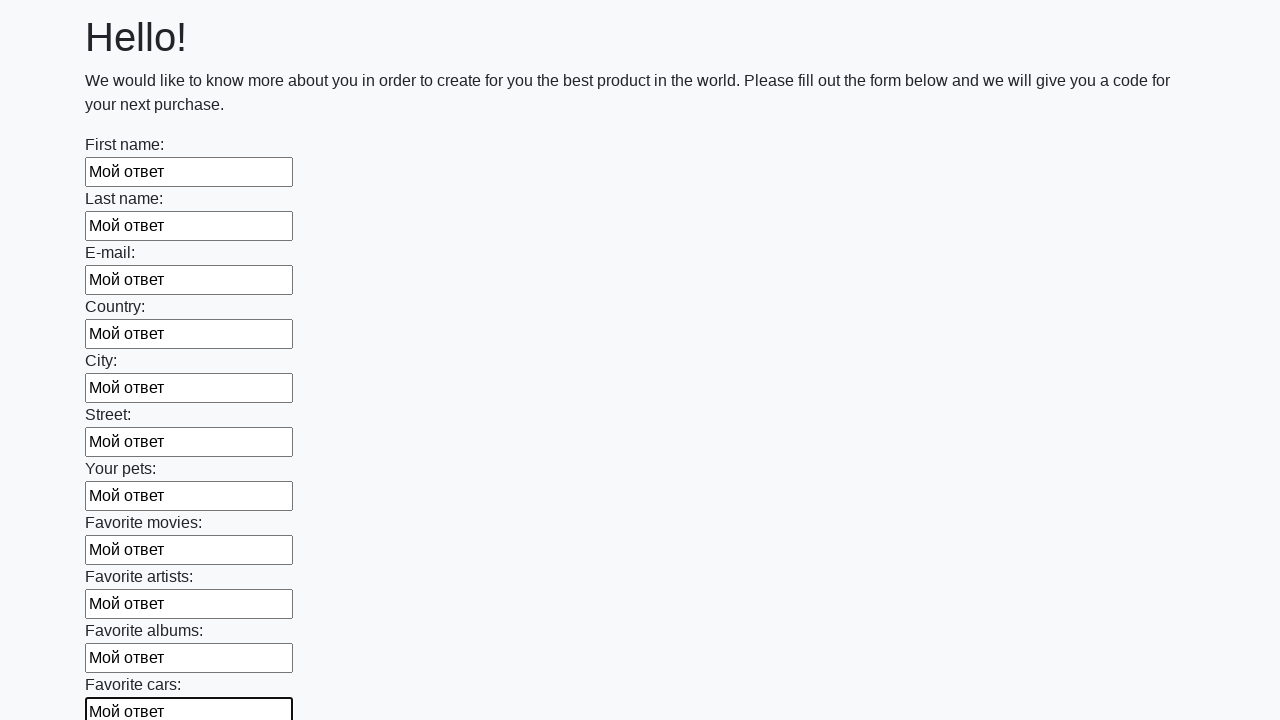

Filled an input field with 'Мой ответ' on xpath=//input >> nth=11
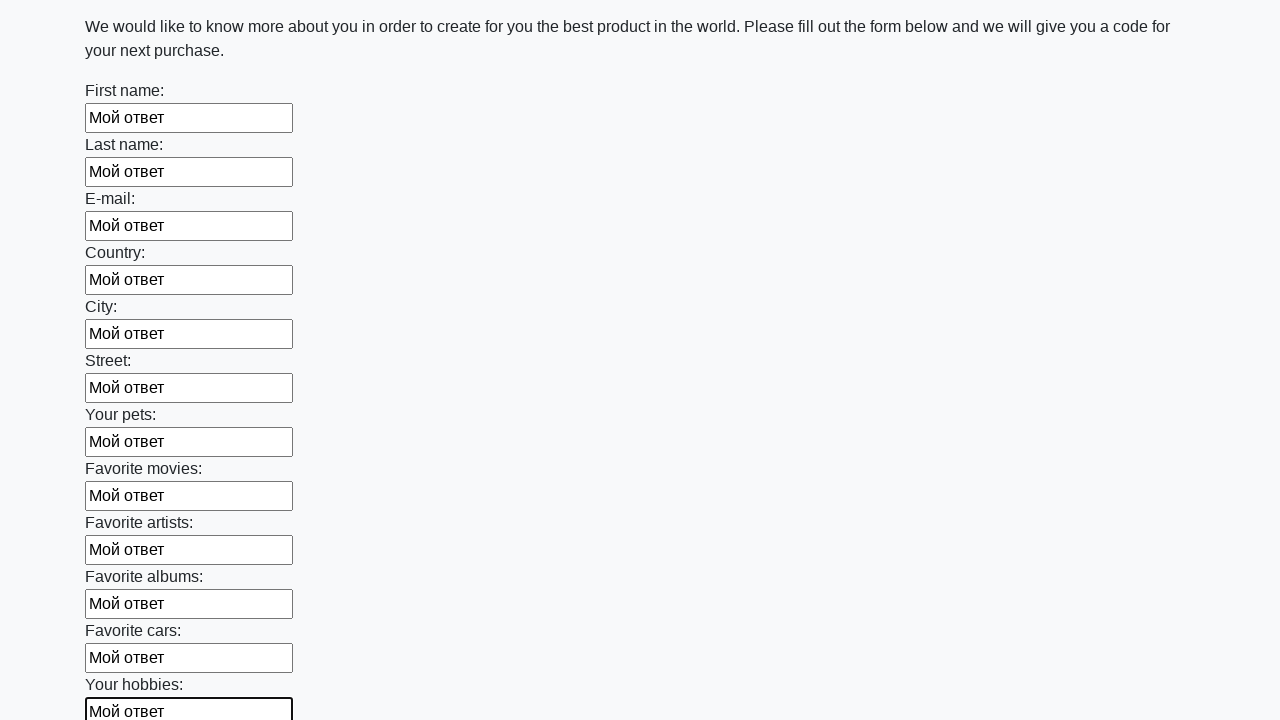

Filled an input field with 'Мой ответ' on xpath=//input >> nth=12
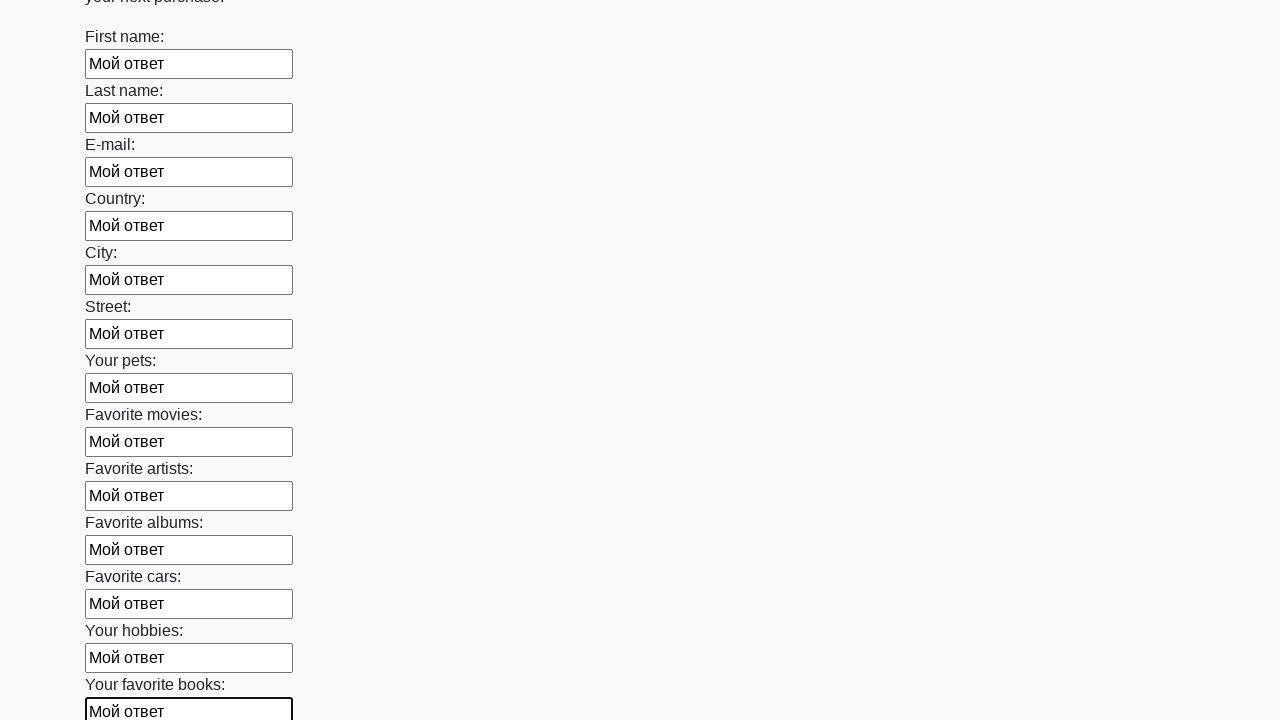

Filled an input field with 'Мой ответ' on xpath=//input >> nth=13
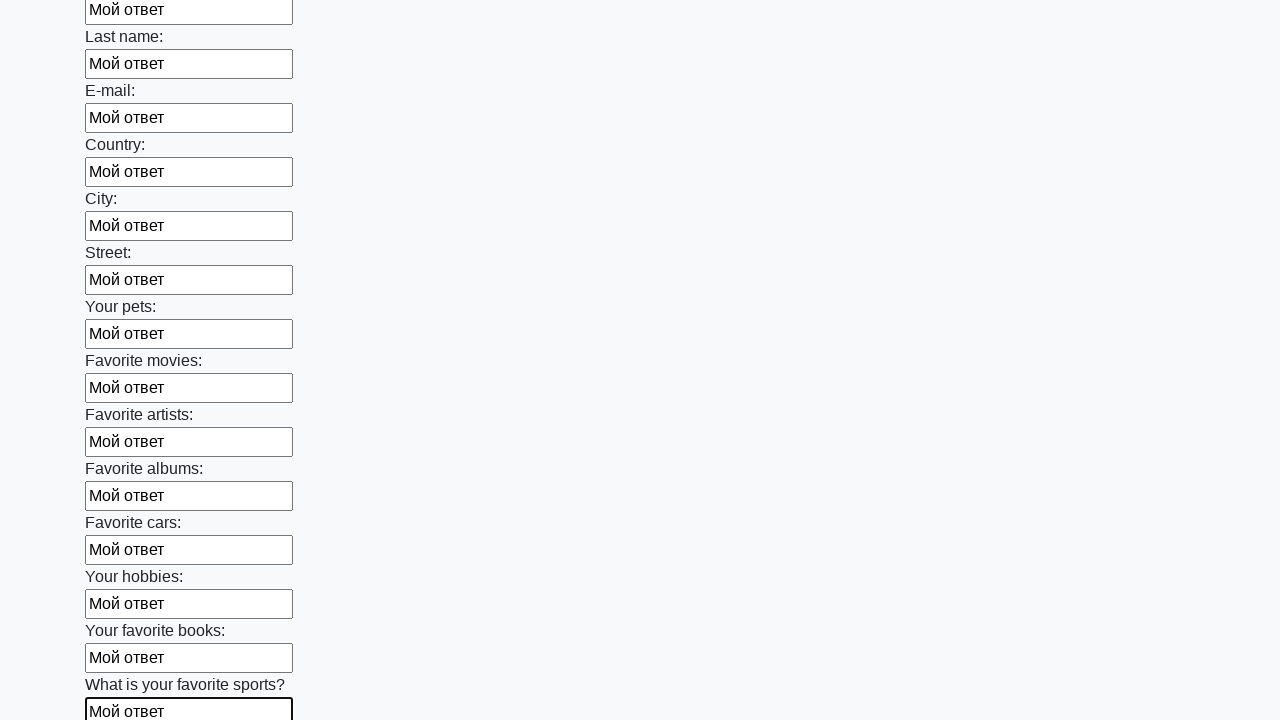

Filled an input field with 'Мой ответ' on xpath=//input >> nth=14
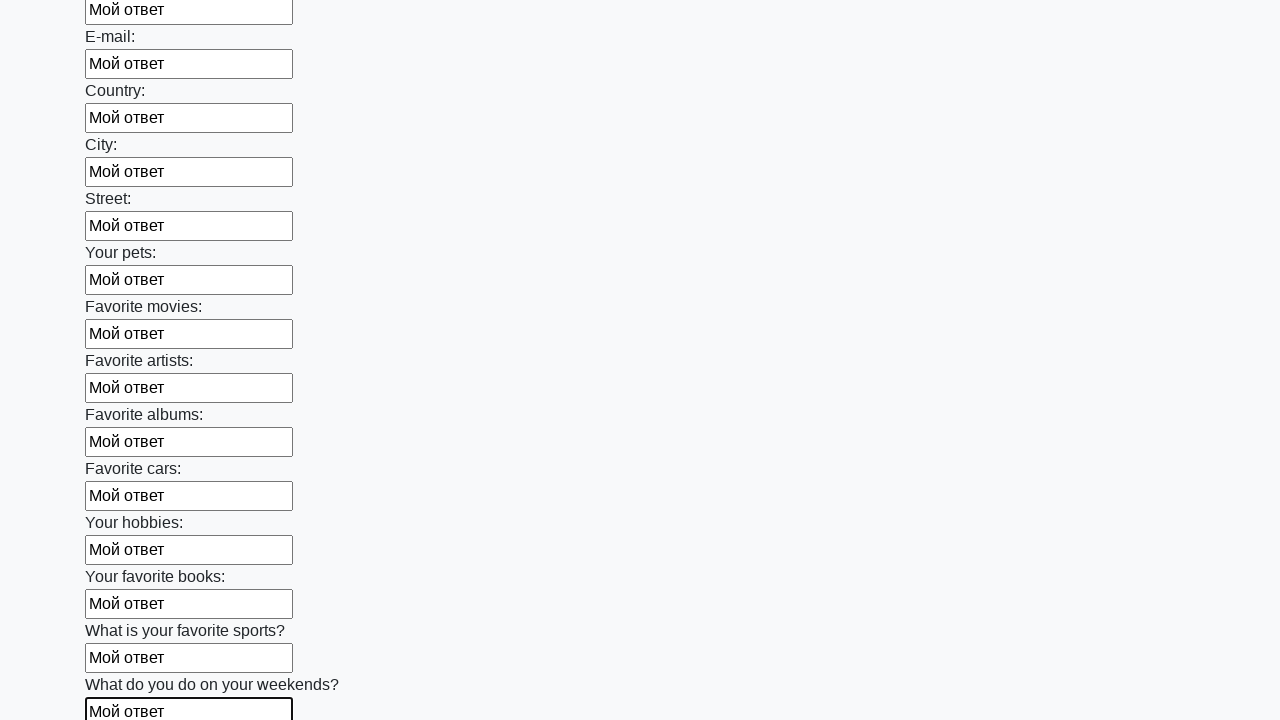

Filled an input field with 'Мой ответ' on xpath=//input >> nth=15
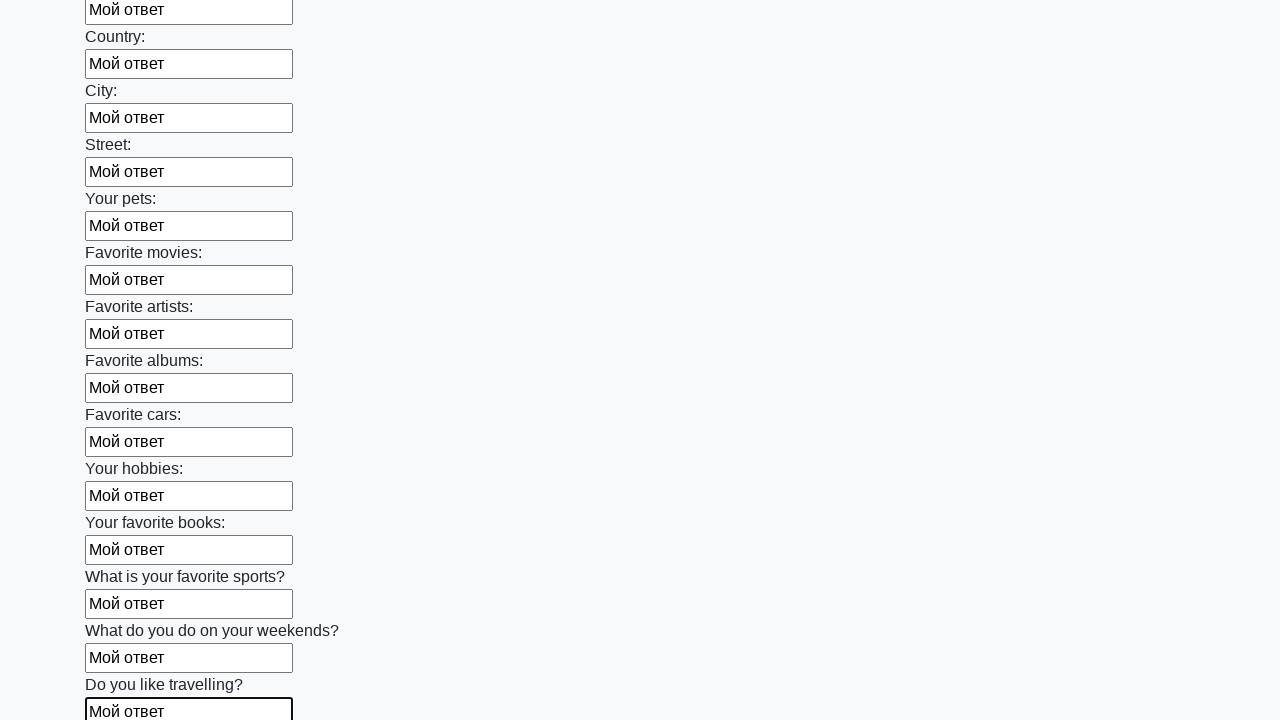

Filled an input field with 'Мой ответ' on xpath=//input >> nth=16
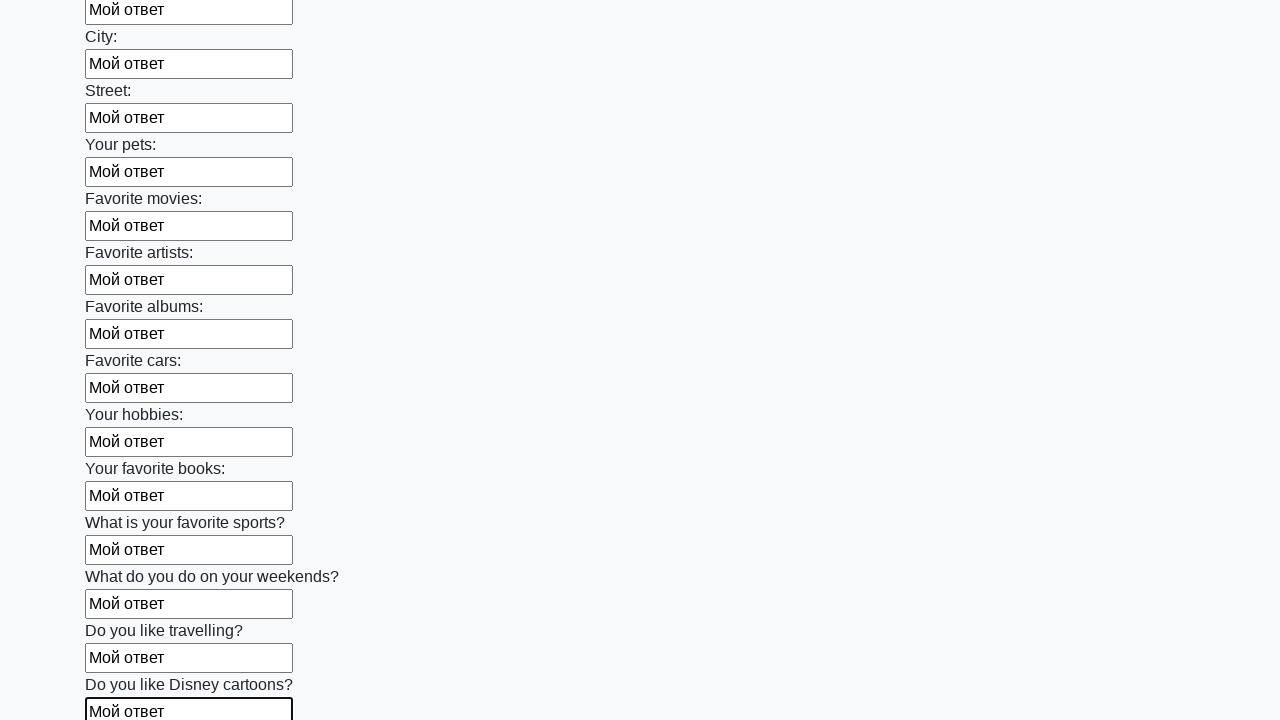

Filled an input field with 'Мой ответ' on xpath=//input >> nth=17
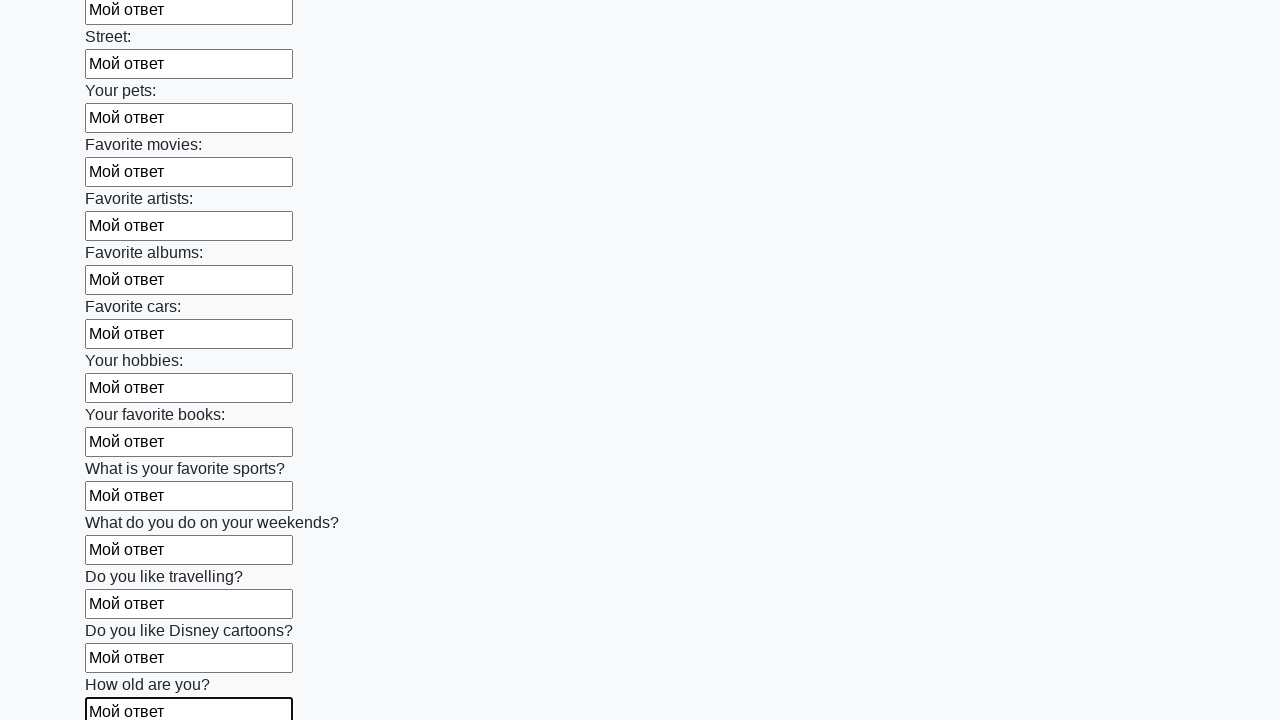

Filled an input field with 'Мой ответ' on xpath=//input >> nth=18
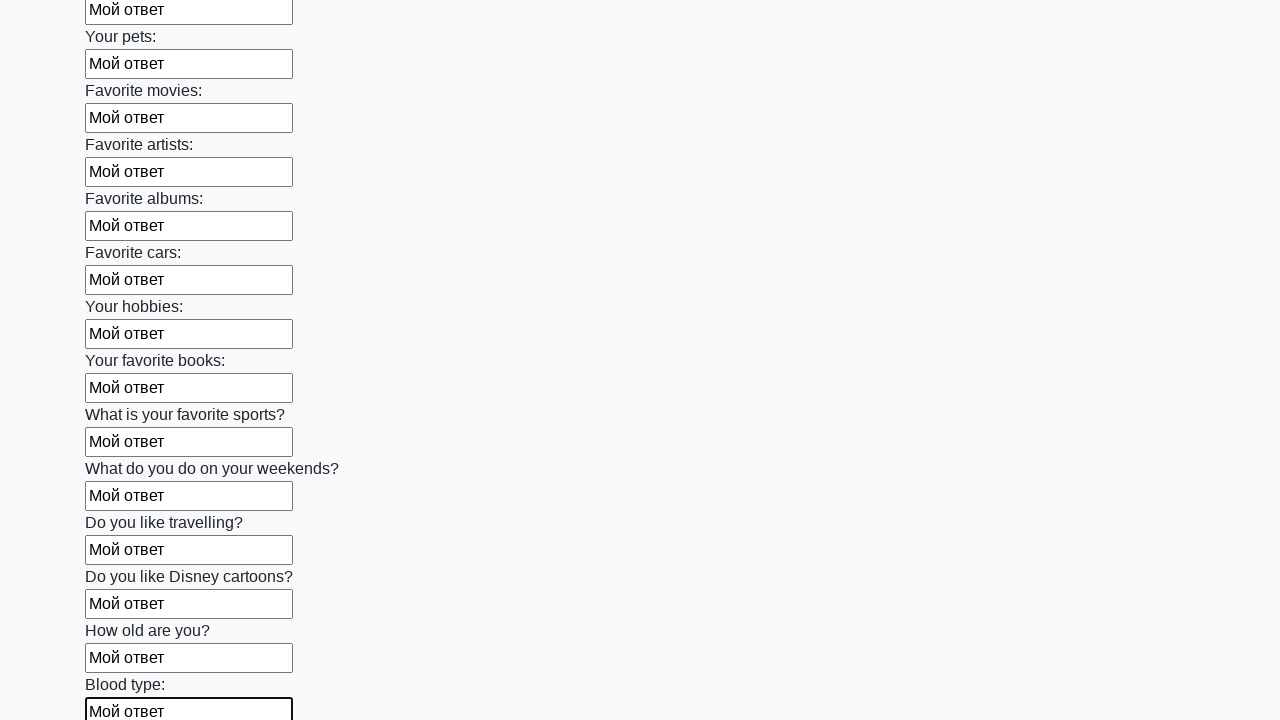

Filled an input field with 'Мой ответ' on xpath=//input >> nth=19
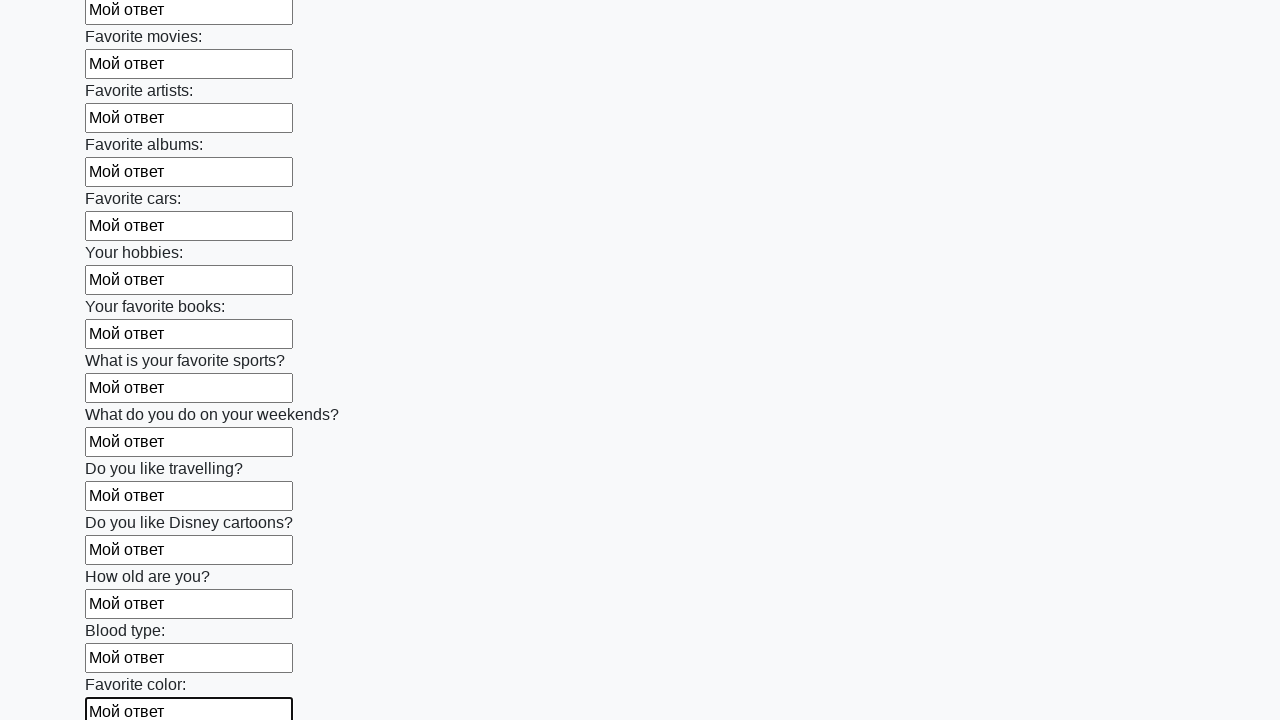

Filled an input field with 'Мой ответ' on xpath=//input >> nth=20
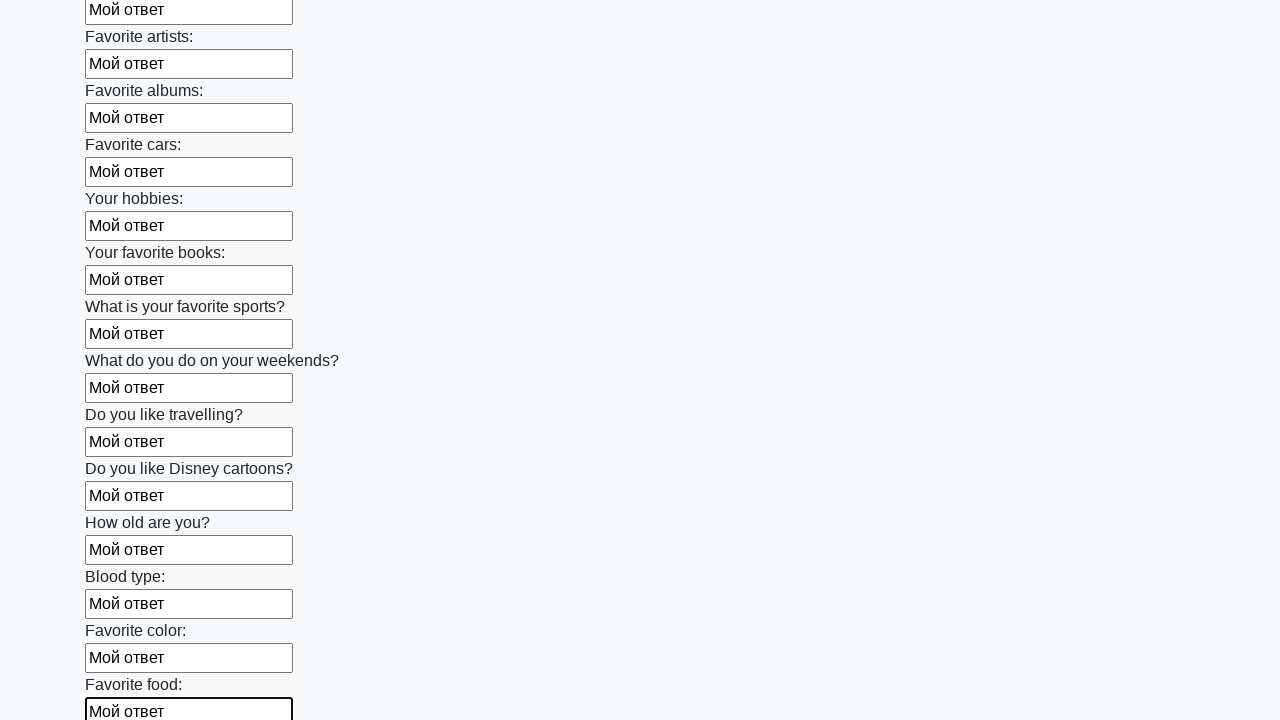

Filled an input field with 'Мой ответ' on xpath=//input >> nth=21
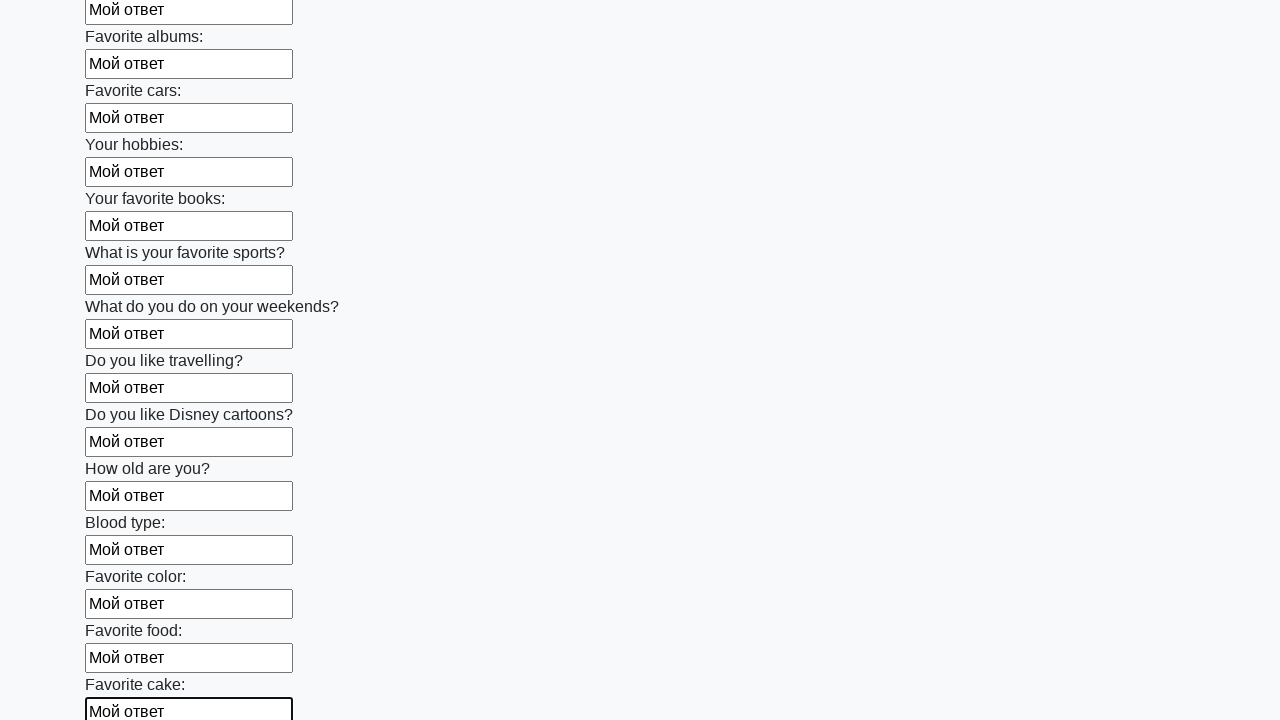

Filled an input field with 'Мой ответ' on xpath=//input >> nth=22
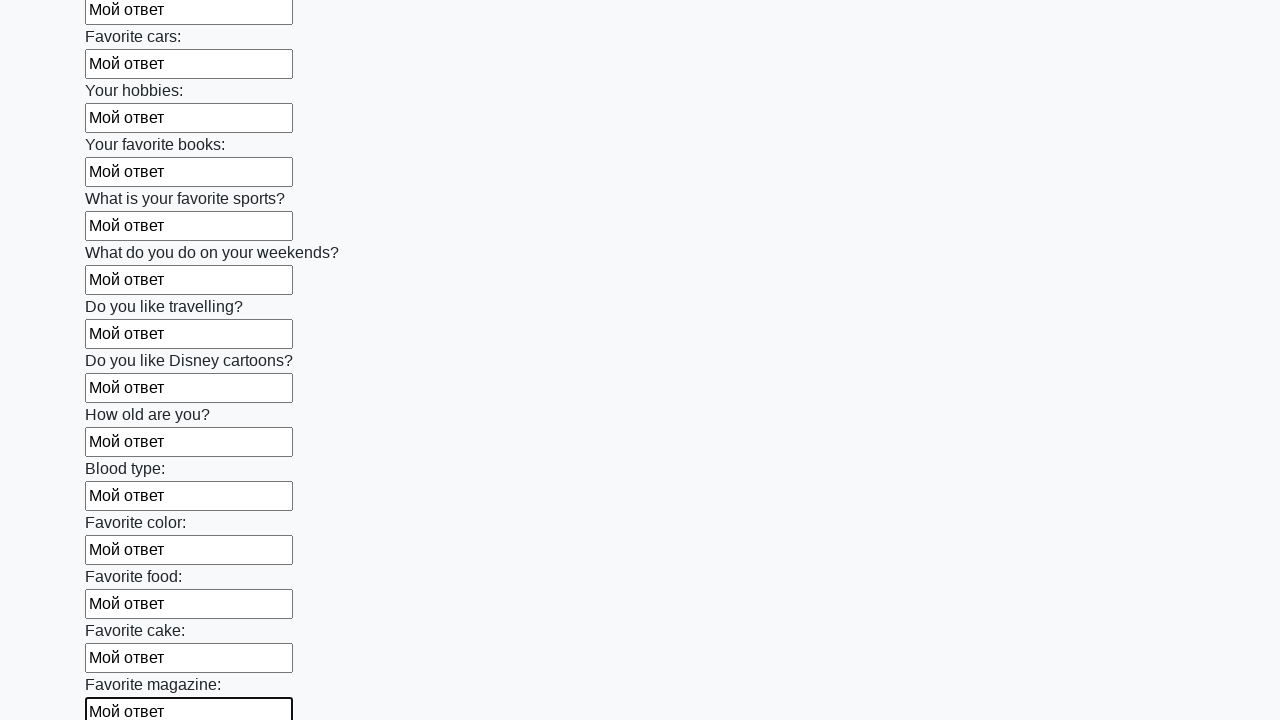

Filled an input field with 'Мой ответ' on xpath=//input >> nth=23
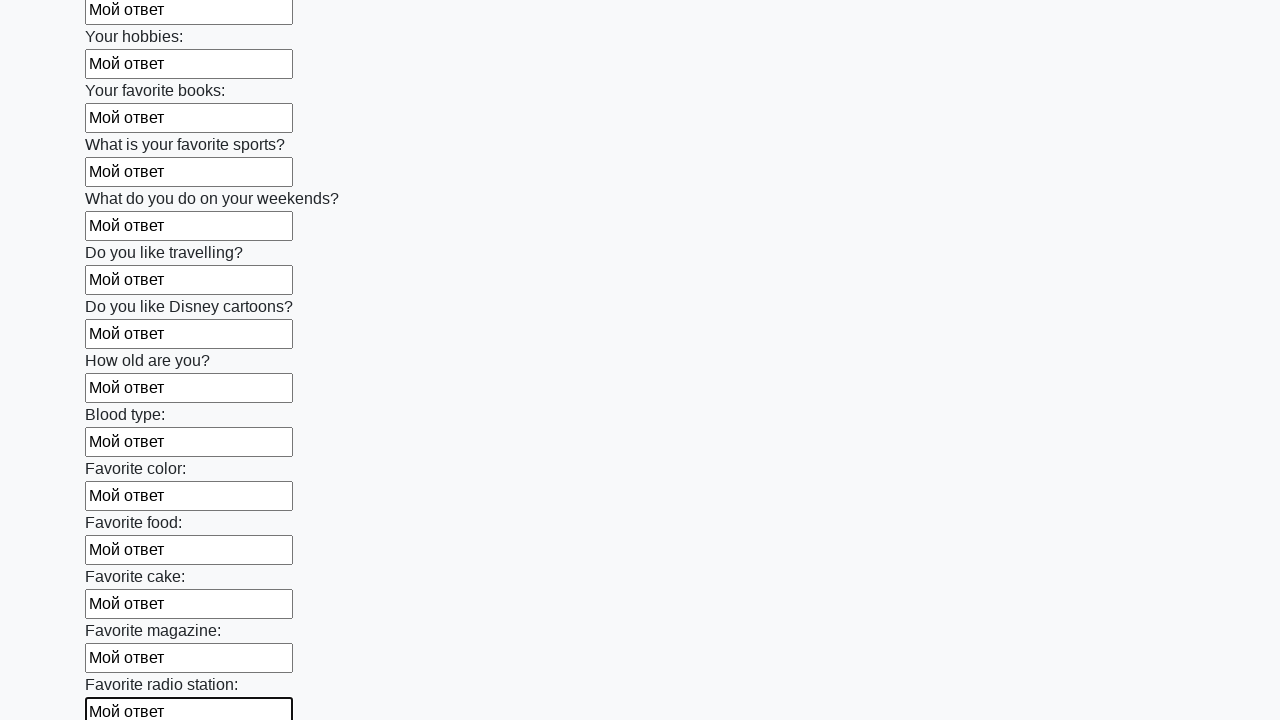

Filled an input field with 'Мой ответ' on xpath=//input >> nth=24
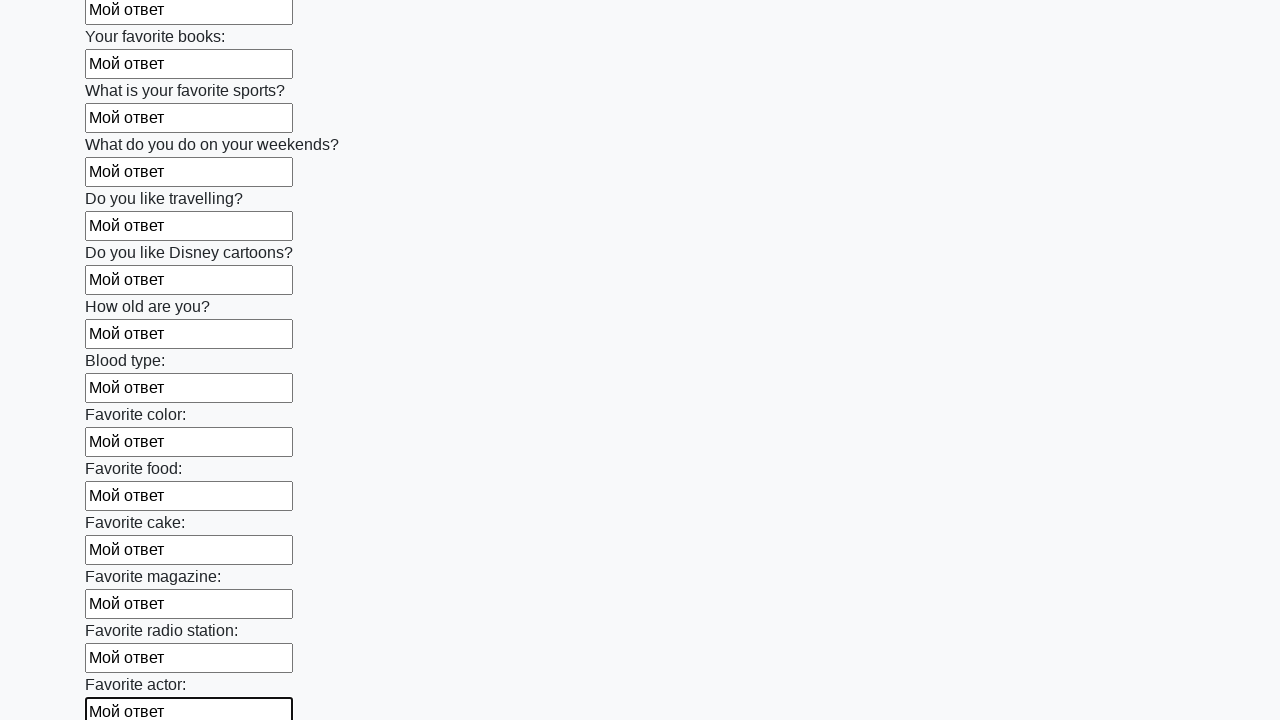

Filled an input field with 'Мой ответ' on xpath=//input >> nth=25
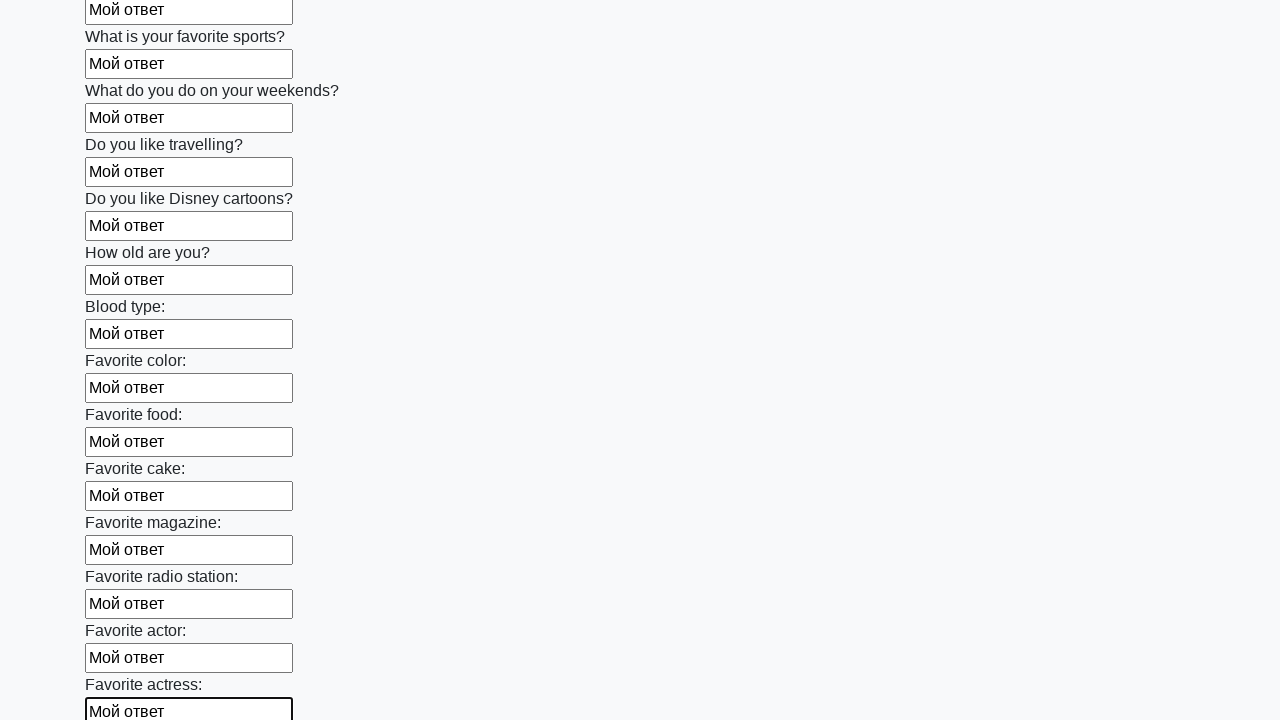

Filled an input field with 'Мой ответ' on xpath=//input >> nth=26
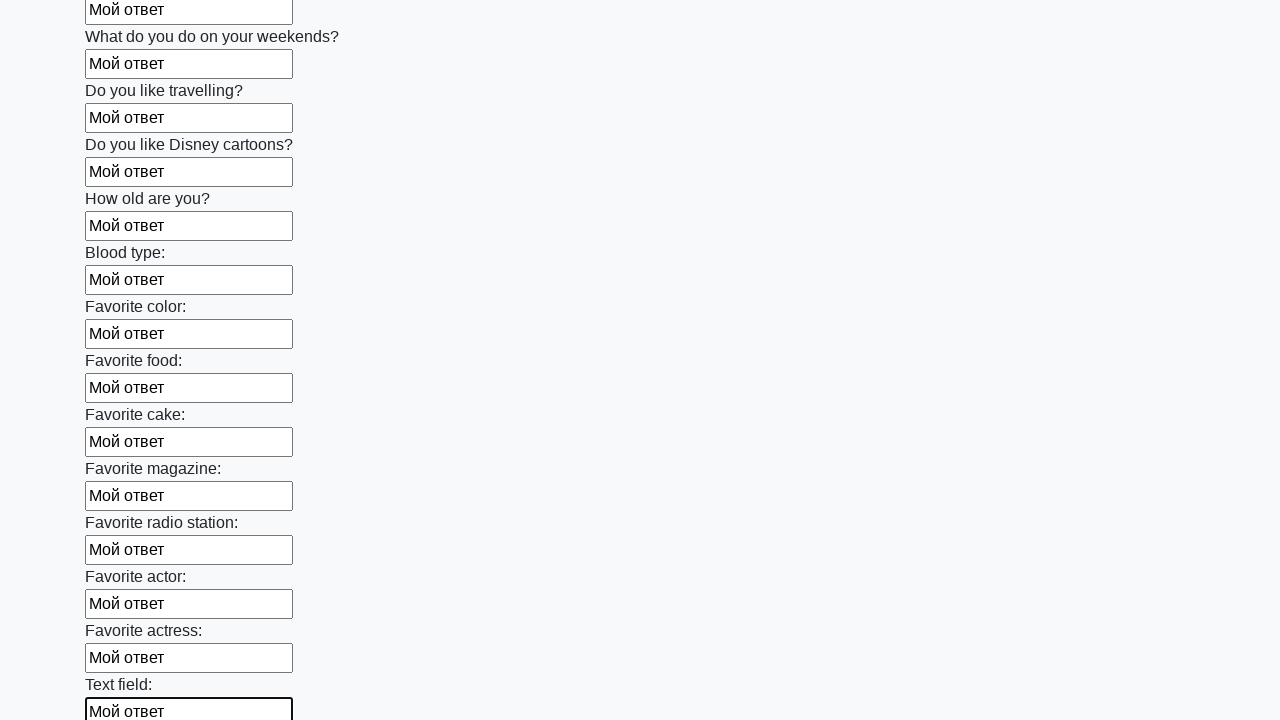

Filled an input field with 'Мой ответ' on xpath=//input >> nth=27
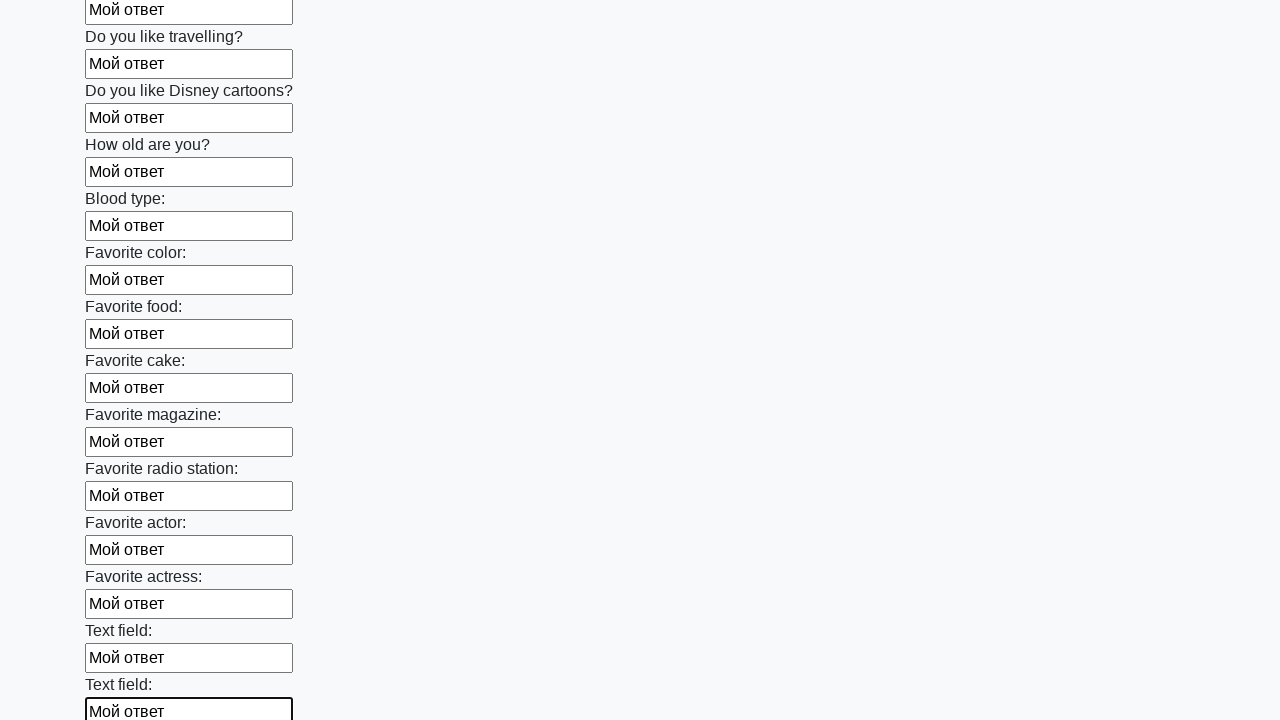

Filled an input field with 'Мой ответ' on xpath=//input >> nth=28
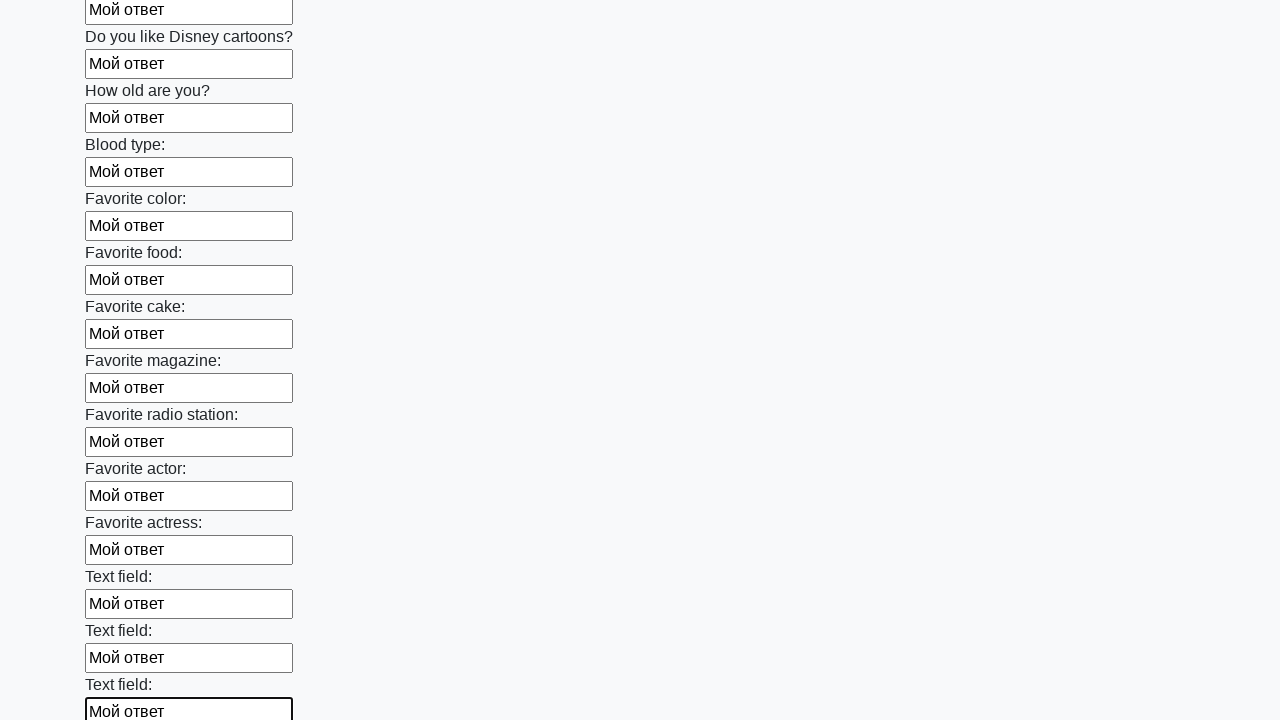

Filled an input field with 'Мой ответ' on xpath=//input >> nth=29
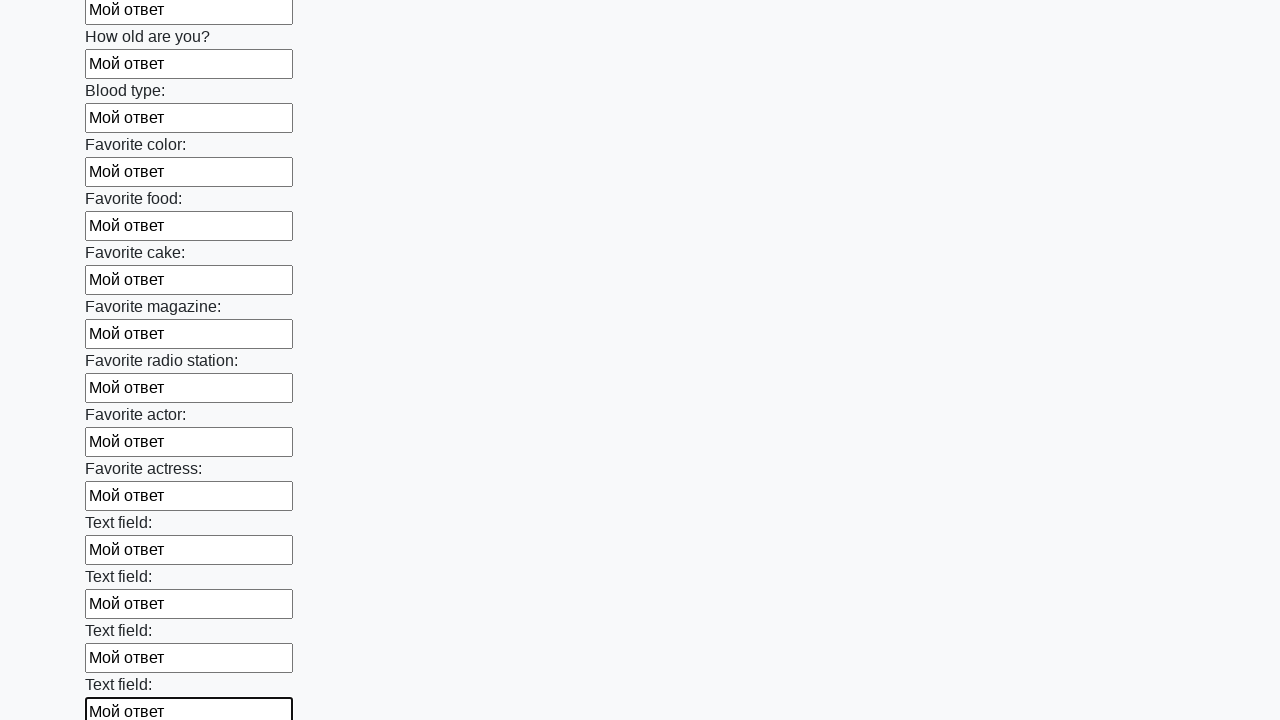

Filled an input field with 'Мой ответ' on xpath=//input >> nth=30
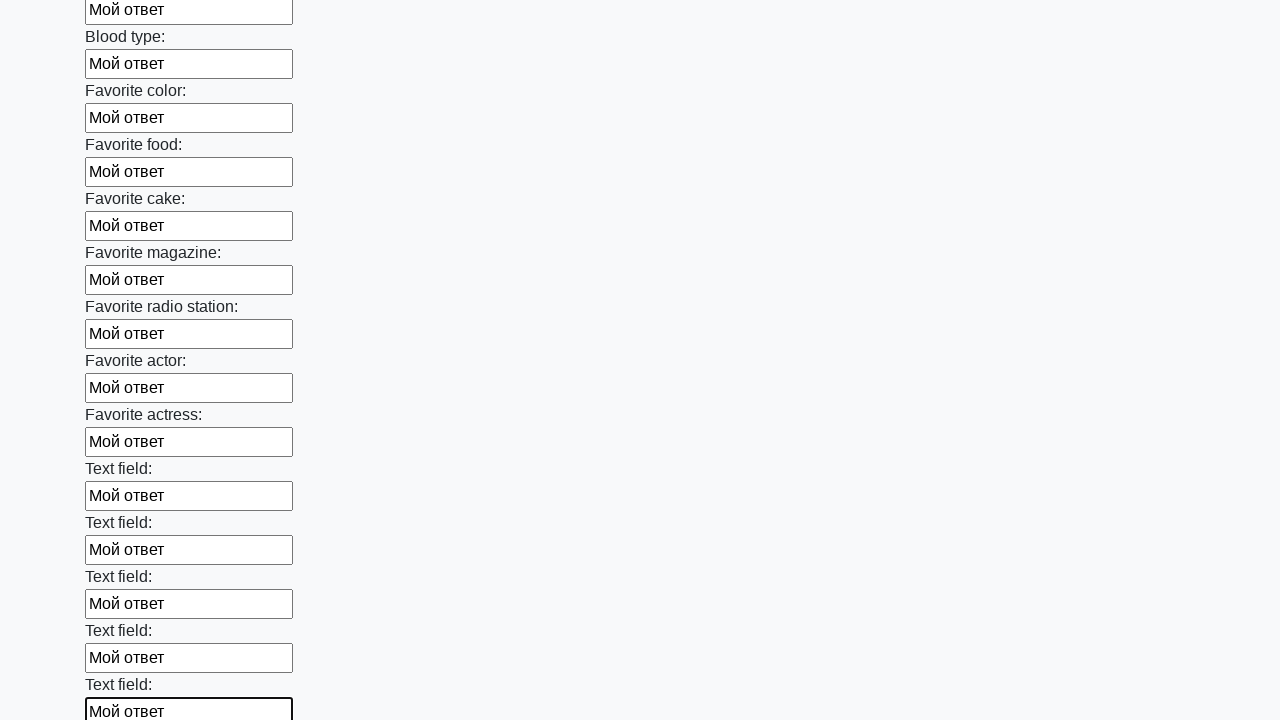

Filled an input field with 'Мой ответ' on xpath=//input >> nth=31
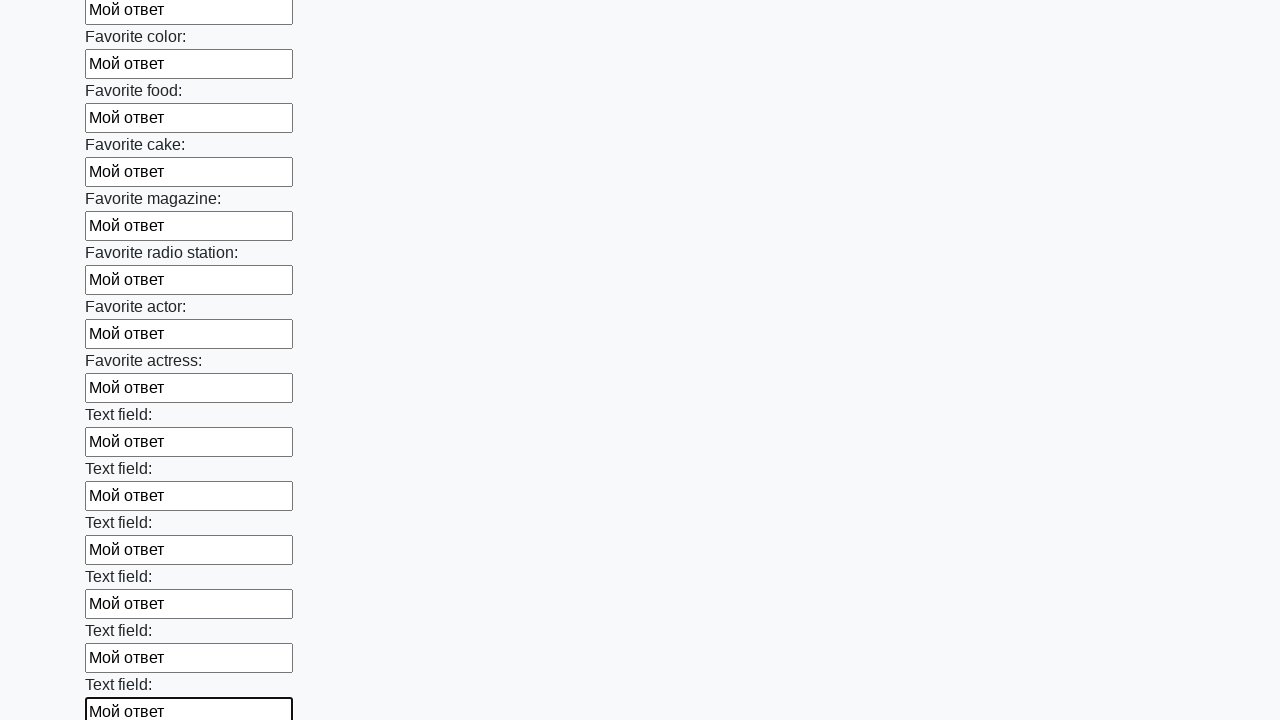

Filled an input field with 'Мой ответ' on xpath=//input >> nth=32
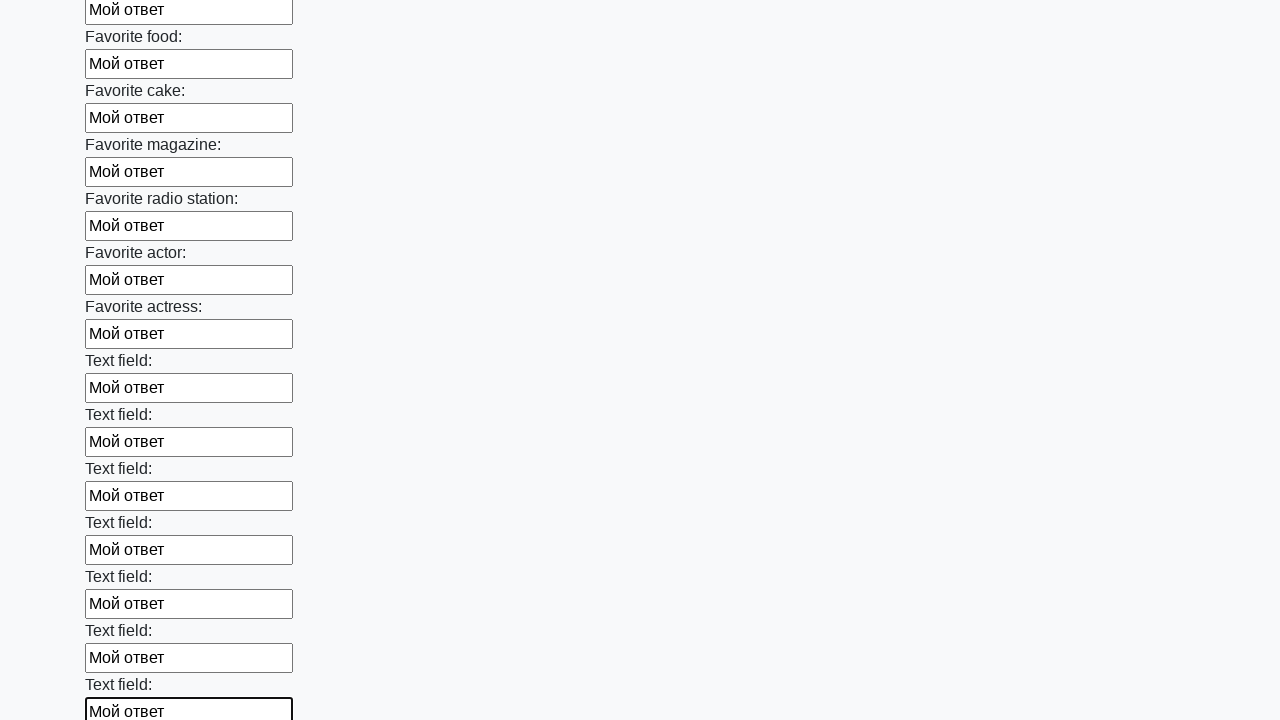

Filled an input field with 'Мой ответ' on xpath=//input >> nth=33
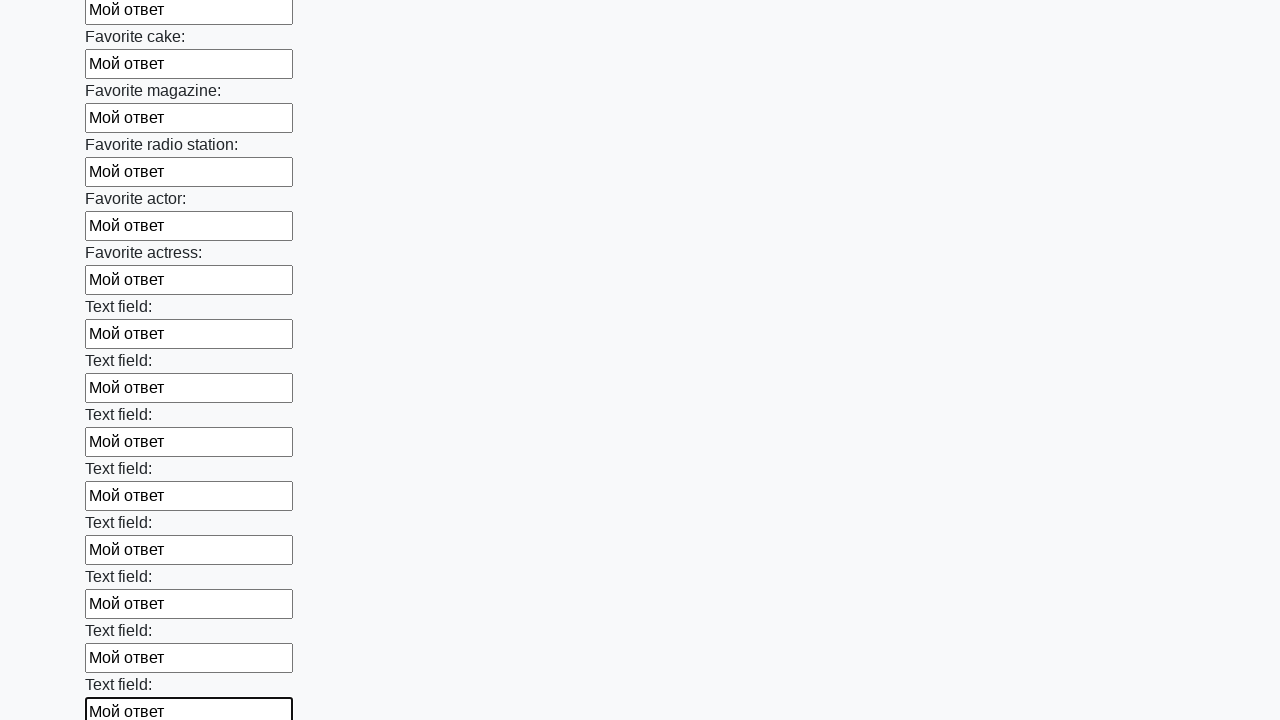

Filled an input field with 'Мой ответ' on xpath=//input >> nth=34
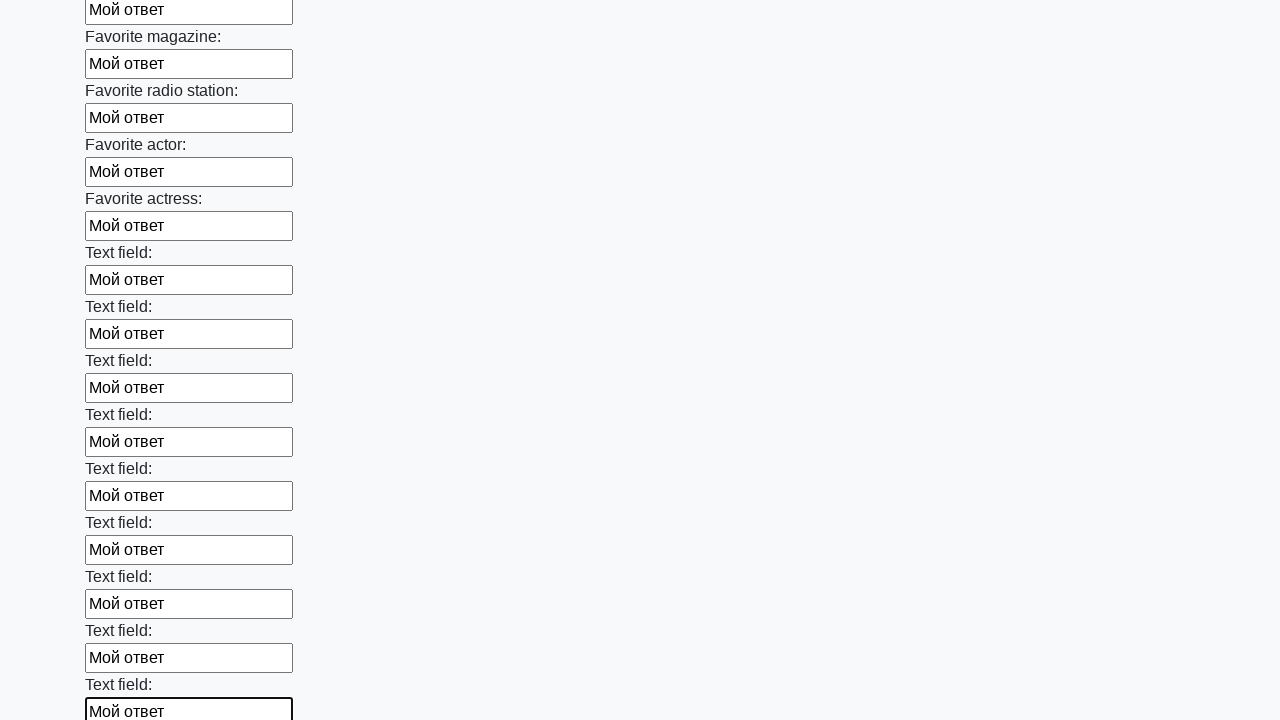

Filled an input field with 'Мой ответ' on xpath=//input >> nth=35
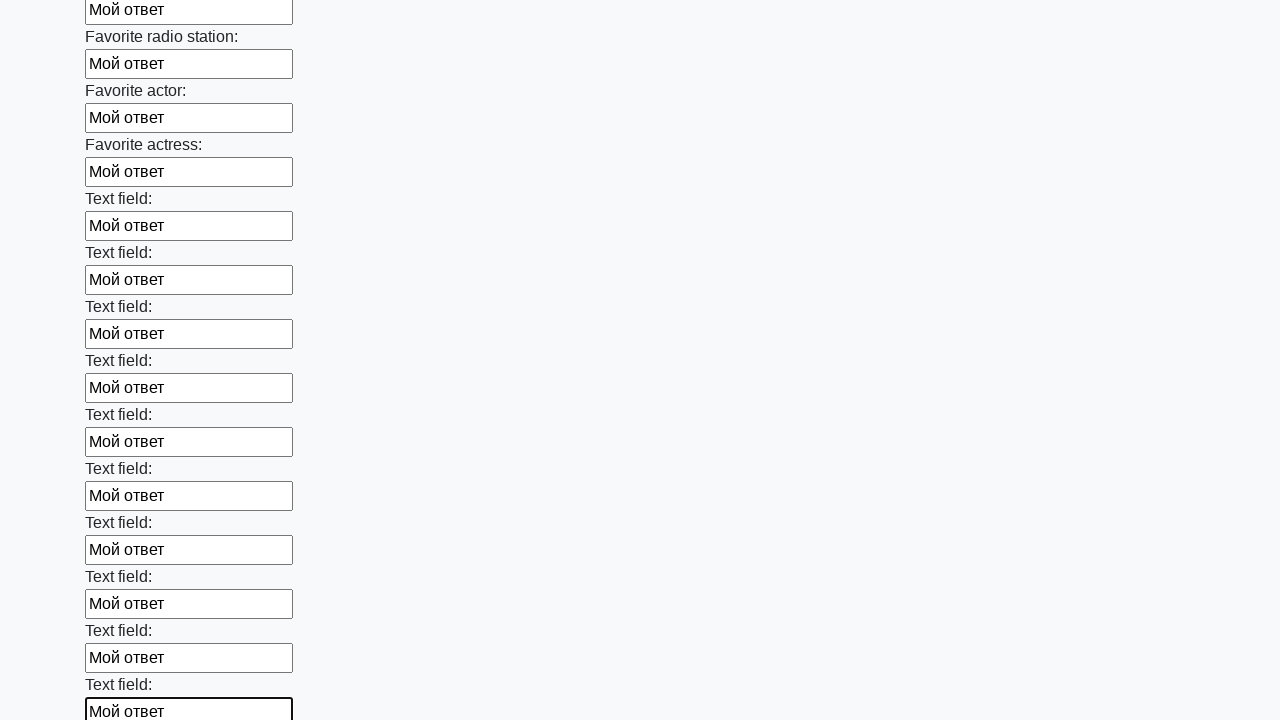

Filled an input field with 'Мой ответ' on xpath=//input >> nth=36
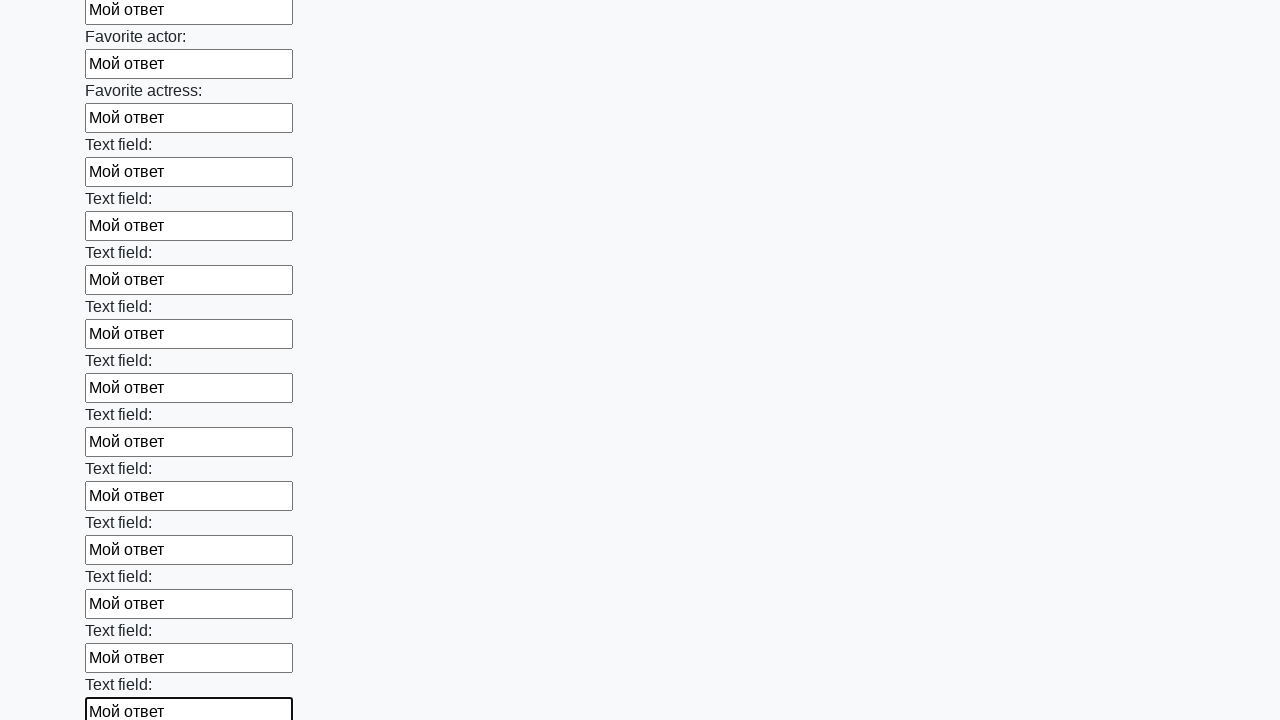

Filled an input field with 'Мой ответ' on xpath=//input >> nth=37
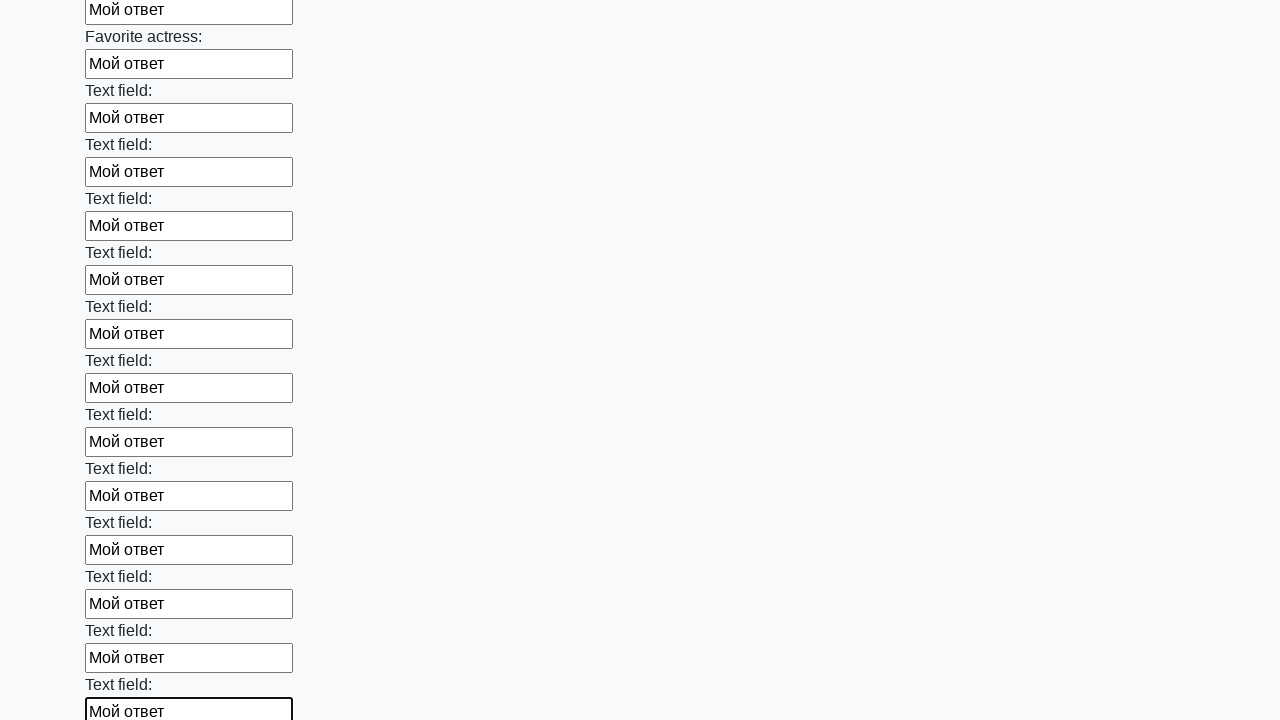

Filled an input field with 'Мой ответ' on xpath=//input >> nth=38
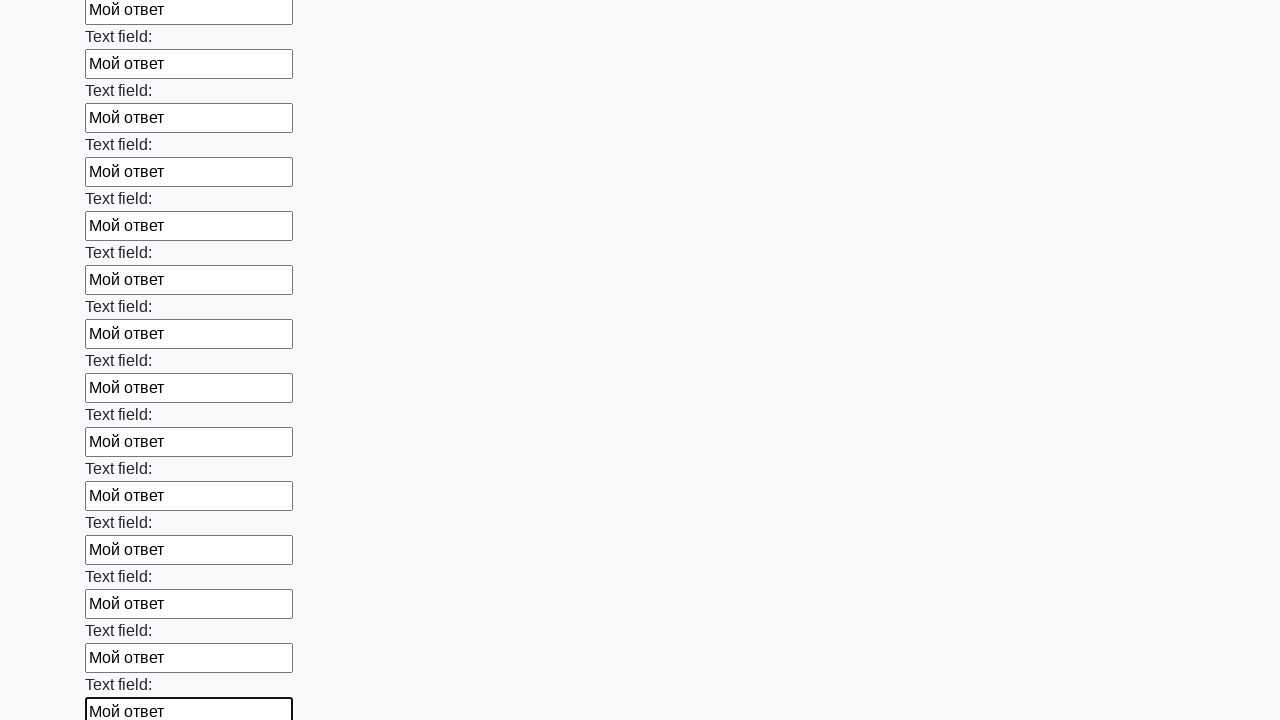

Filled an input field with 'Мой ответ' on xpath=//input >> nth=39
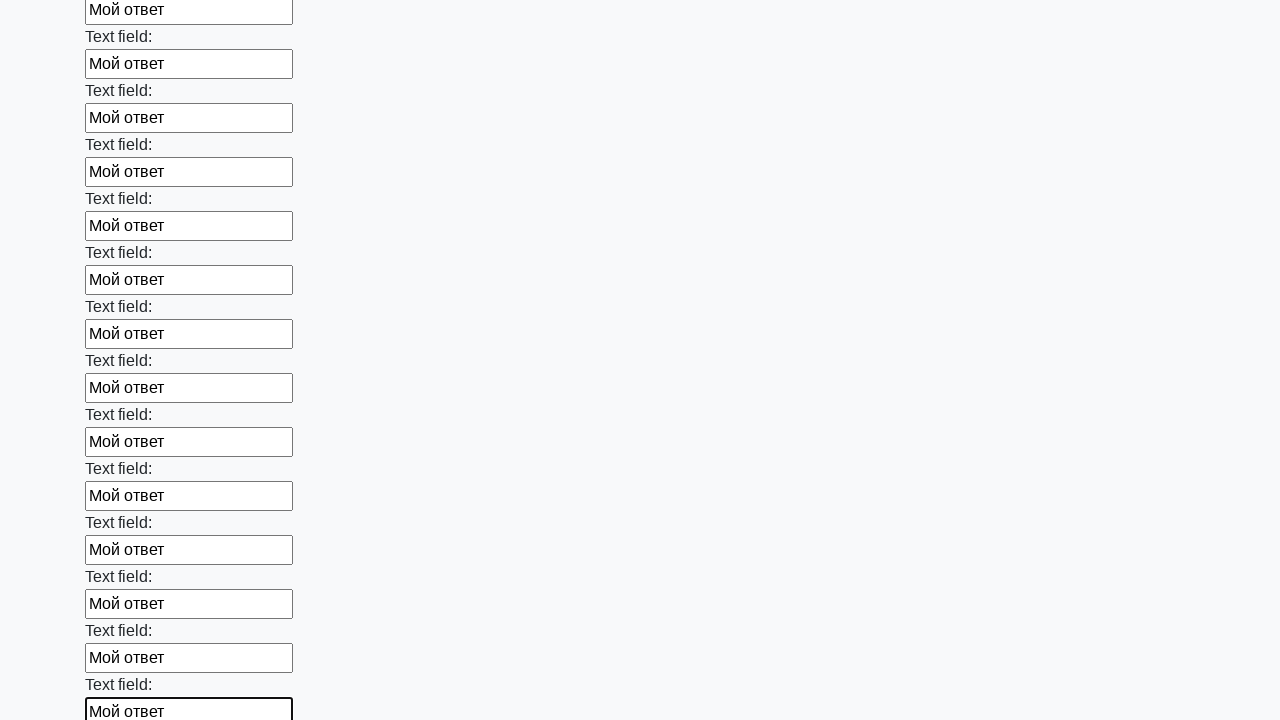

Filled an input field with 'Мой ответ' on xpath=//input >> nth=40
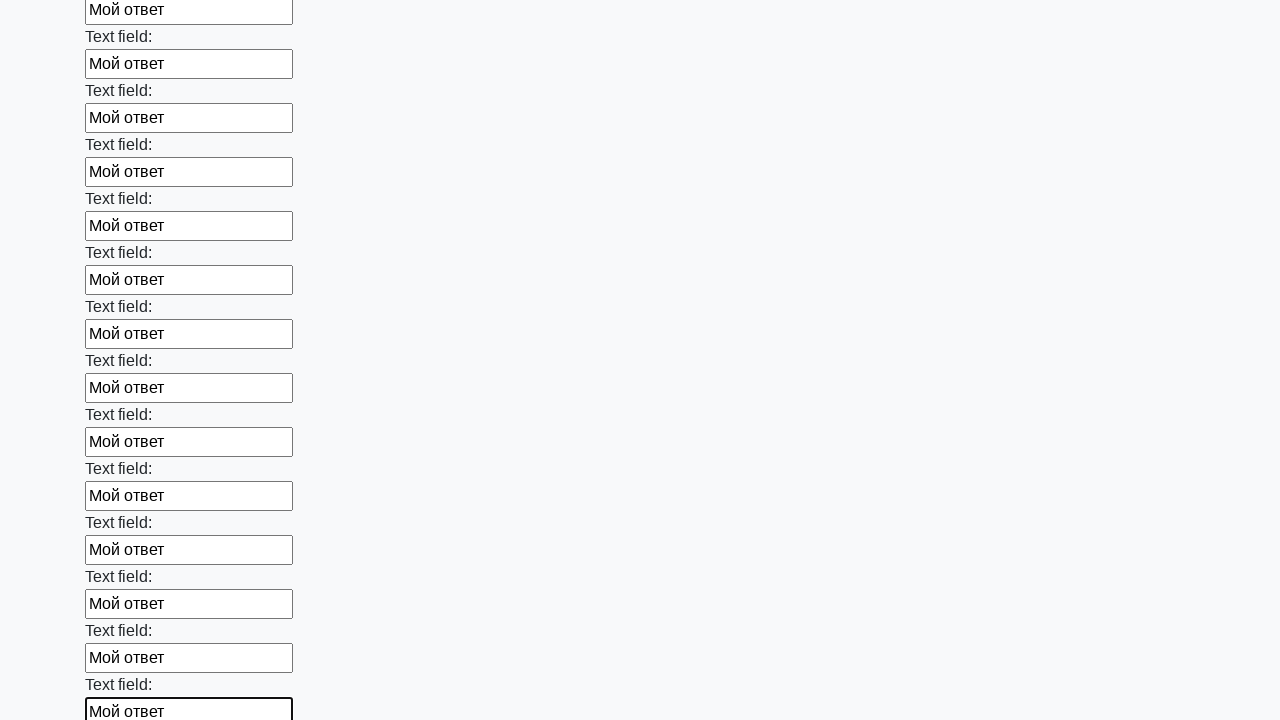

Filled an input field with 'Мой ответ' on xpath=//input >> nth=41
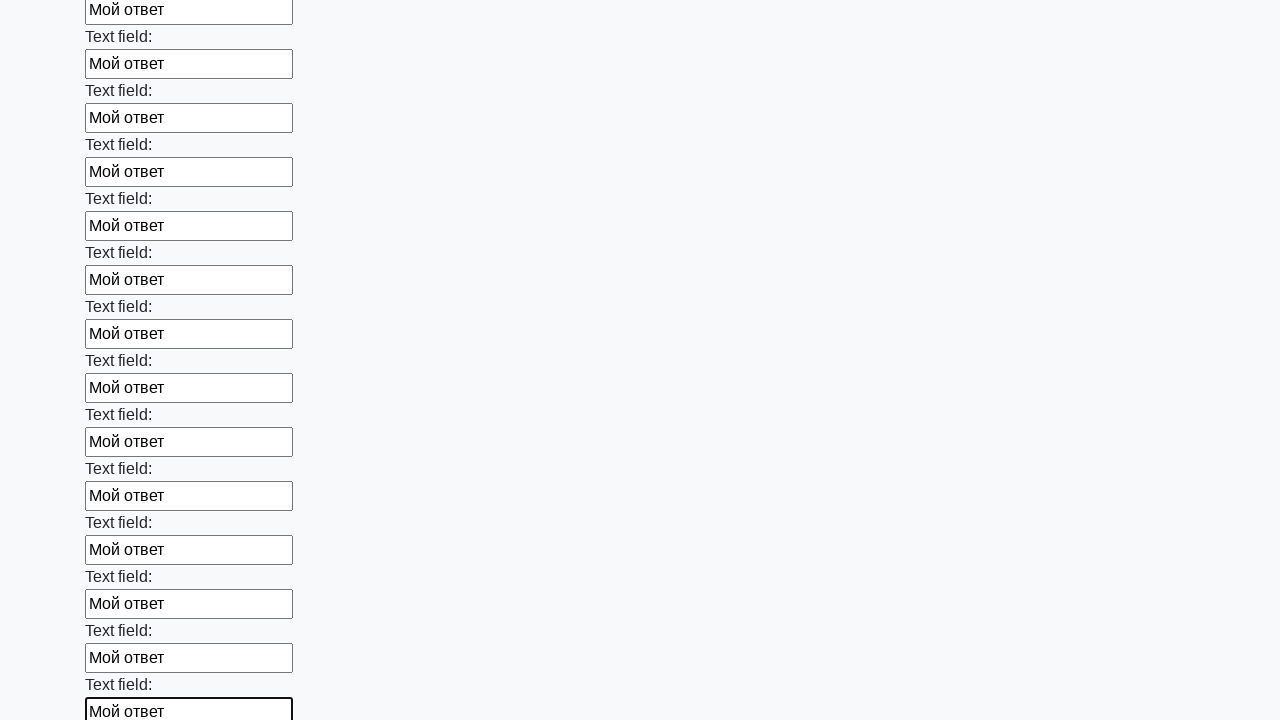

Filled an input field with 'Мой ответ' on xpath=//input >> nth=42
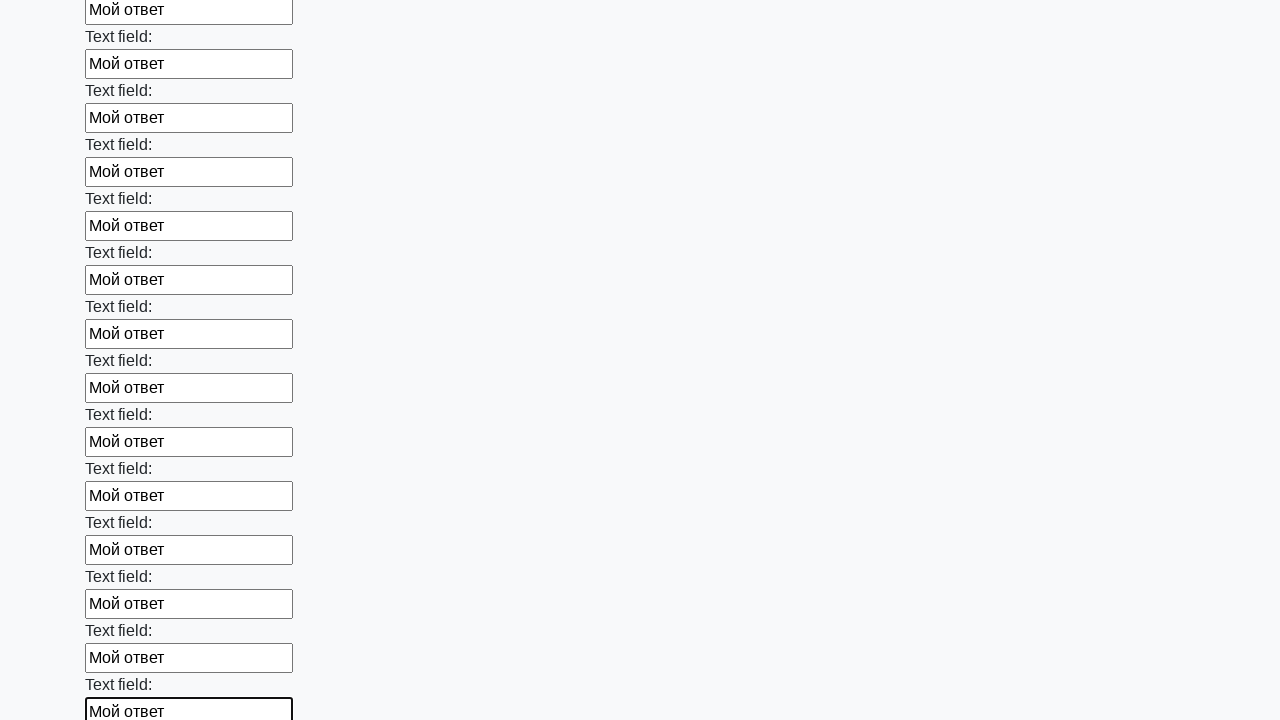

Filled an input field with 'Мой ответ' on xpath=//input >> nth=43
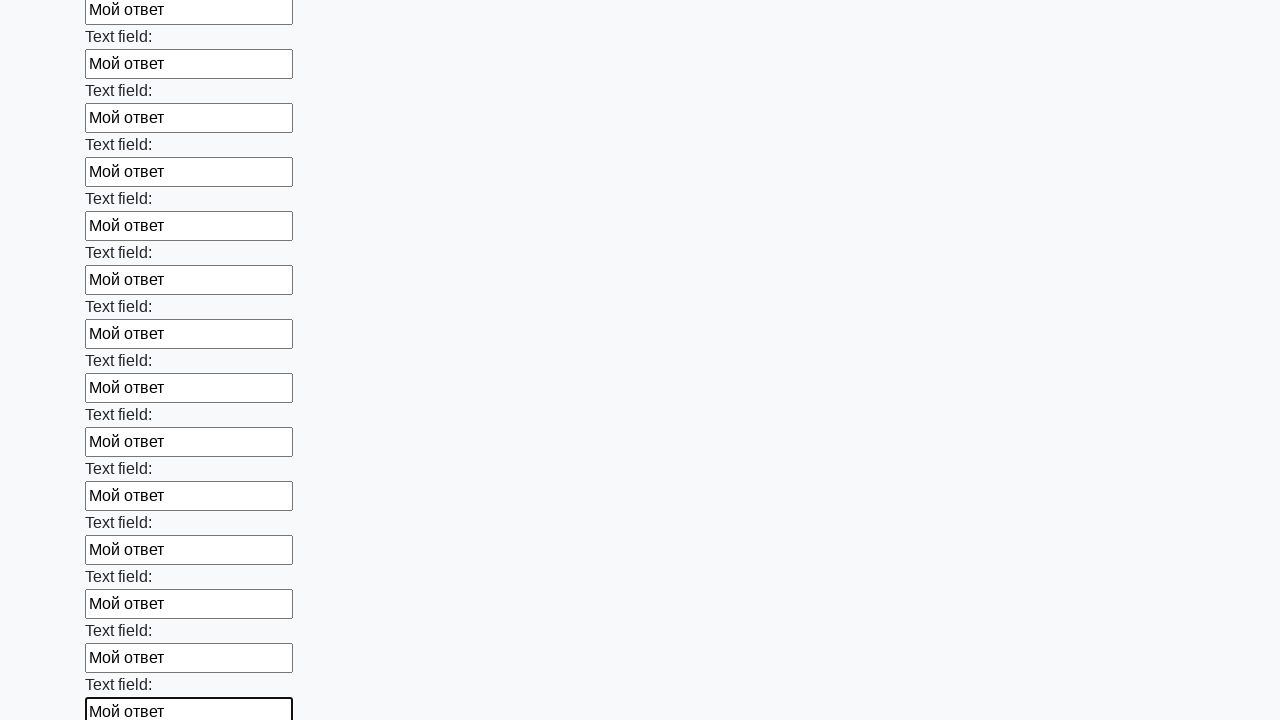

Filled an input field with 'Мой ответ' on xpath=//input >> nth=44
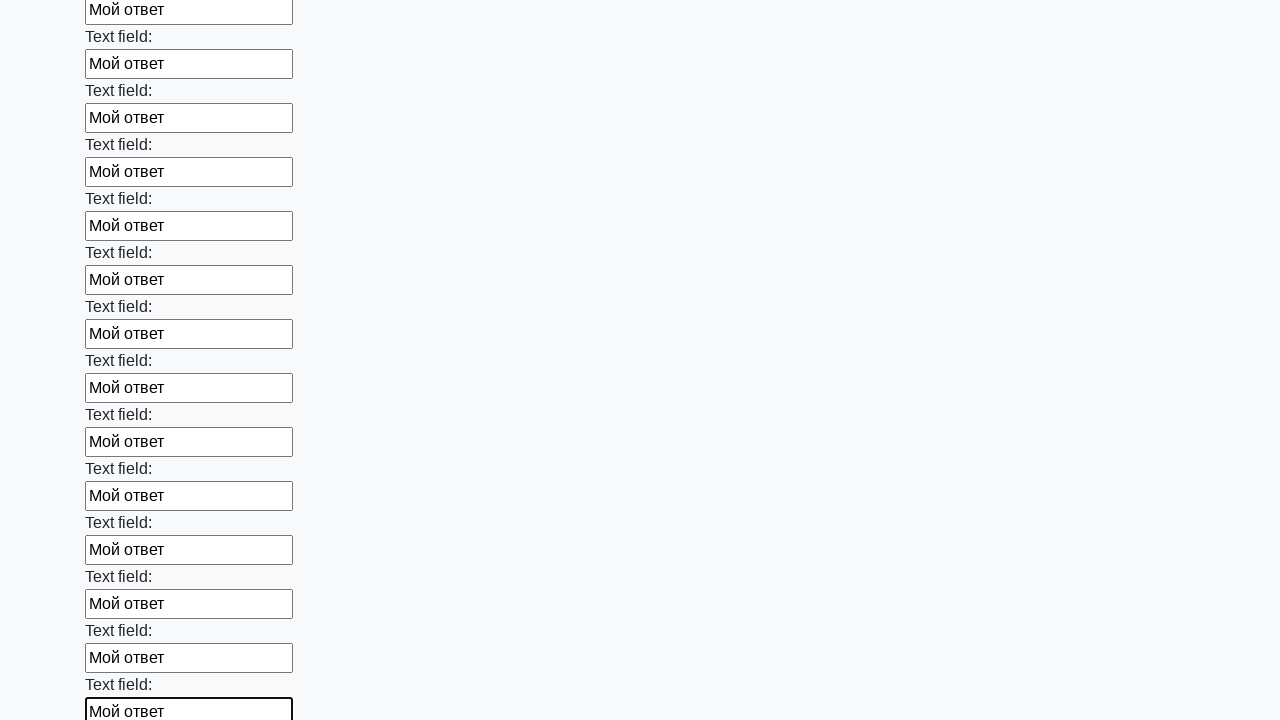

Filled an input field with 'Мой ответ' on xpath=//input >> nth=45
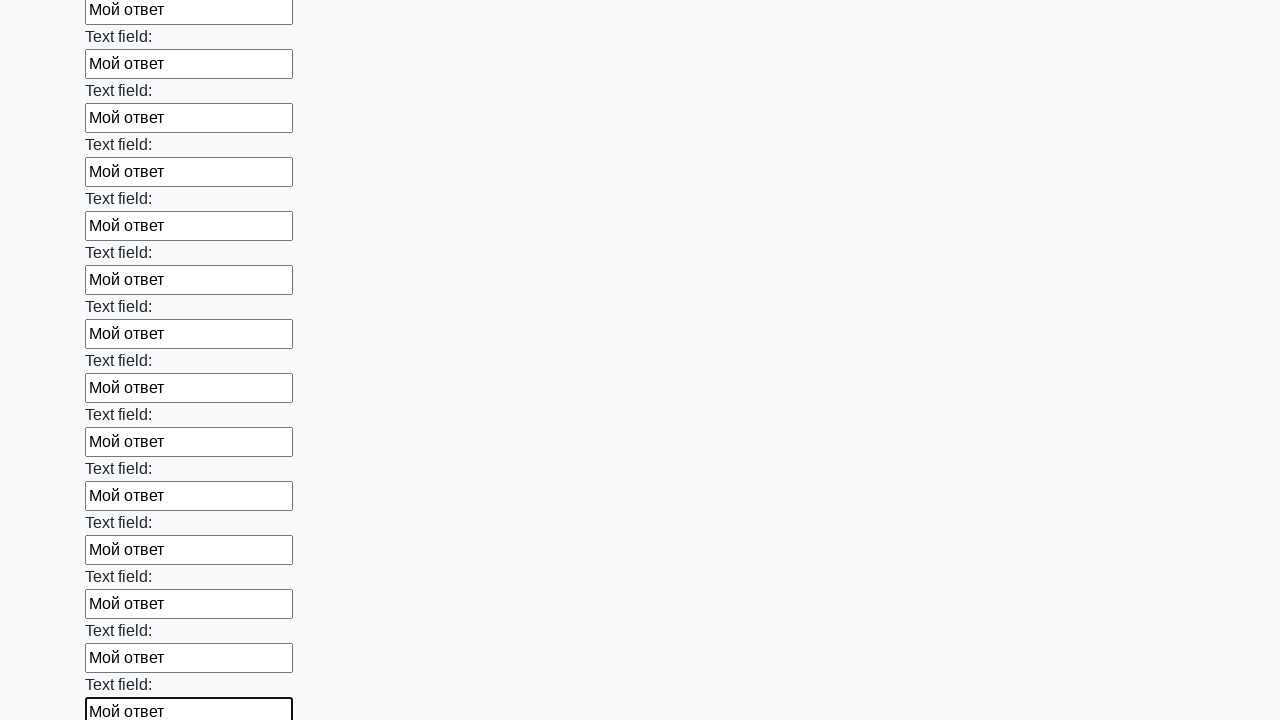

Filled an input field with 'Мой ответ' on xpath=//input >> nth=46
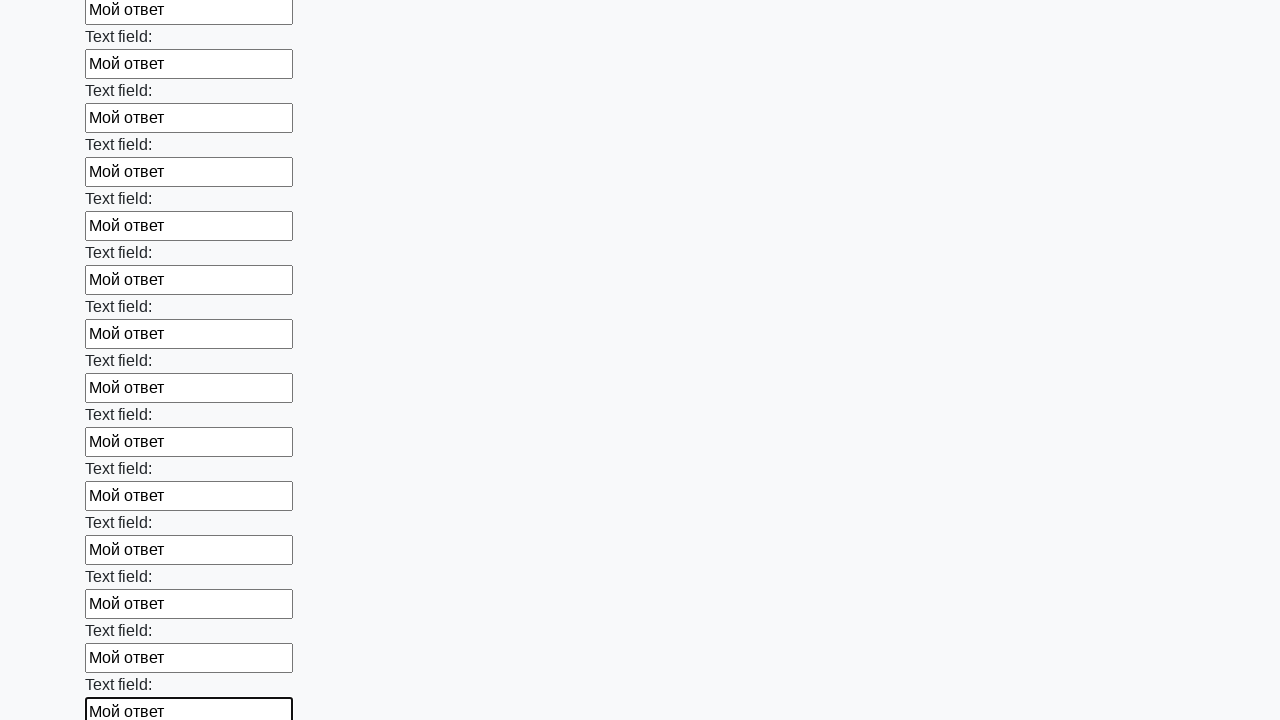

Filled an input field with 'Мой ответ' on xpath=//input >> nth=47
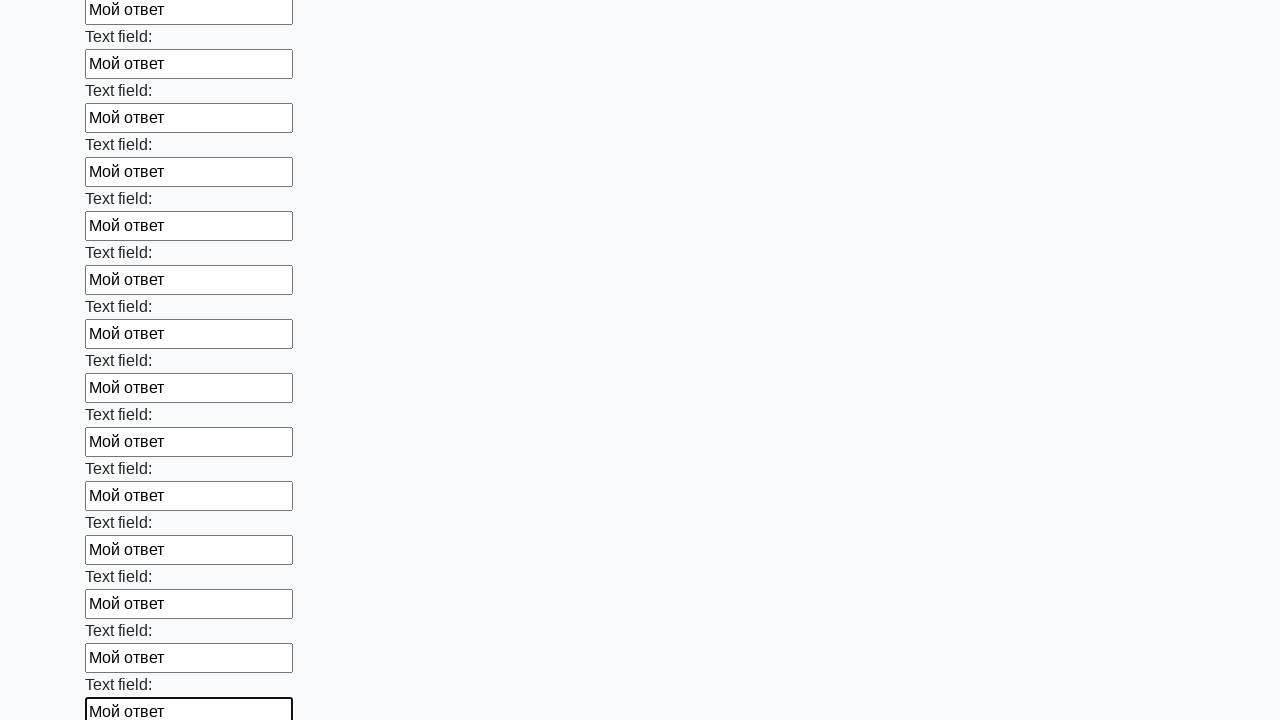

Filled an input field with 'Мой ответ' on xpath=//input >> nth=48
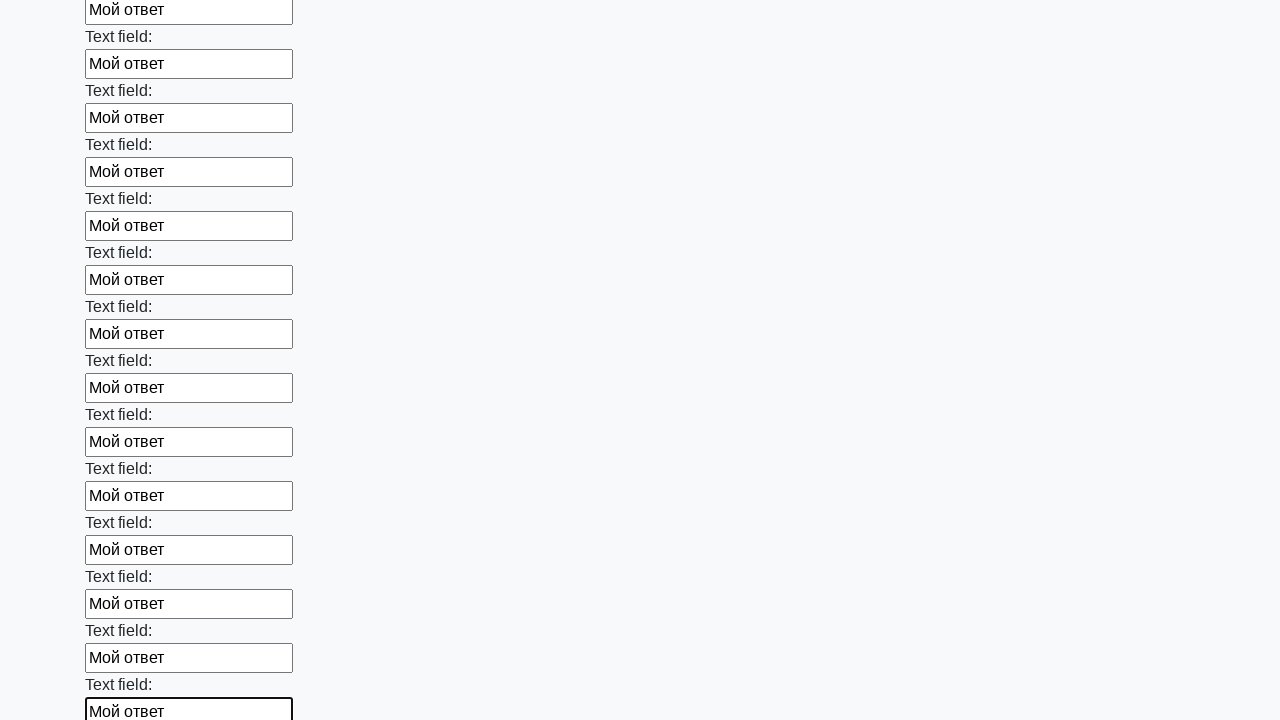

Filled an input field with 'Мой ответ' on xpath=//input >> nth=49
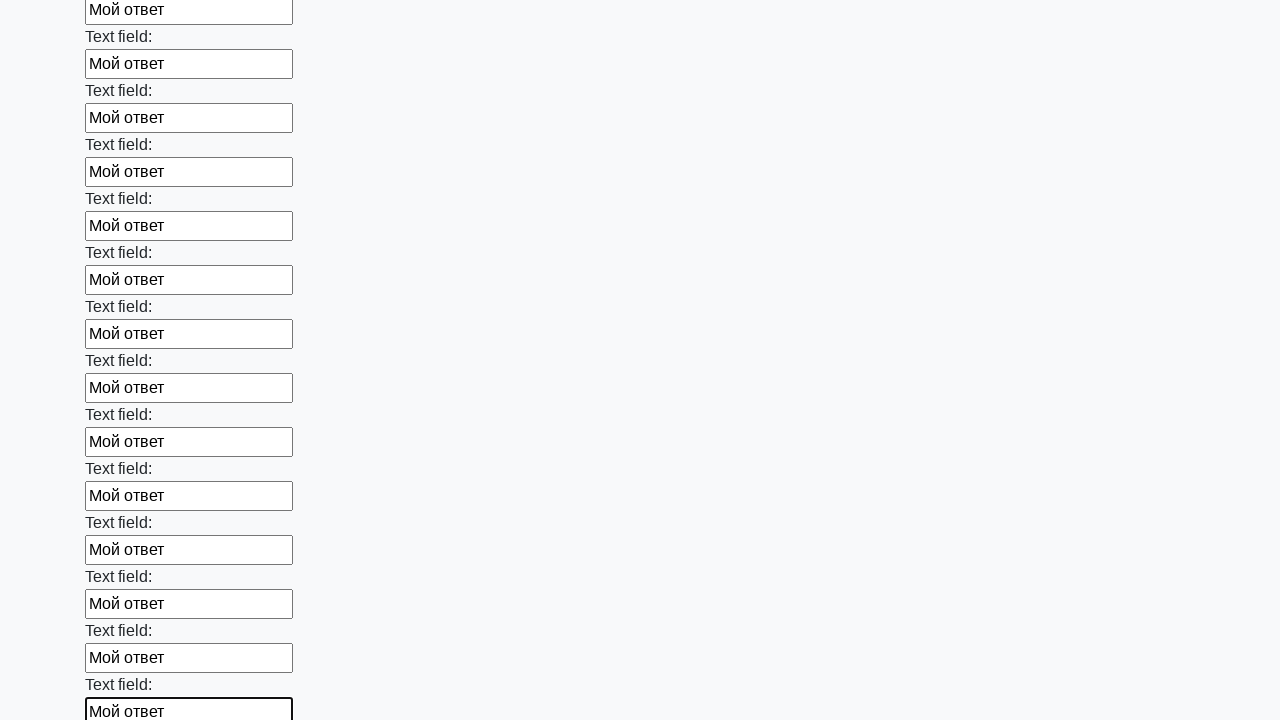

Filled an input field with 'Мой ответ' on xpath=//input >> nth=50
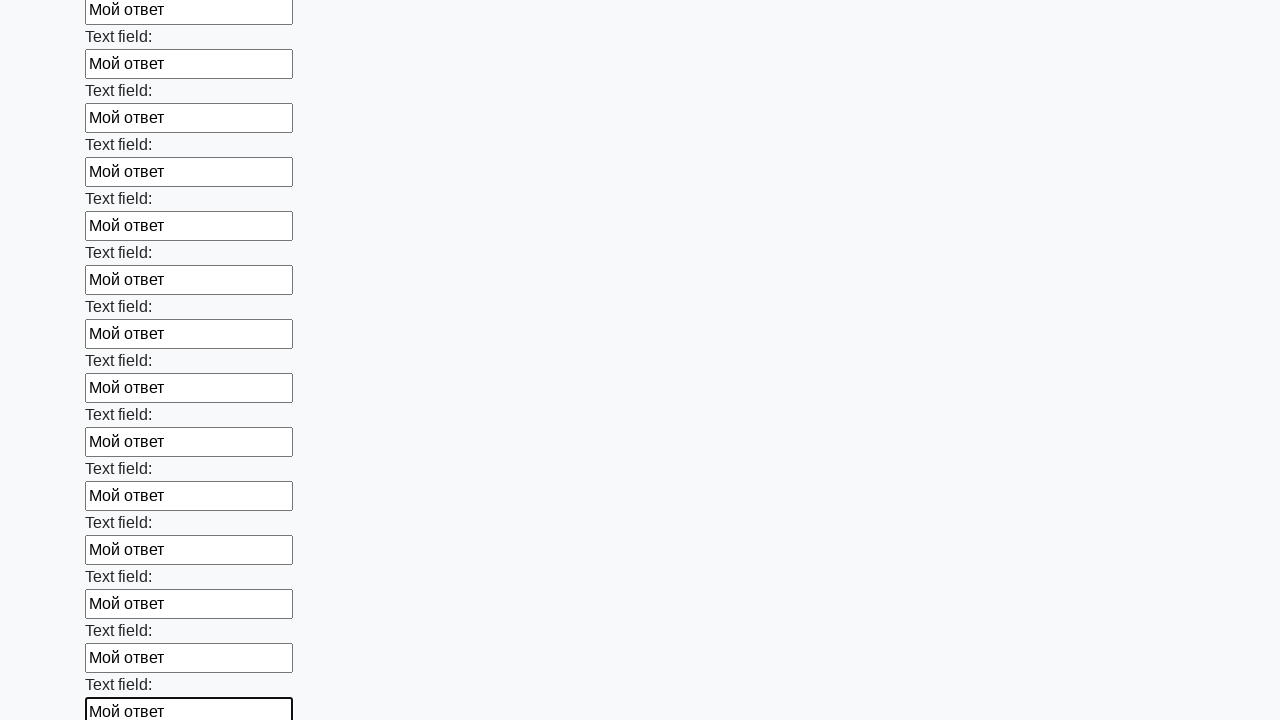

Filled an input field with 'Мой ответ' on xpath=//input >> nth=51
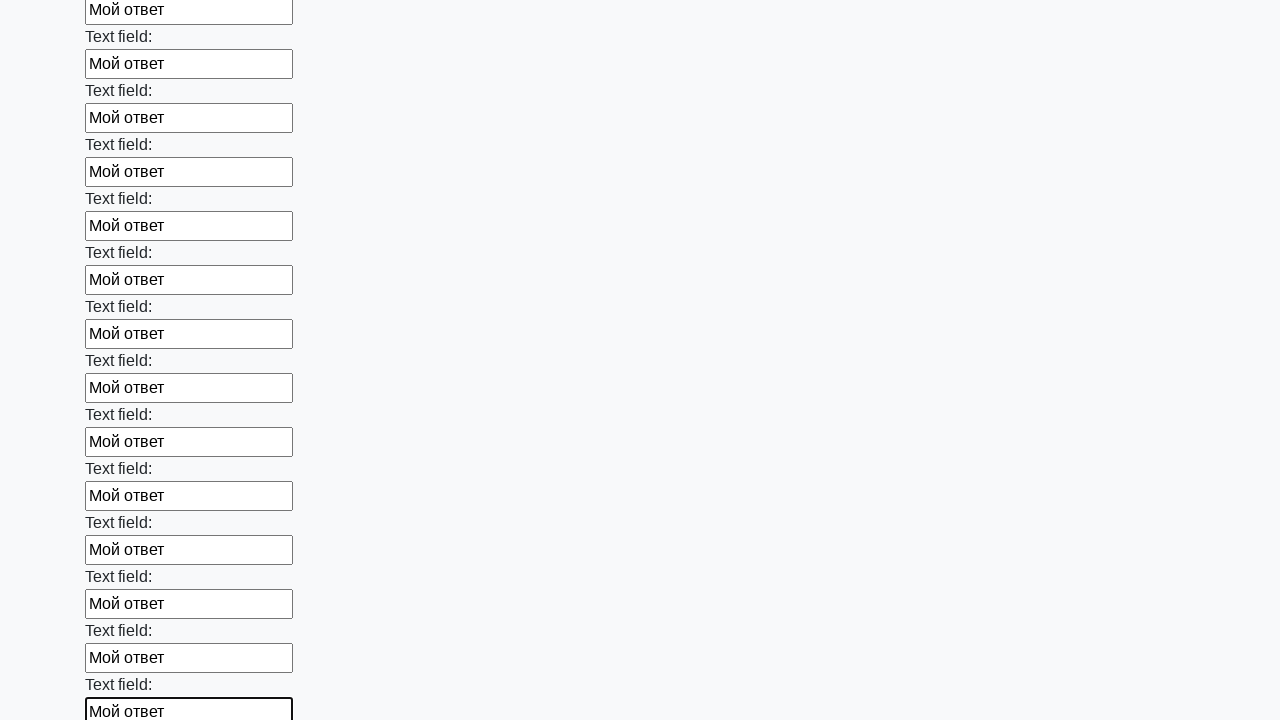

Filled an input field with 'Мой ответ' on xpath=//input >> nth=52
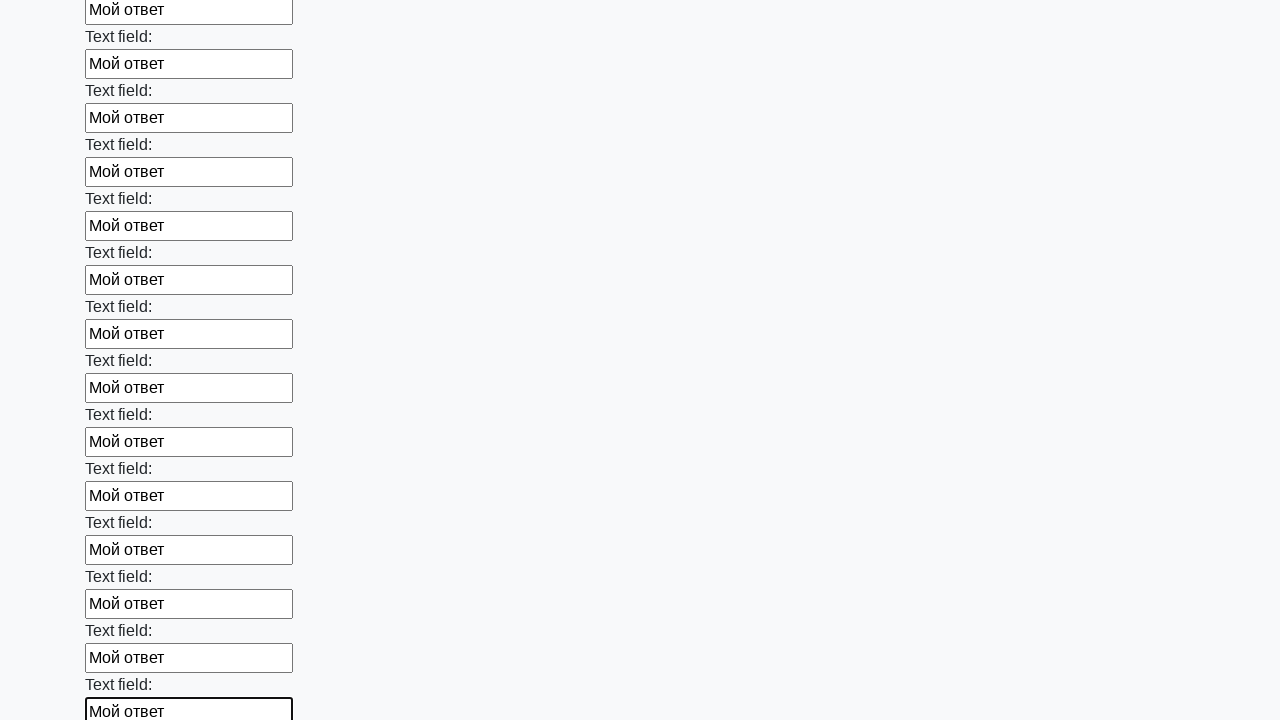

Filled an input field with 'Мой ответ' on xpath=//input >> nth=53
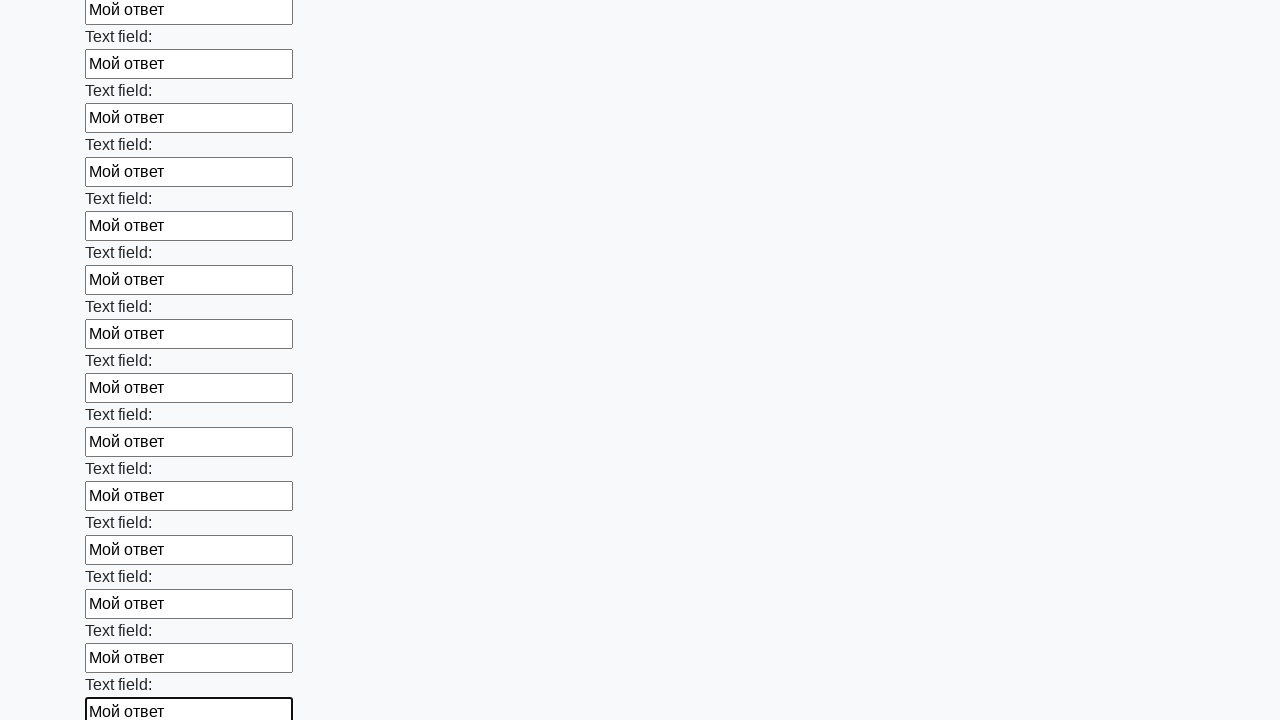

Filled an input field with 'Мой ответ' on xpath=//input >> nth=54
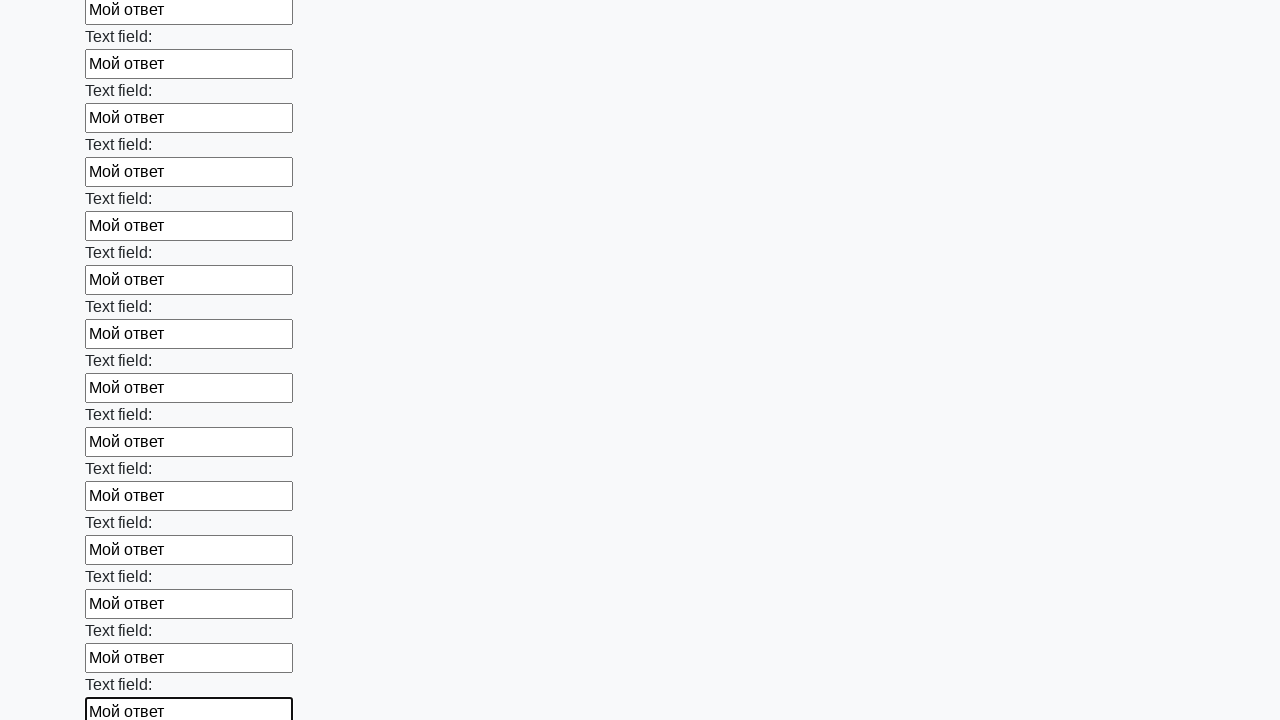

Filled an input field with 'Мой ответ' on xpath=//input >> nth=55
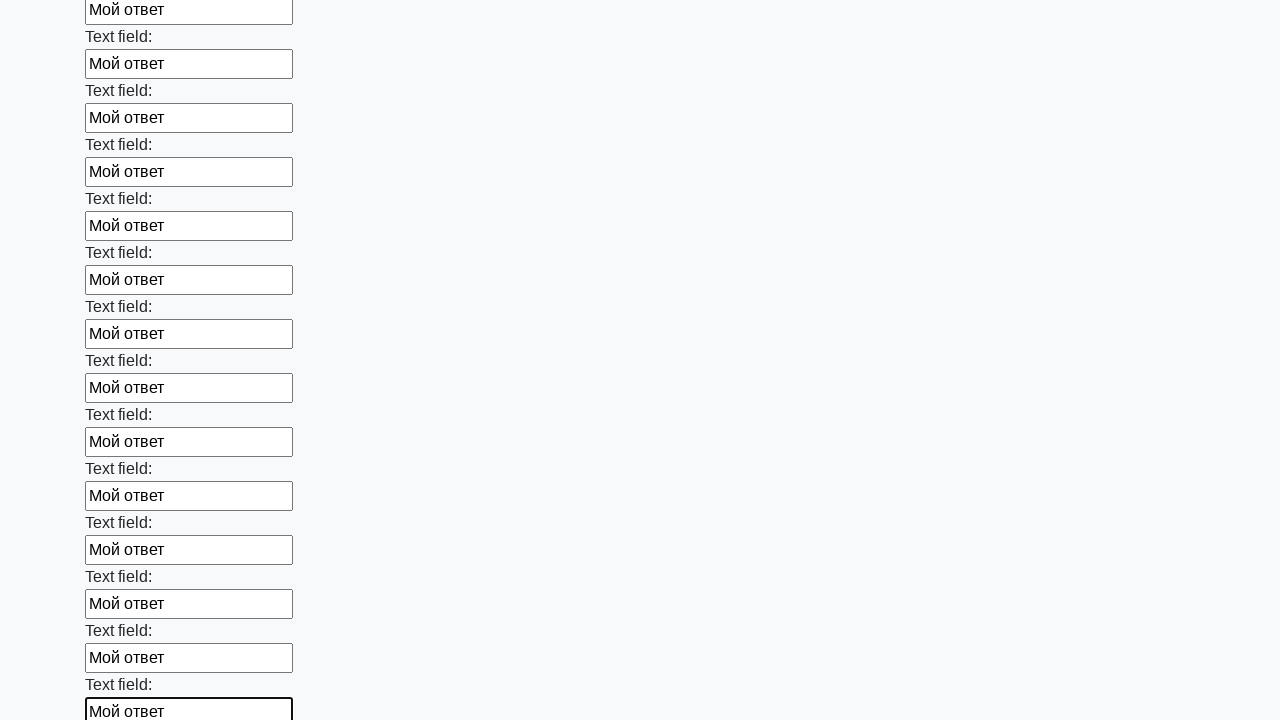

Filled an input field with 'Мой ответ' on xpath=//input >> nth=56
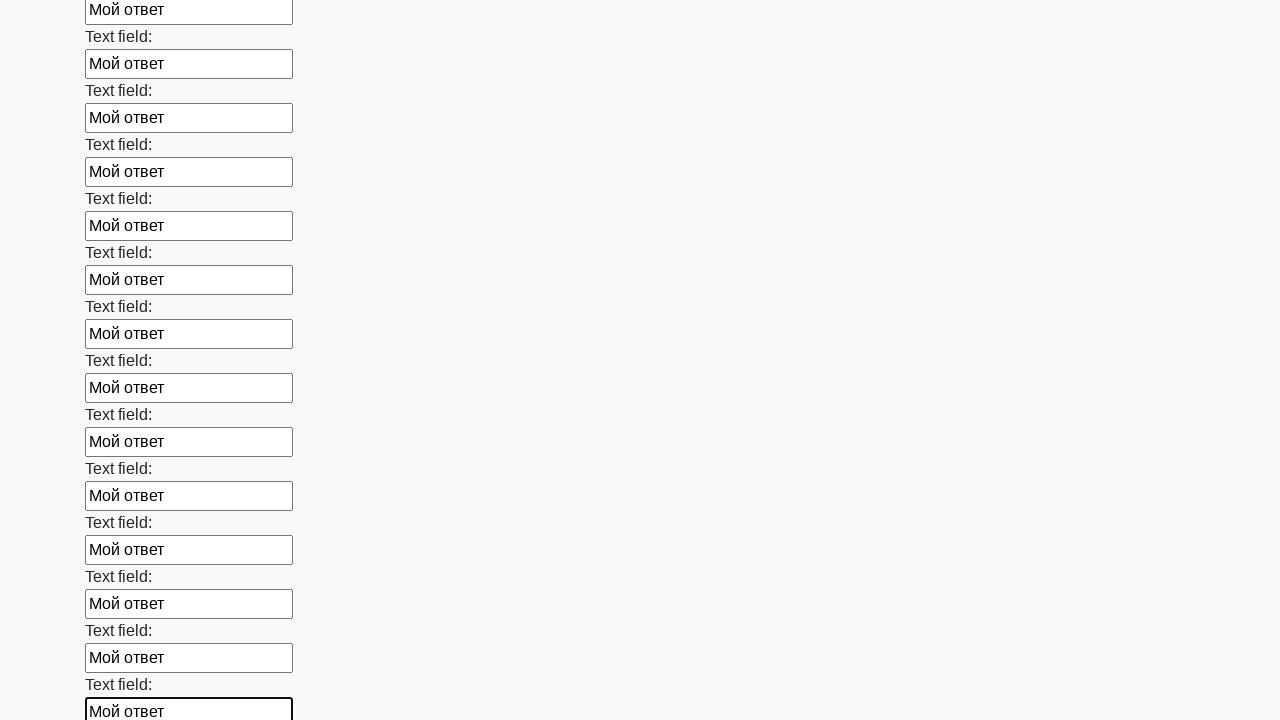

Filled an input field with 'Мой ответ' on xpath=//input >> nth=57
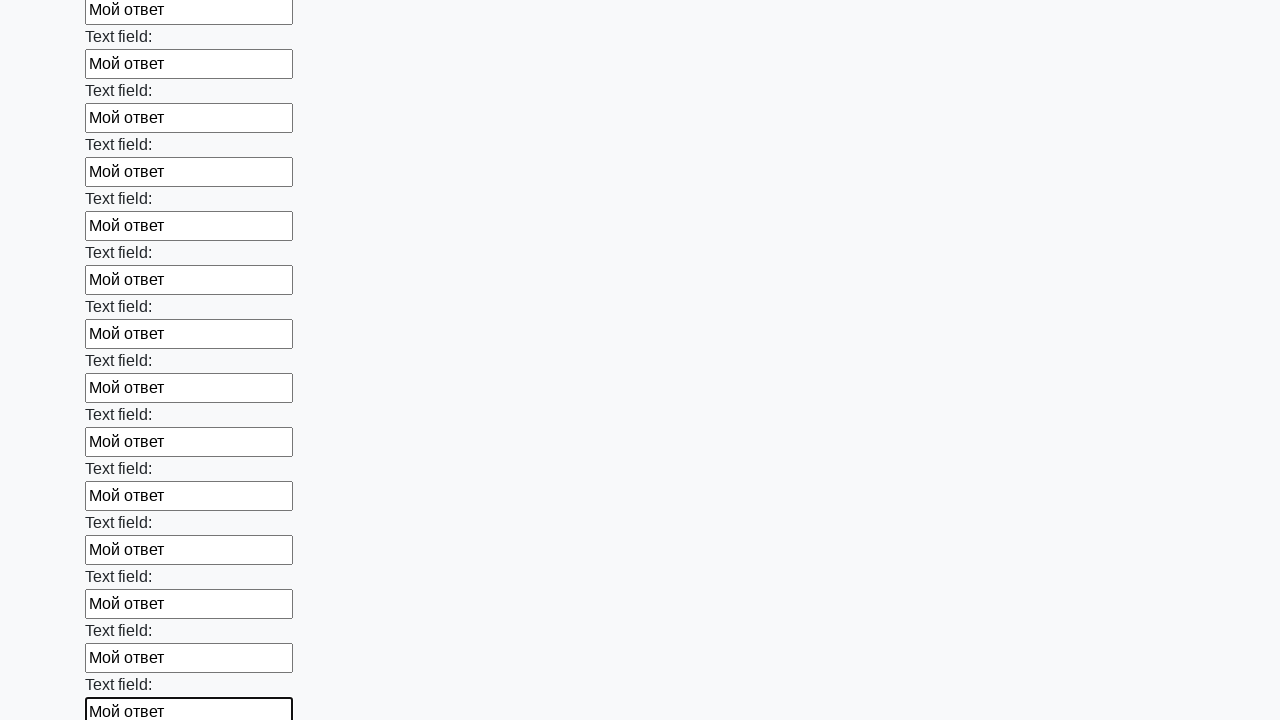

Filled an input field with 'Мой ответ' on xpath=//input >> nth=58
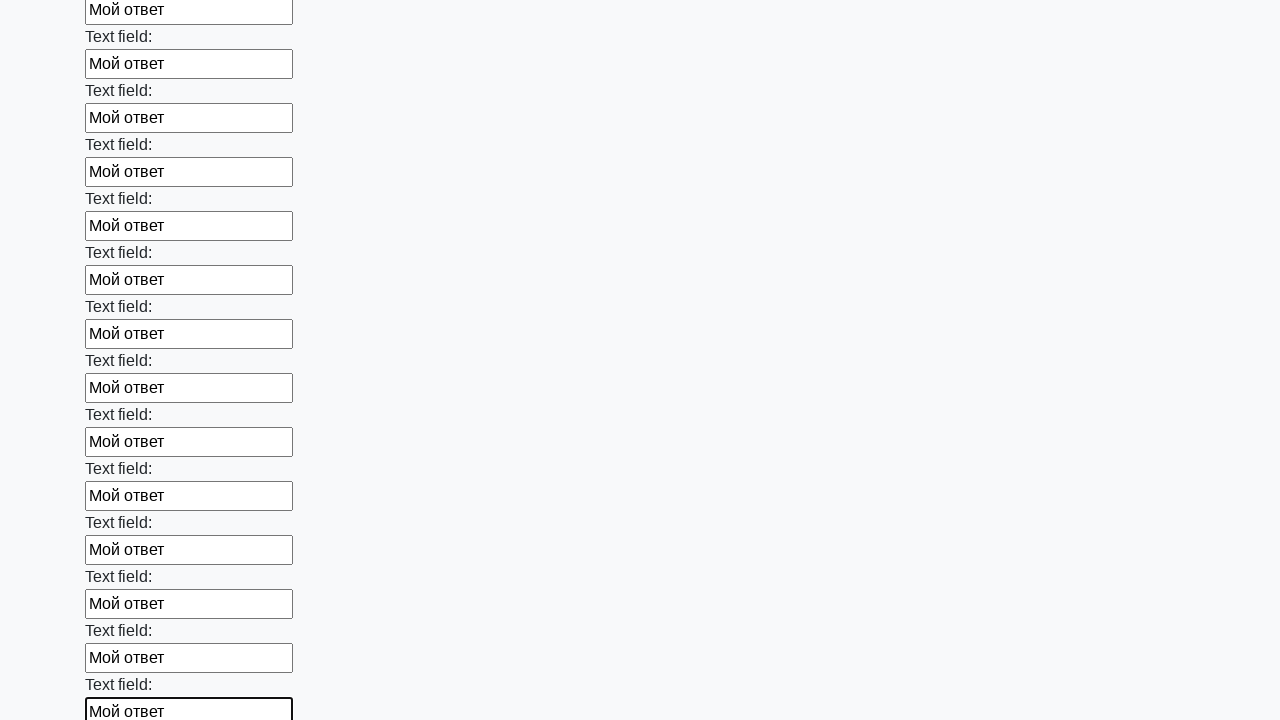

Filled an input field with 'Мой ответ' on xpath=//input >> nth=59
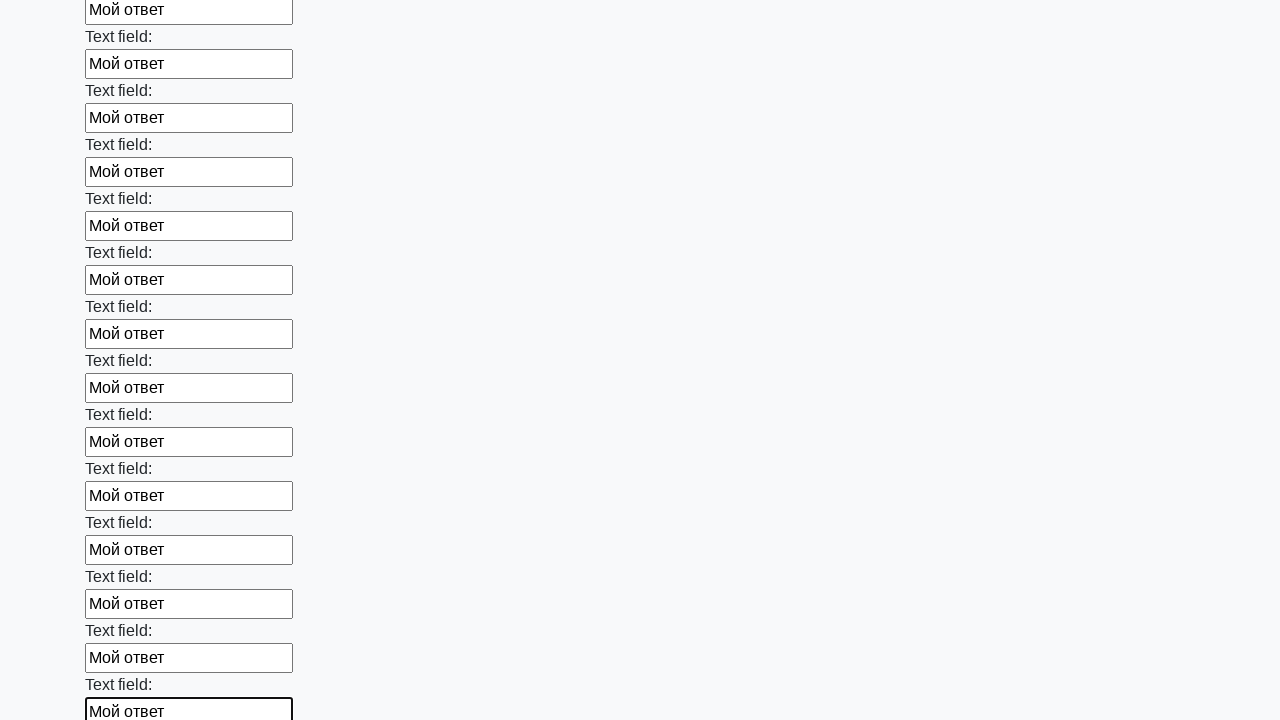

Filled an input field with 'Мой ответ' on xpath=//input >> nth=60
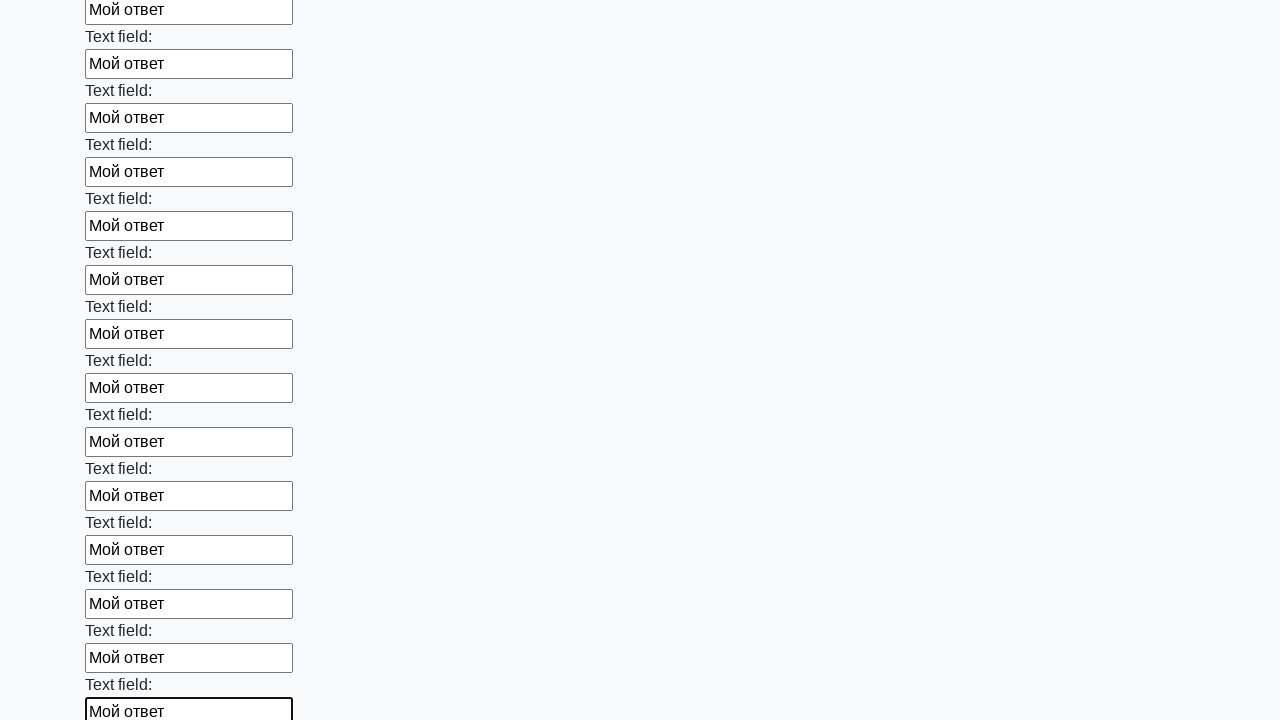

Filled an input field with 'Мой ответ' on xpath=//input >> nth=61
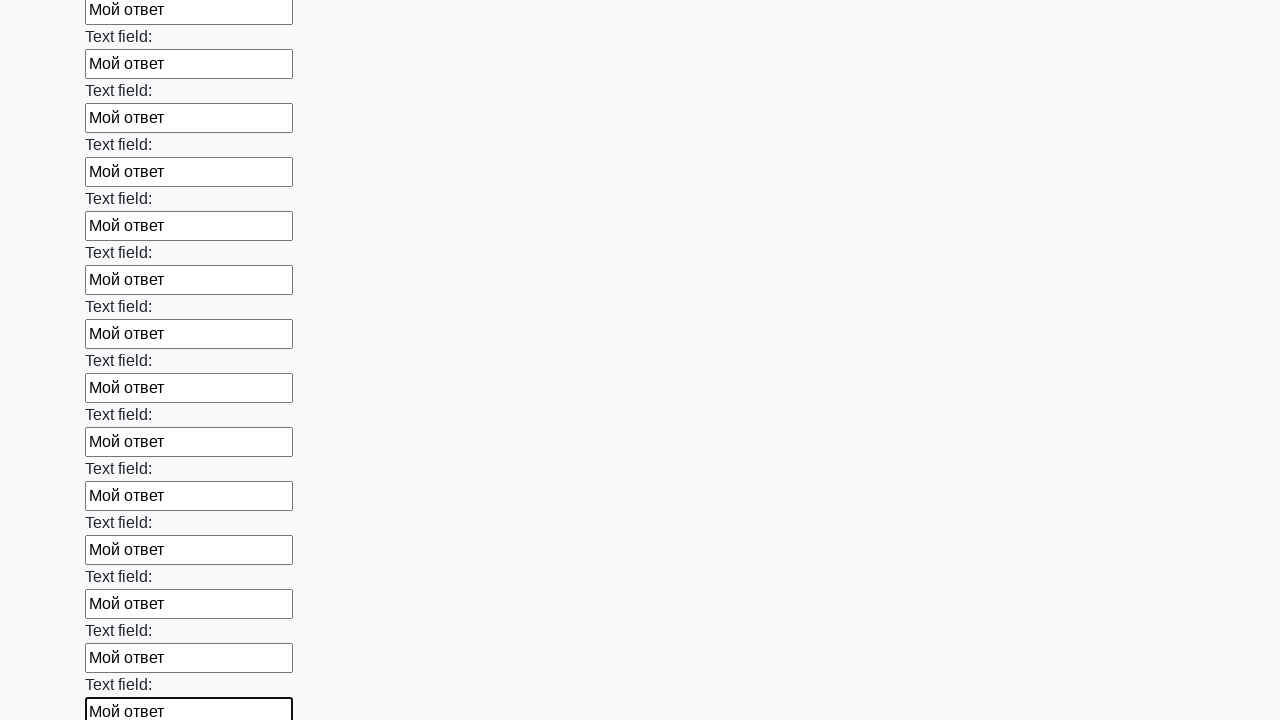

Filled an input field with 'Мой ответ' on xpath=//input >> nth=62
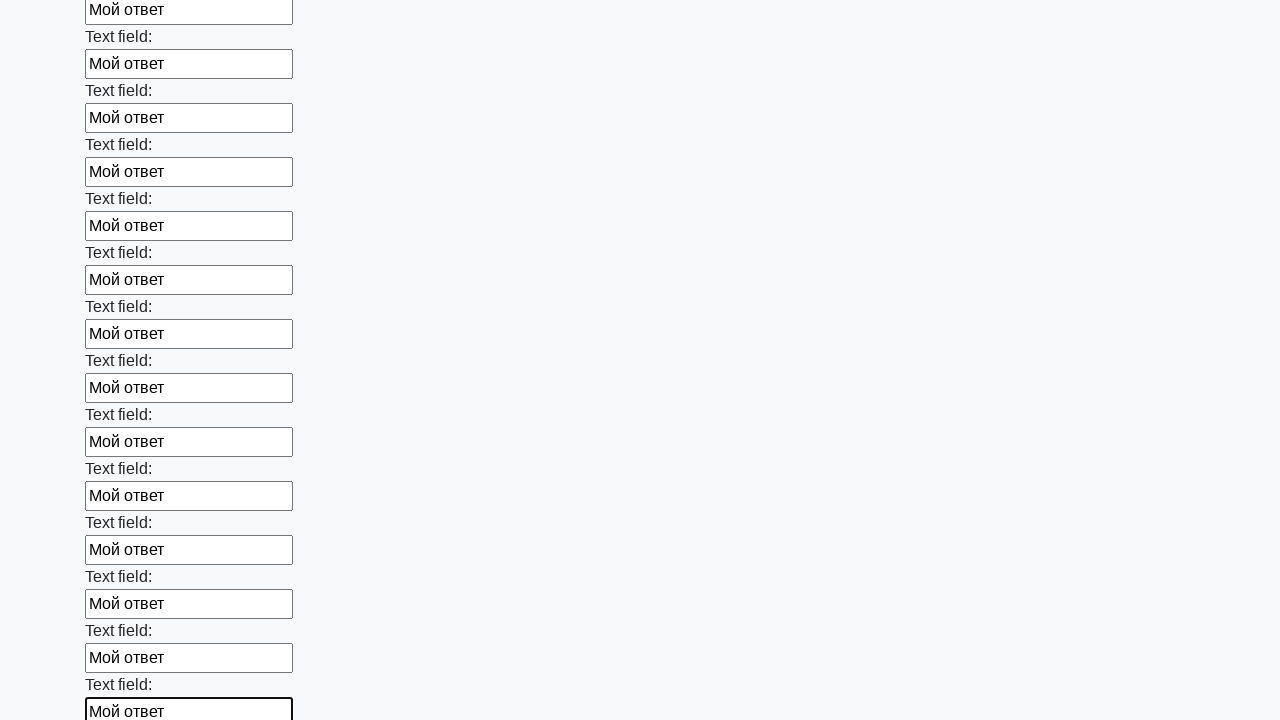

Filled an input field with 'Мой ответ' on xpath=//input >> nth=63
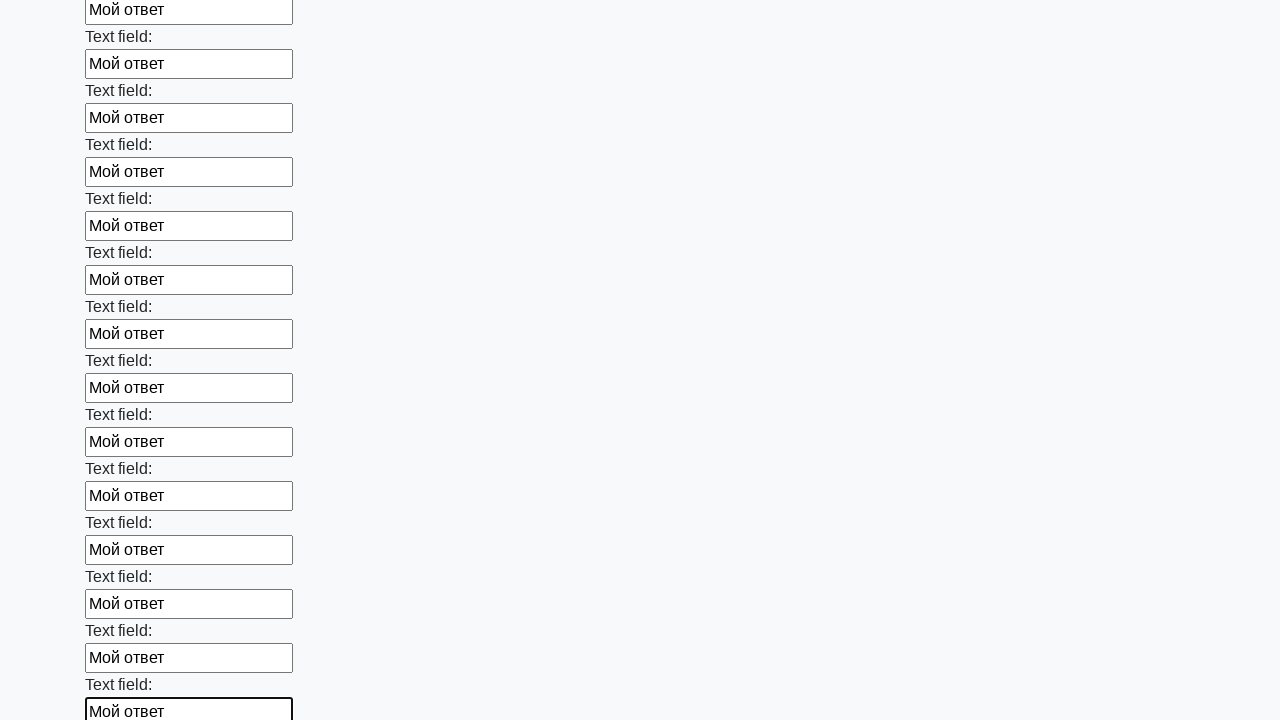

Filled an input field with 'Мой ответ' on xpath=//input >> nth=64
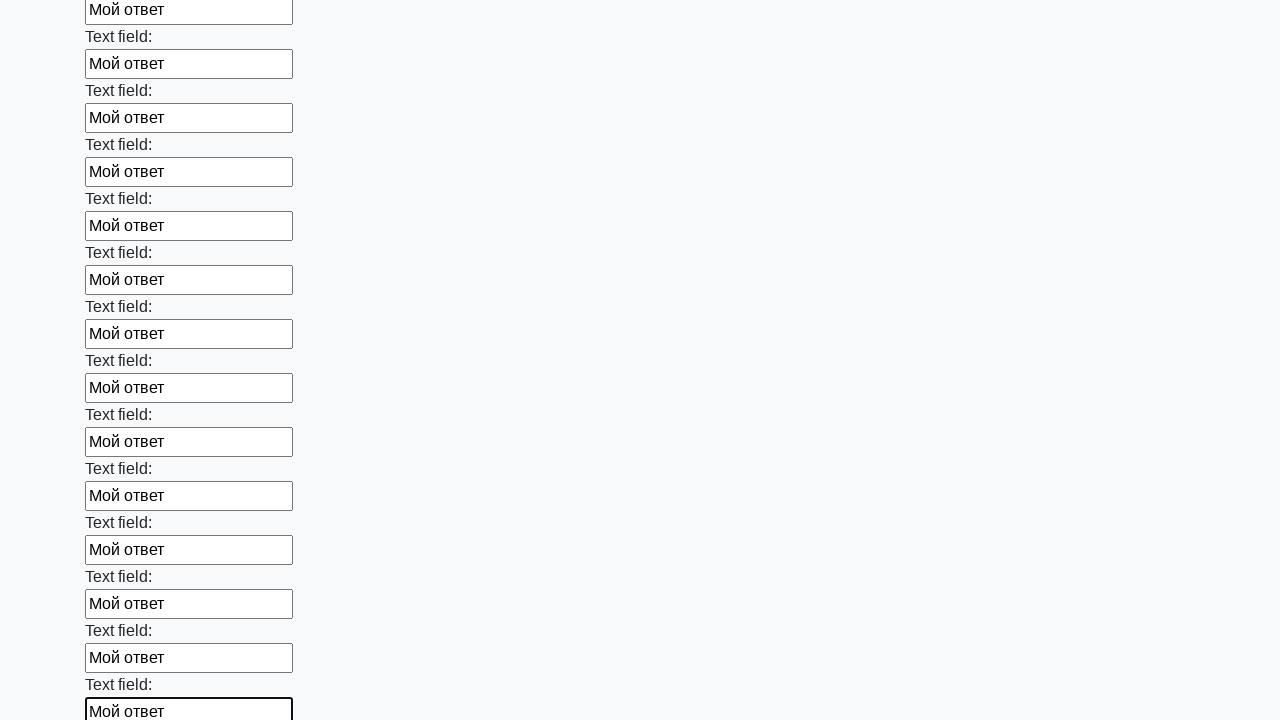

Filled an input field with 'Мой ответ' on xpath=//input >> nth=65
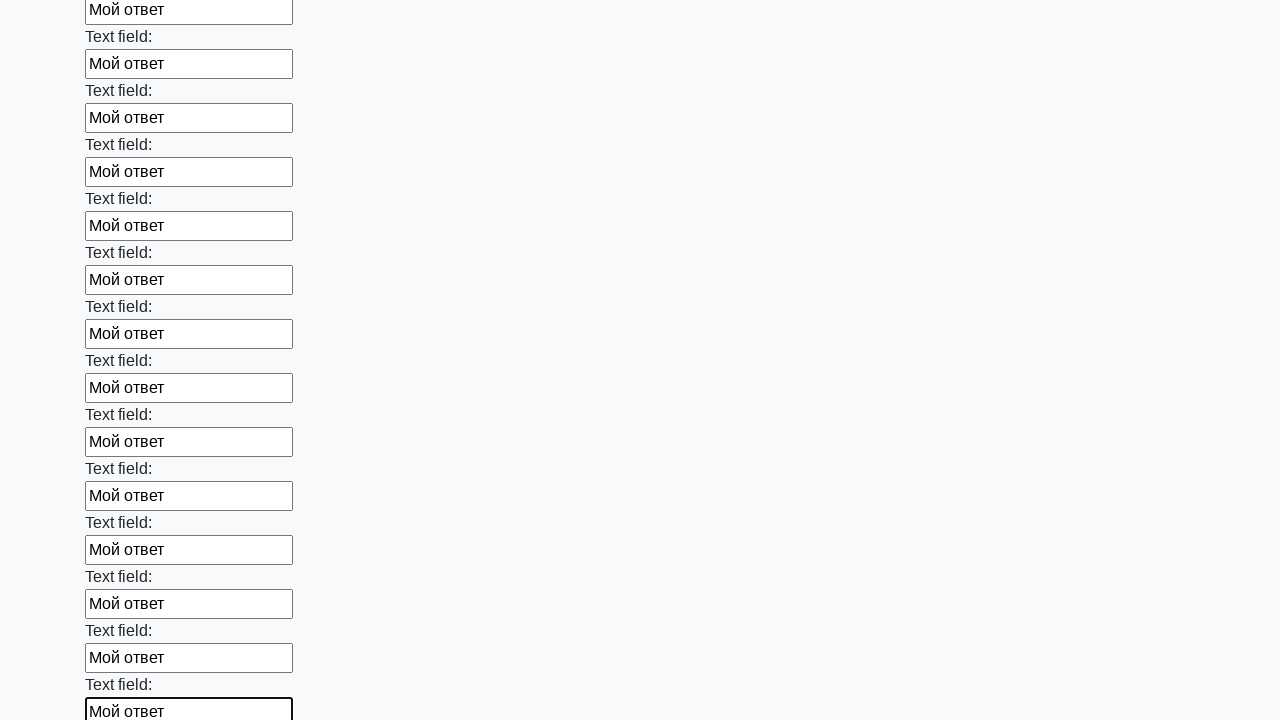

Filled an input field with 'Мой ответ' on xpath=//input >> nth=66
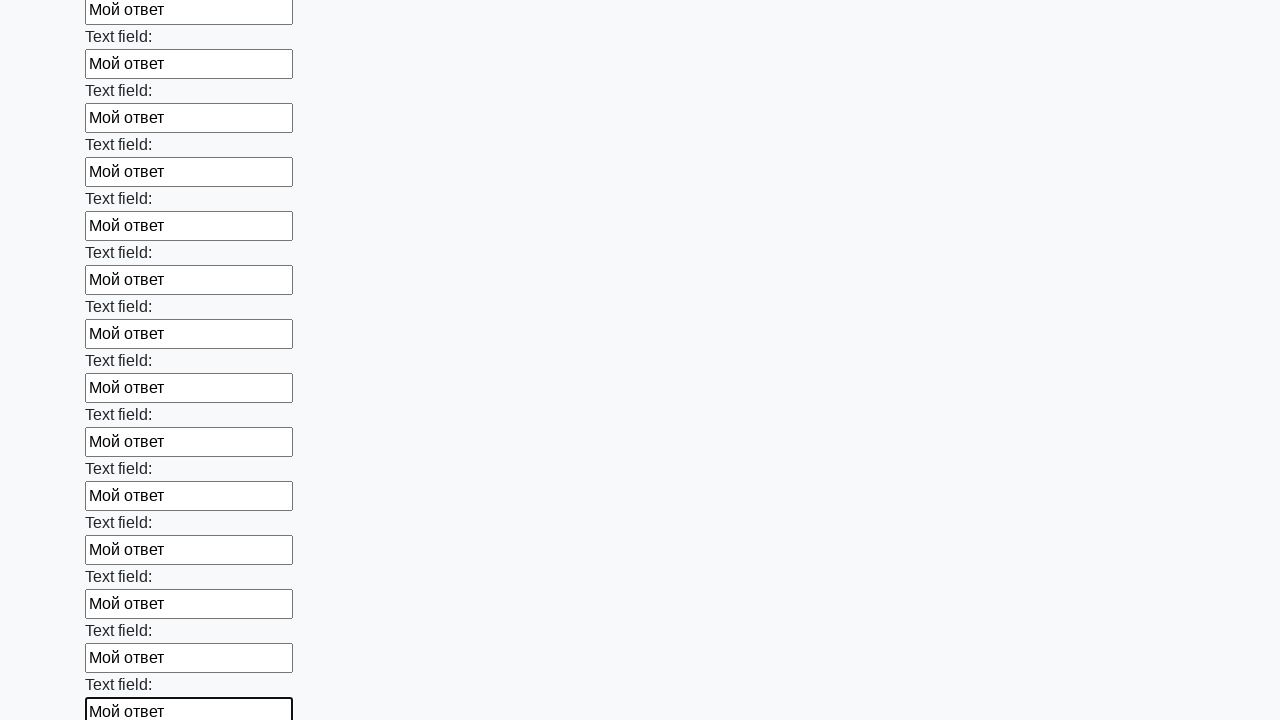

Filled an input field with 'Мой ответ' on xpath=//input >> nth=67
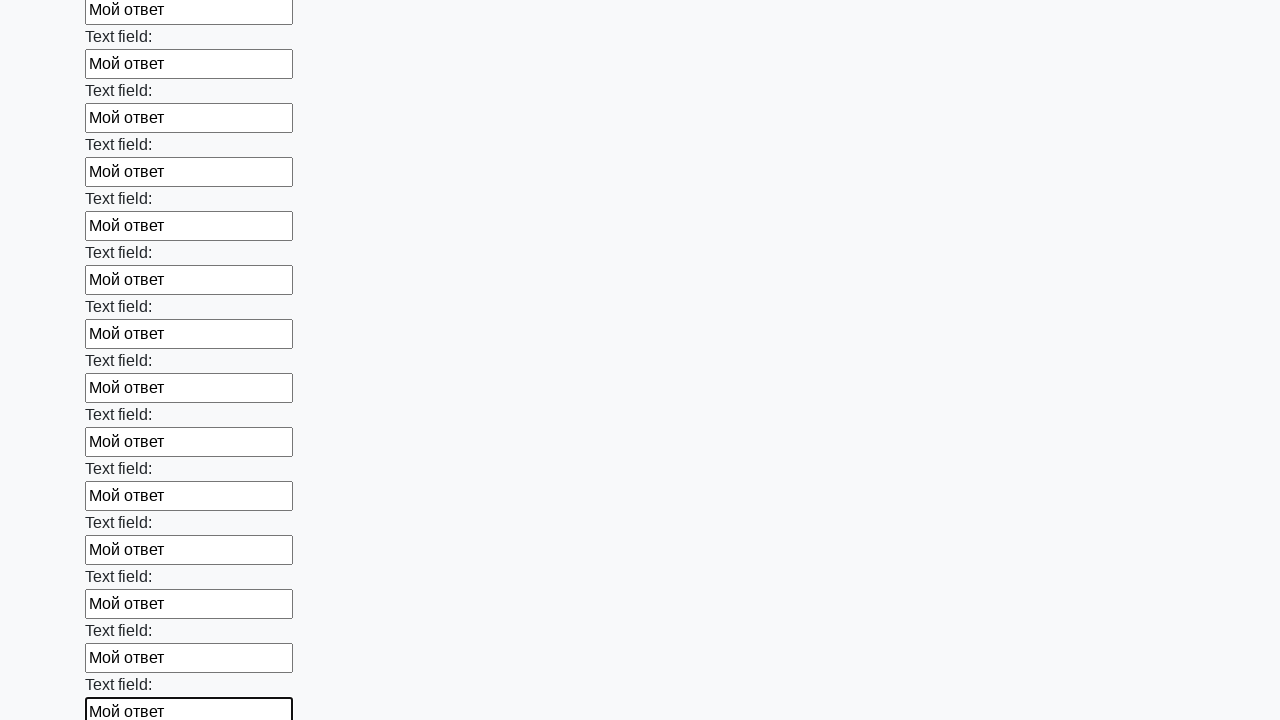

Filled an input field with 'Мой ответ' on xpath=//input >> nth=68
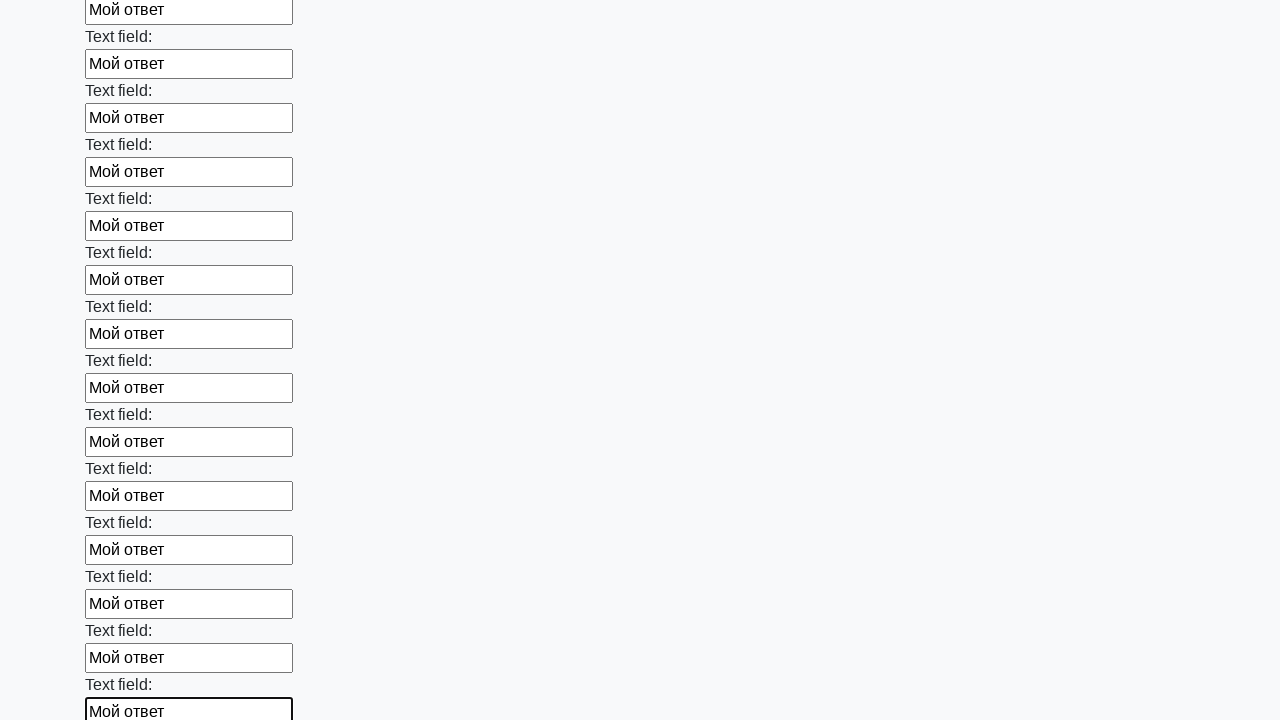

Filled an input field with 'Мой ответ' on xpath=//input >> nth=69
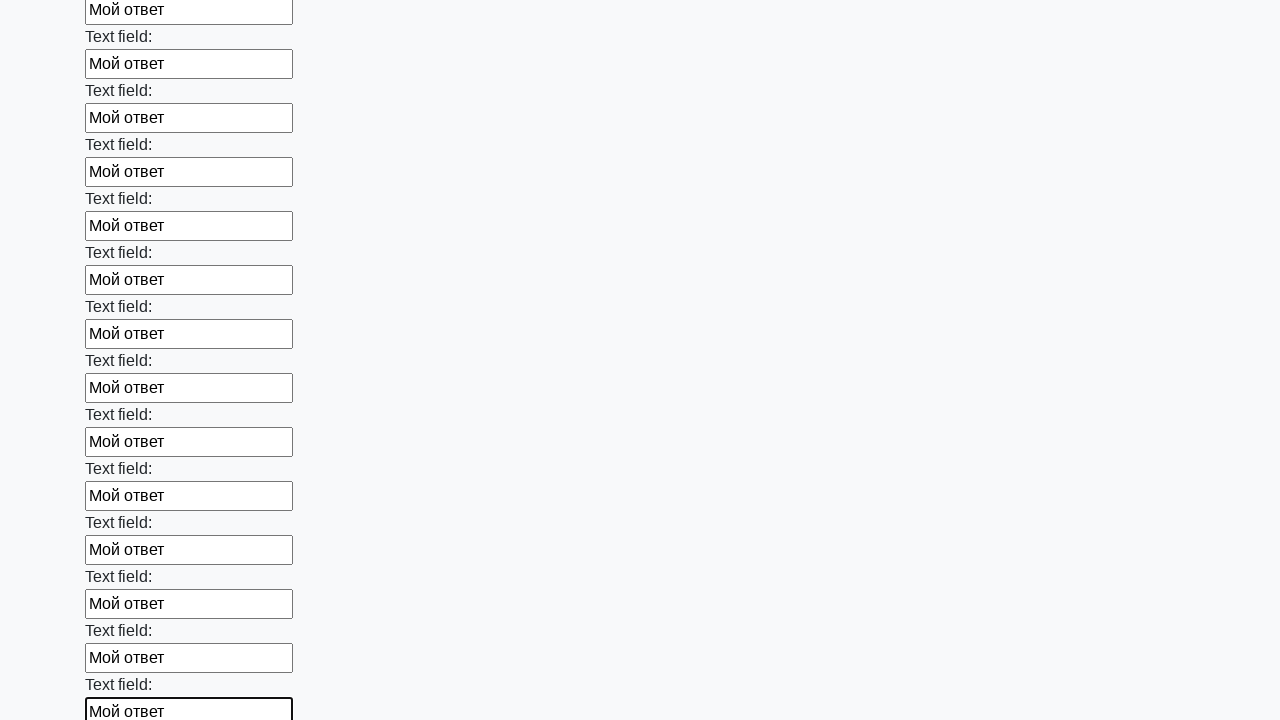

Filled an input field with 'Мой ответ' on xpath=//input >> nth=70
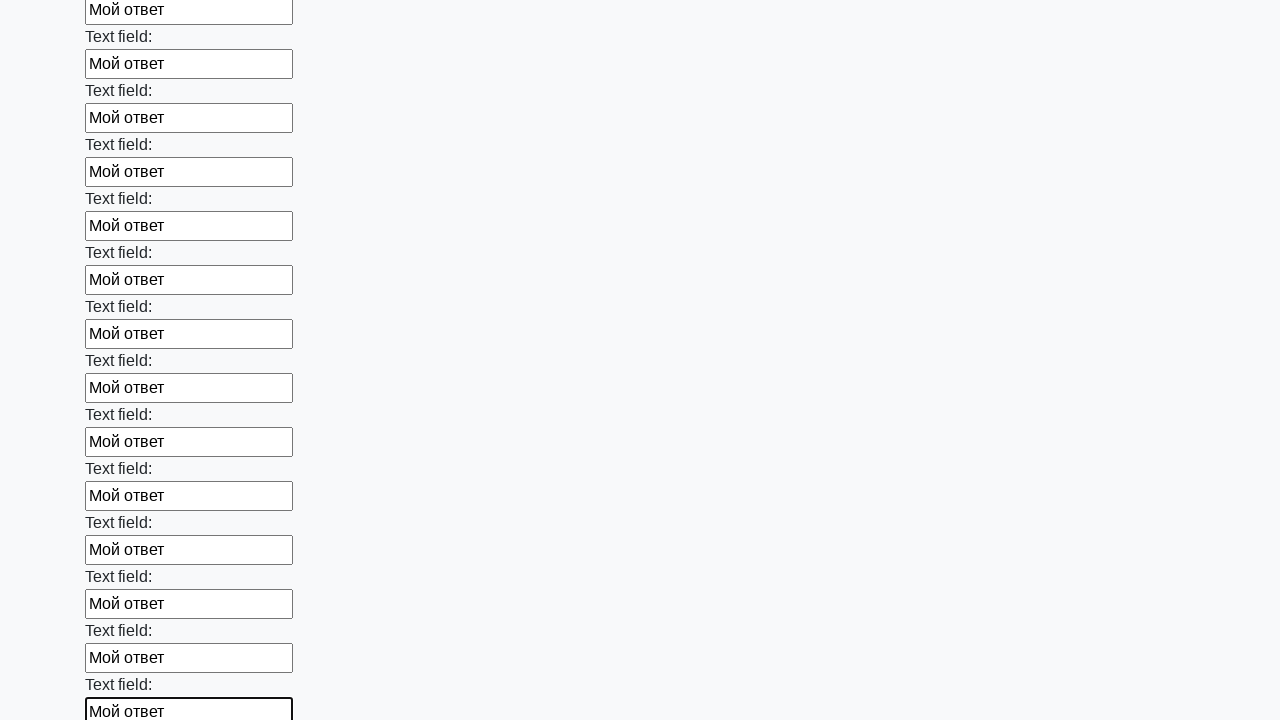

Filled an input field with 'Мой ответ' on xpath=//input >> nth=71
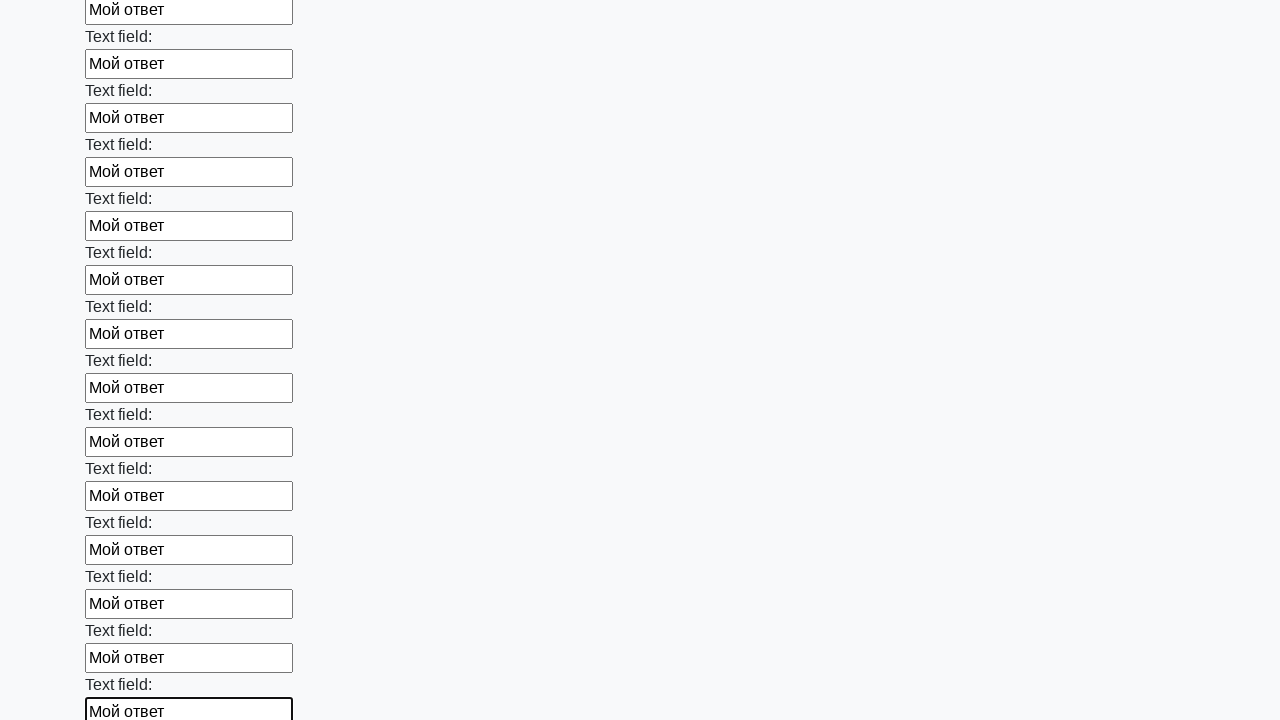

Filled an input field with 'Мой ответ' on xpath=//input >> nth=72
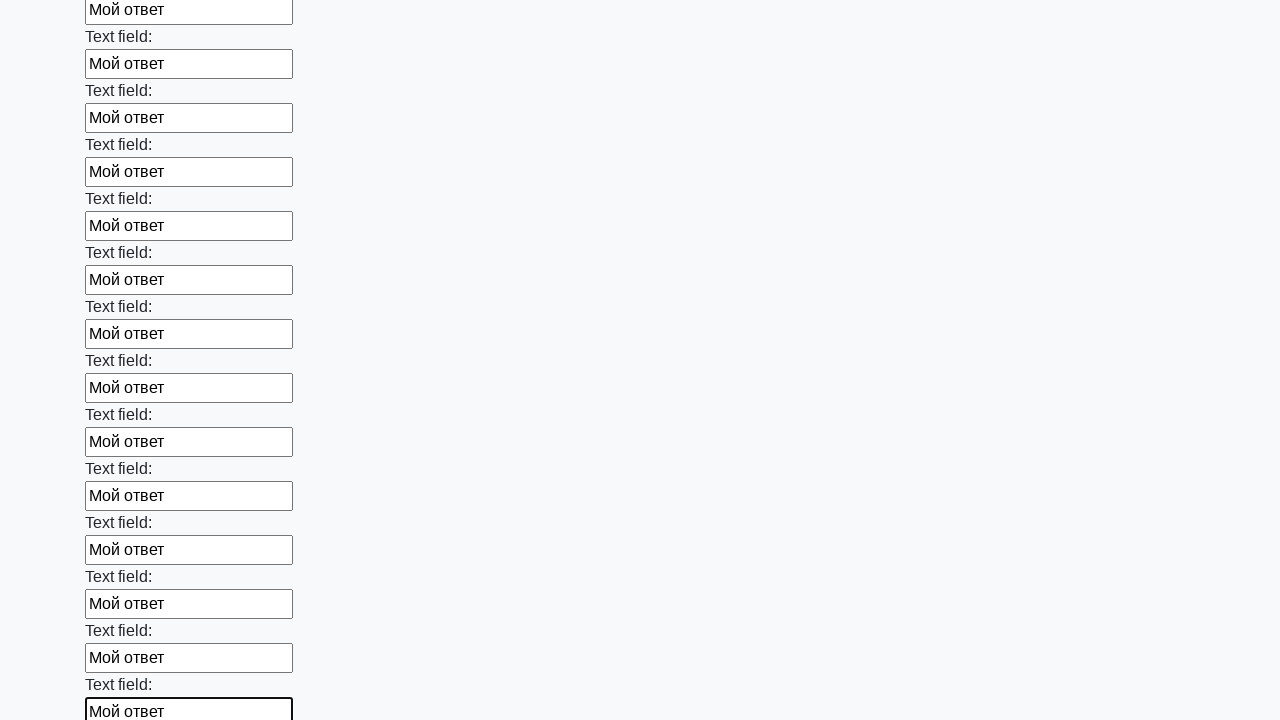

Filled an input field with 'Мой ответ' on xpath=//input >> nth=73
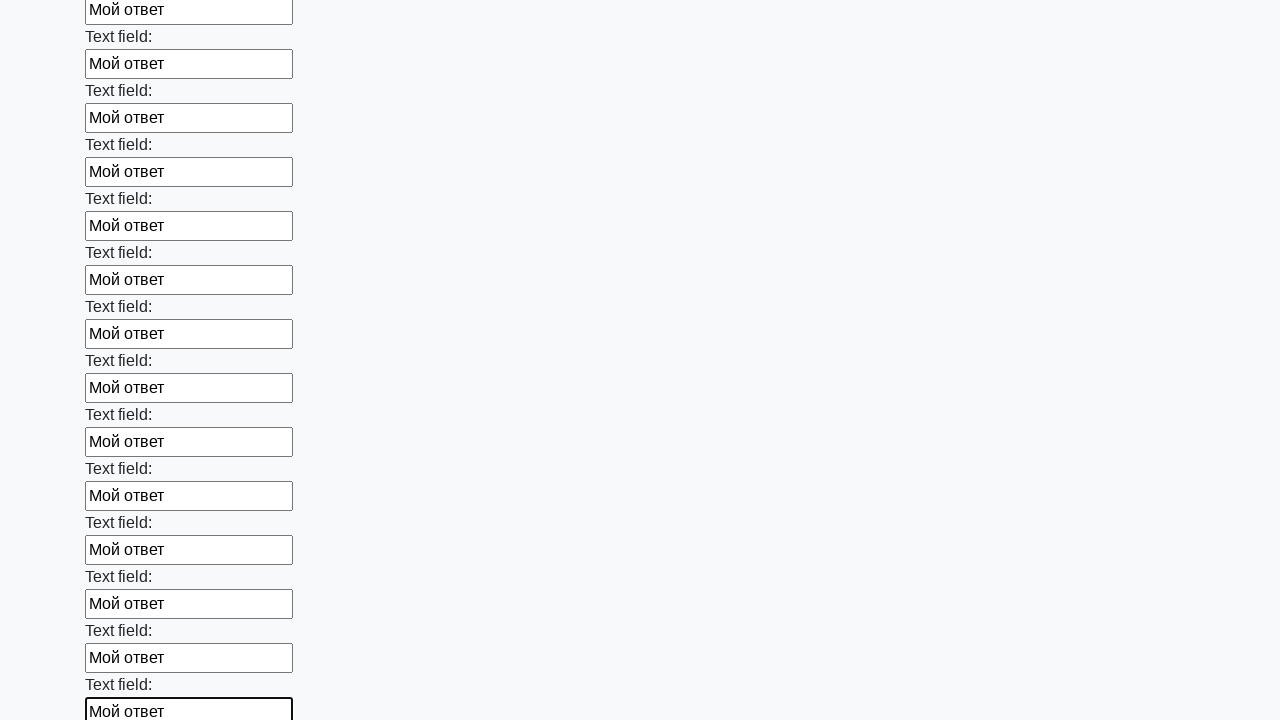

Filled an input field with 'Мой ответ' on xpath=//input >> nth=74
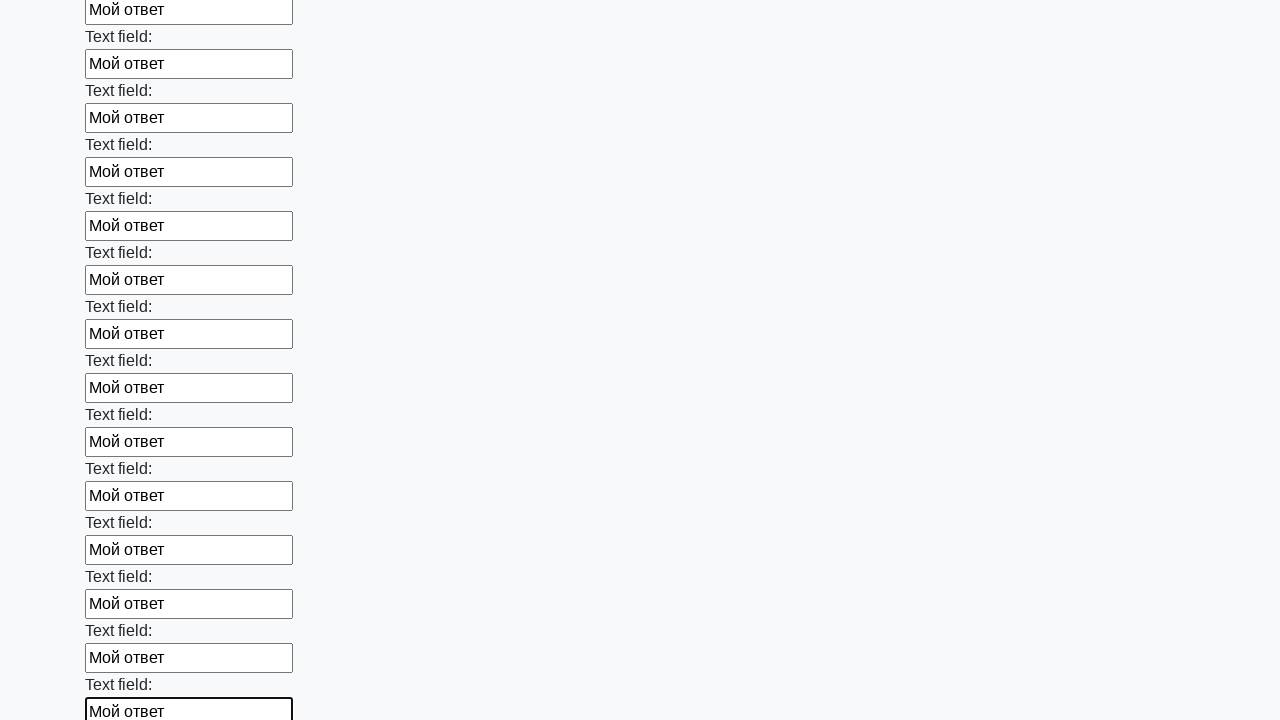

Filled an input field with 'Мой ответ' on xpath=//input >> nth=75
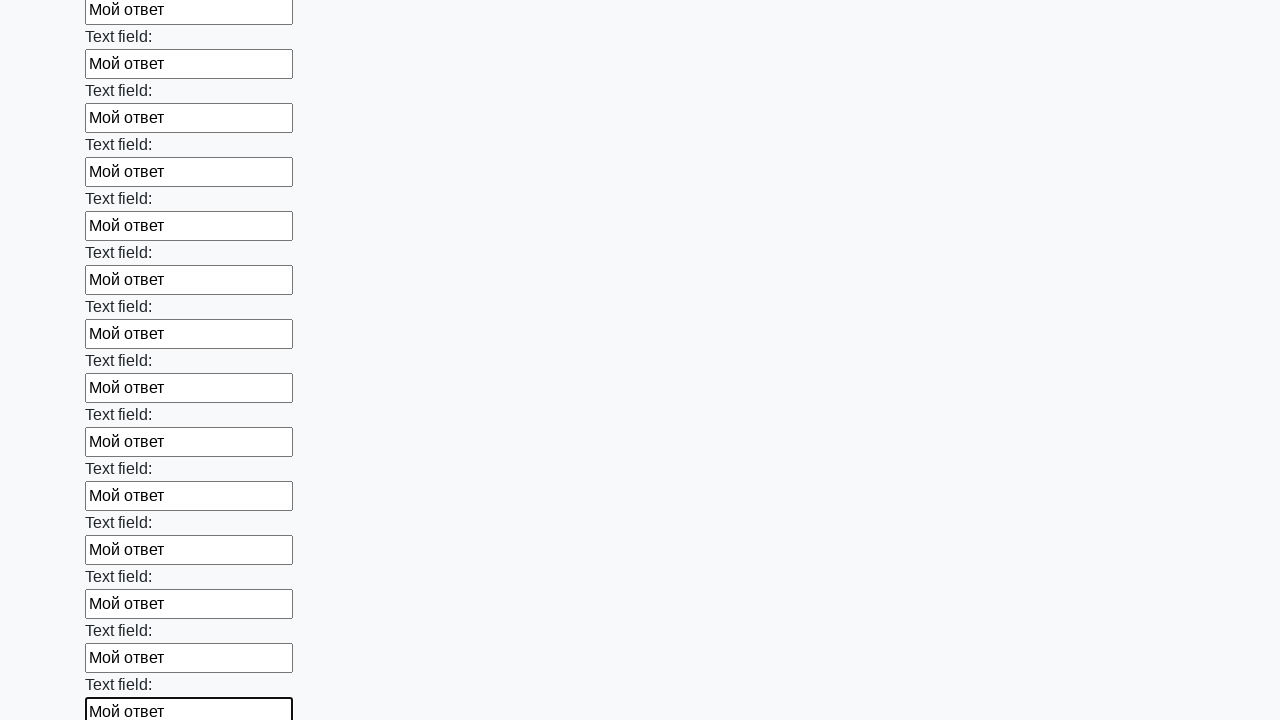

Filled an input field with 'Мой ответ' on xpath=//input >> nth=76
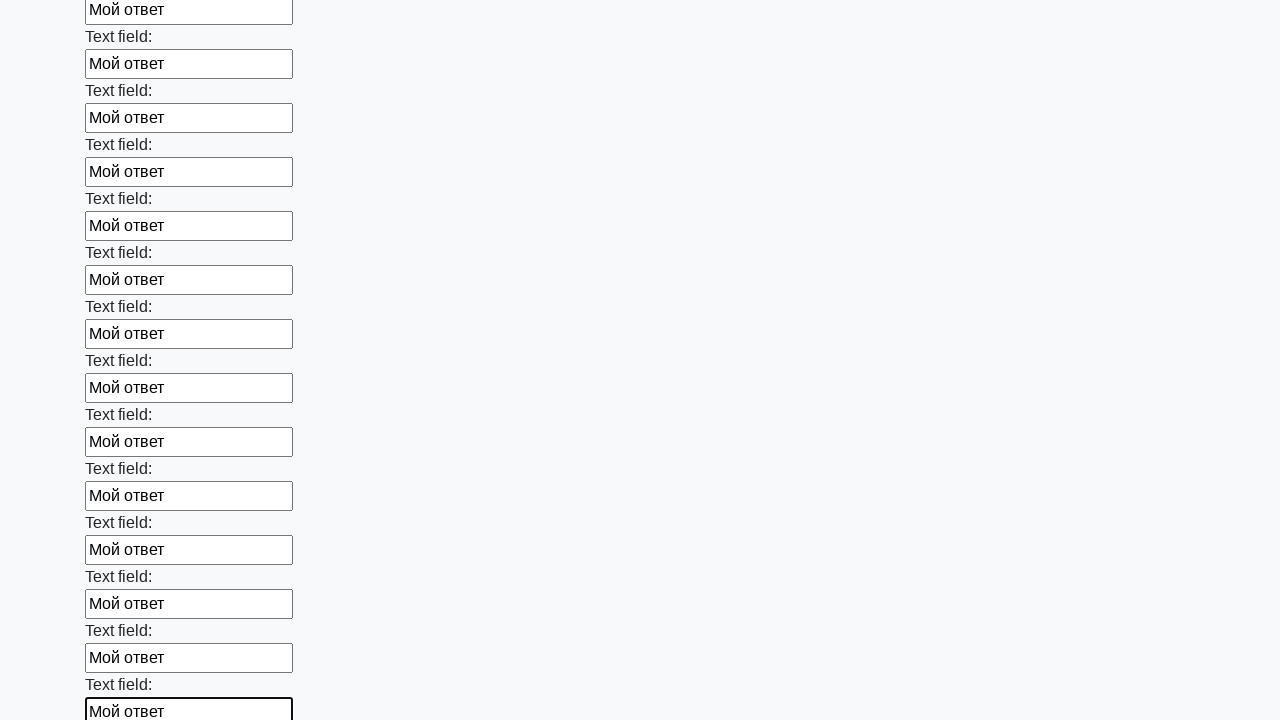

Filled an input field with 'Мой ответ' on xpath=//input >> nth=77
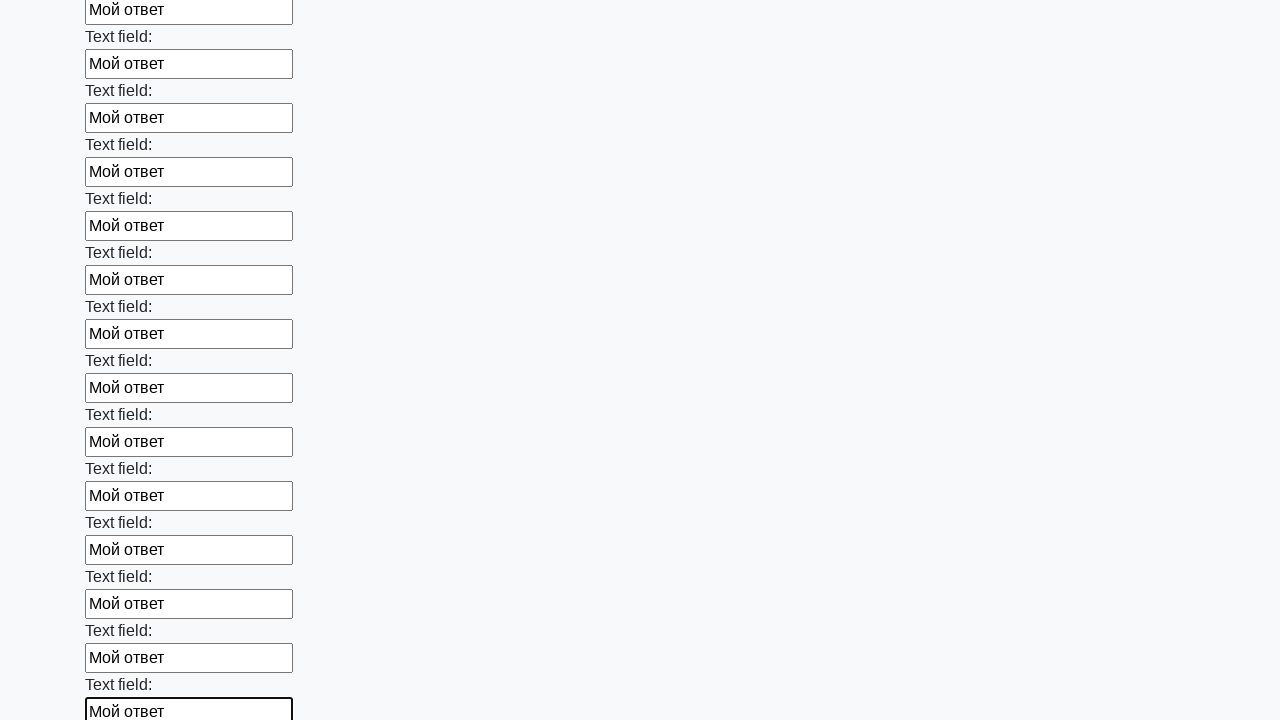

Filled an input field with 'Мой ответ' on xpath=//input >> nth=78
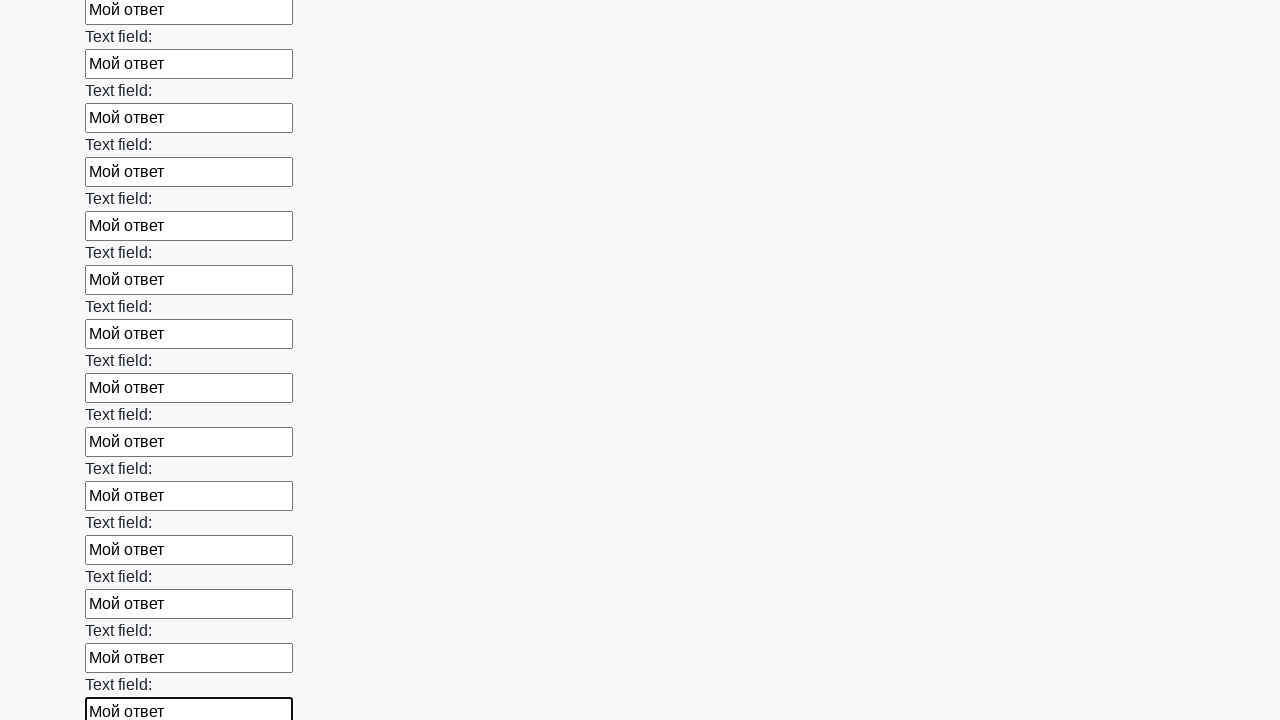

Filled an input field with 'Мой ответ' on xpath=//input >> nth=79
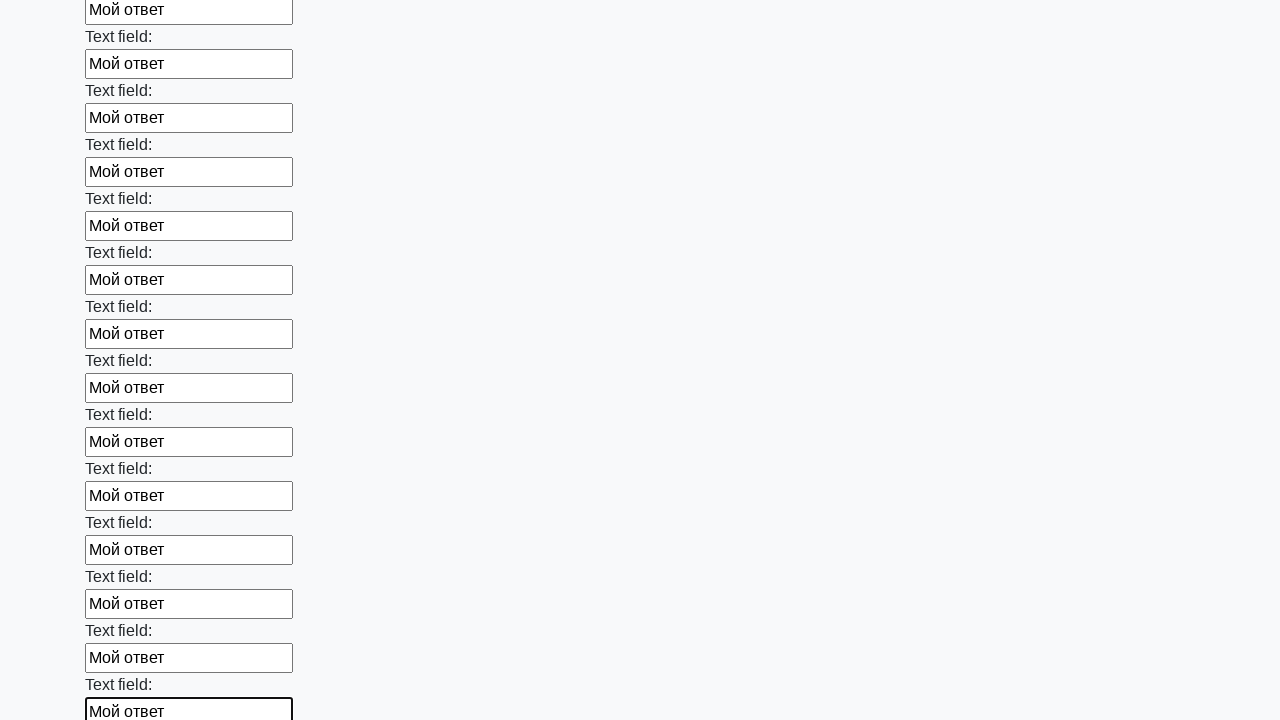

Filled an input field with 'Мой ответ' on xpath=//input >> nth=80
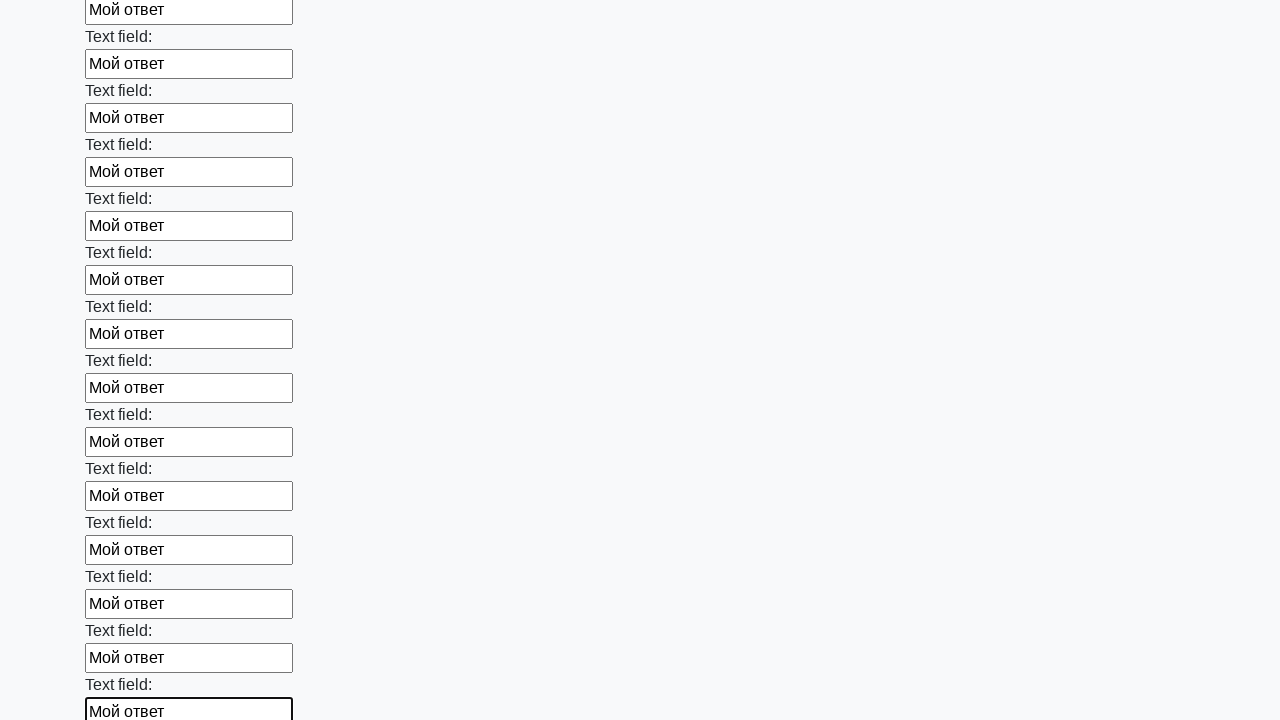

Filled an input field with 'Мой ответ' on xpath=//input >> nth=81
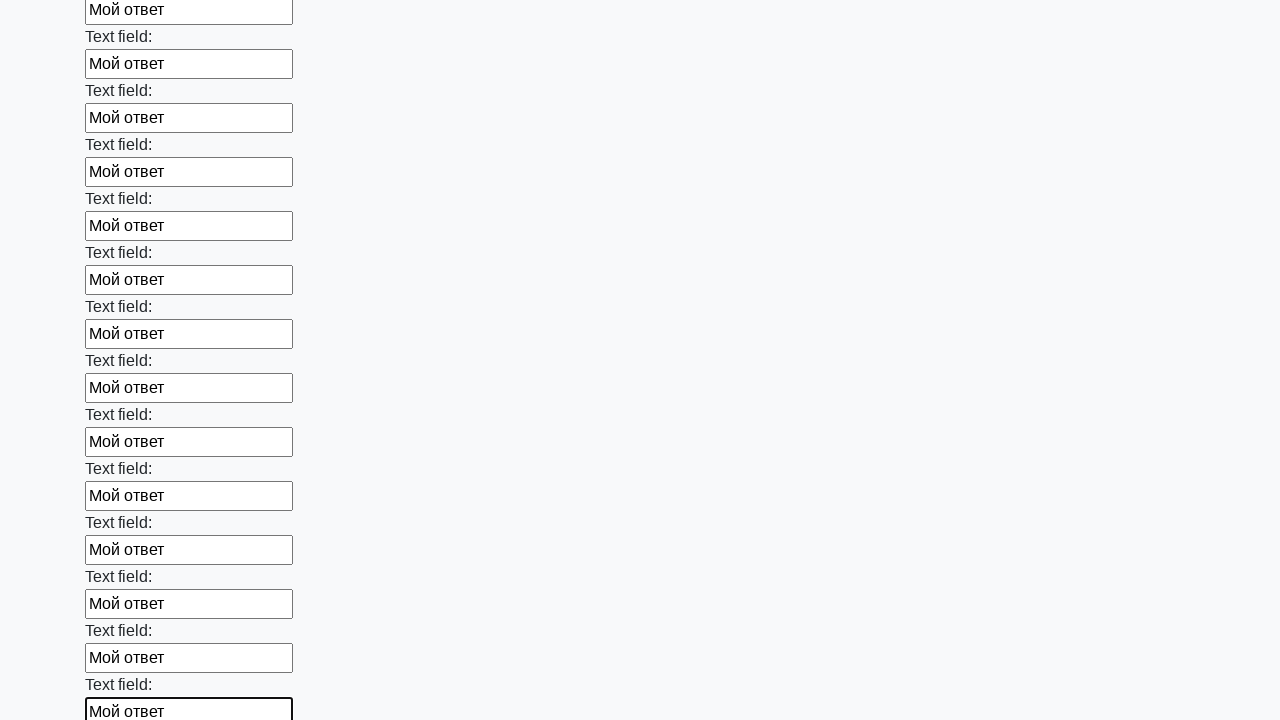

Filled an input field with 'Мой ответ' on xpath=//input >> nth=82
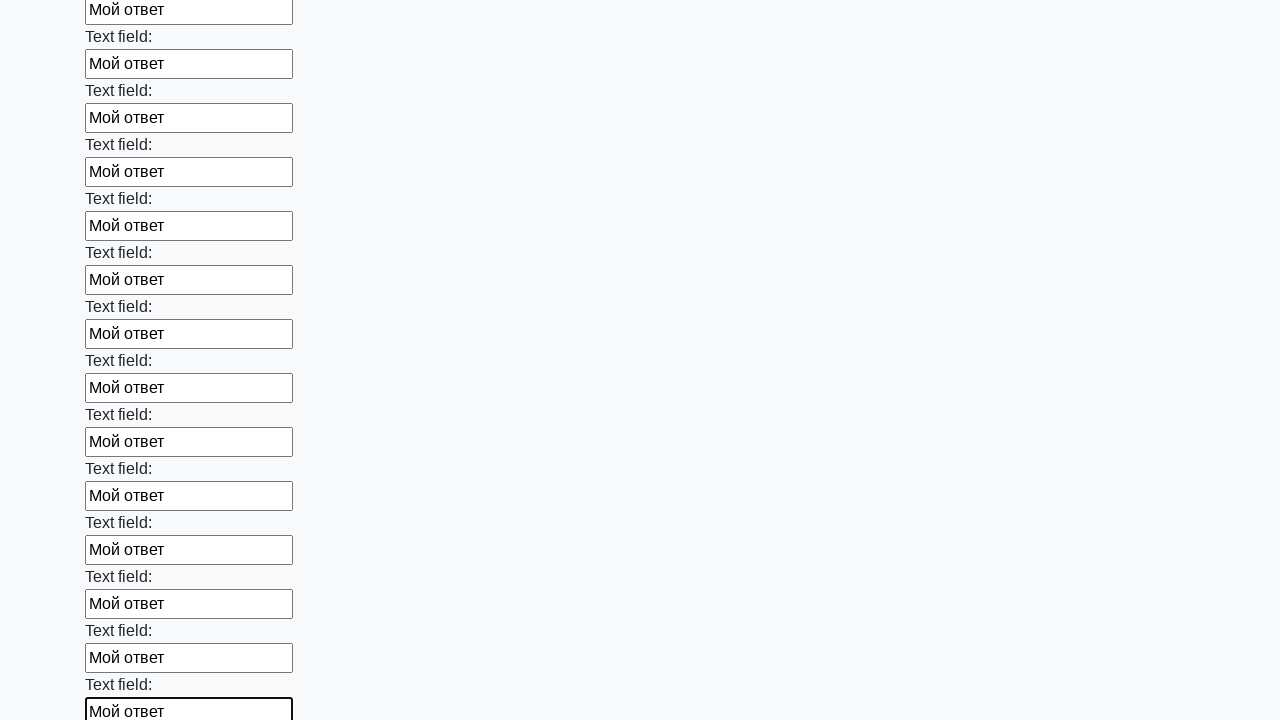

Filled an input field with 'Мой ответ' on xpath=//input >> nth=83
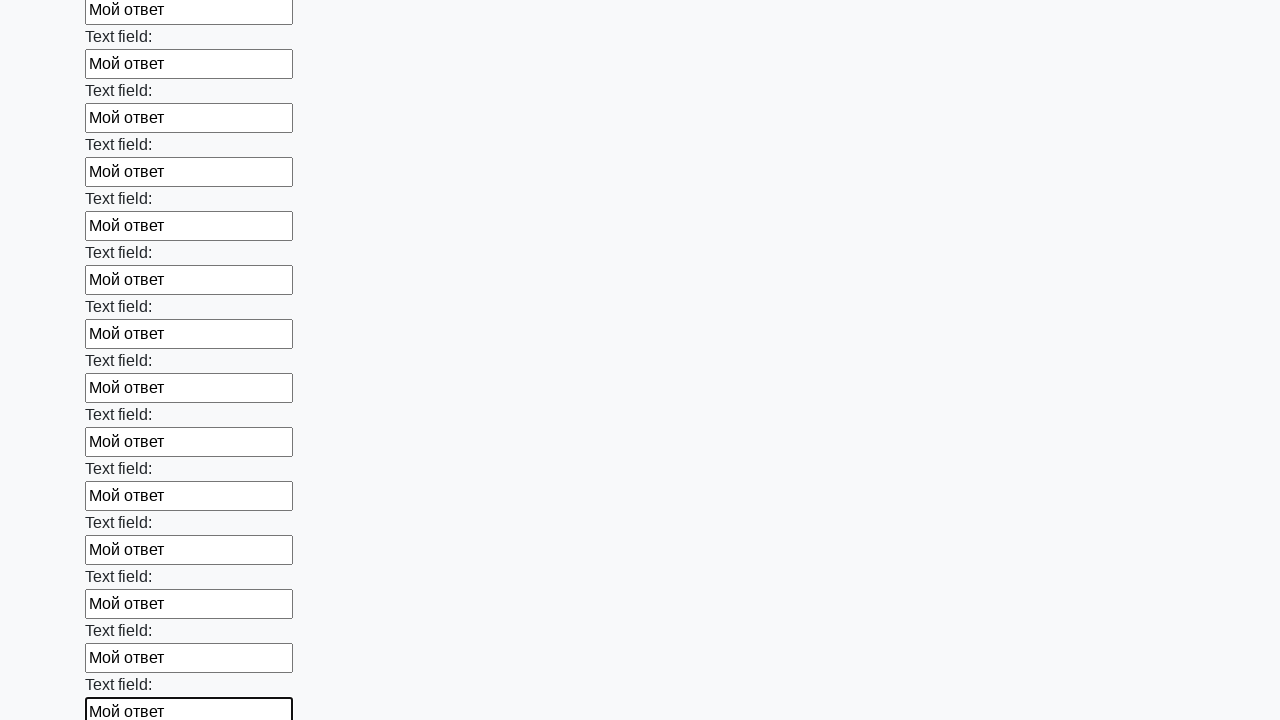

Filled an input field with 'Мой ответ' on xpath=//input >> nth=84
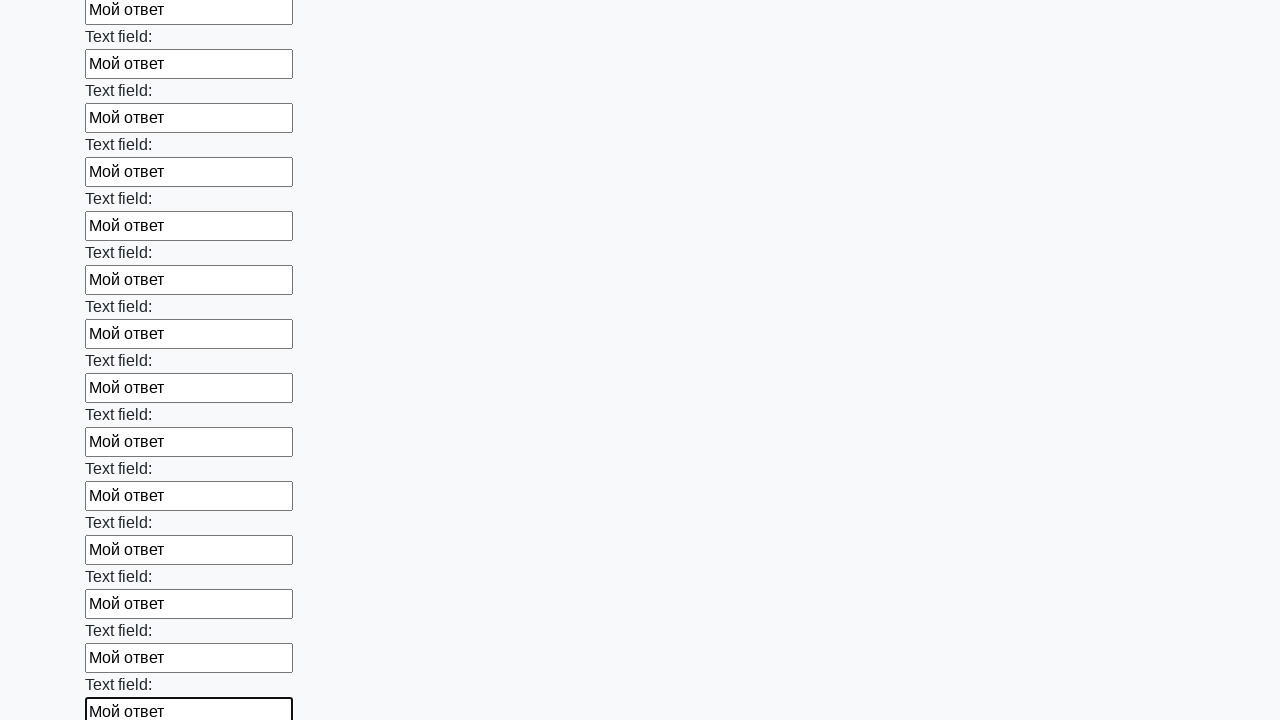

Filled an input field with 'Мой ответ' on xpath=//input >> nth=85
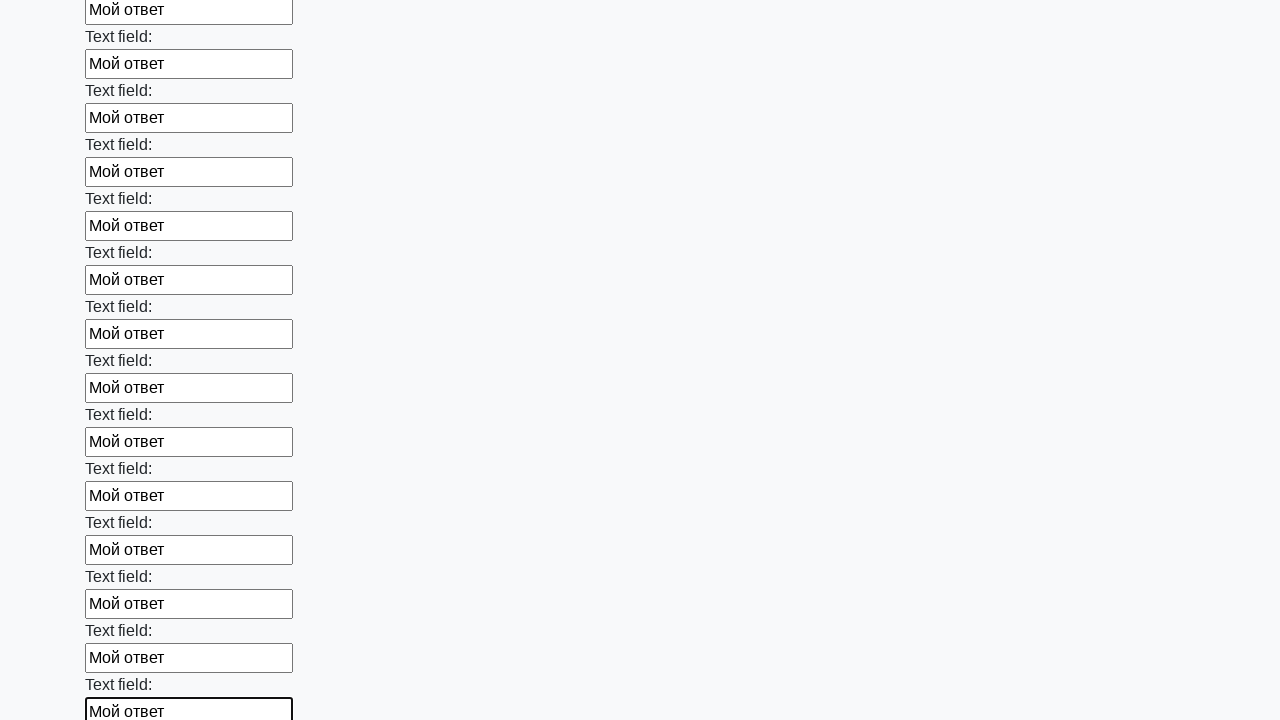

Filled an input field with 'Мой ответ' on xpath=//input >> nth=86
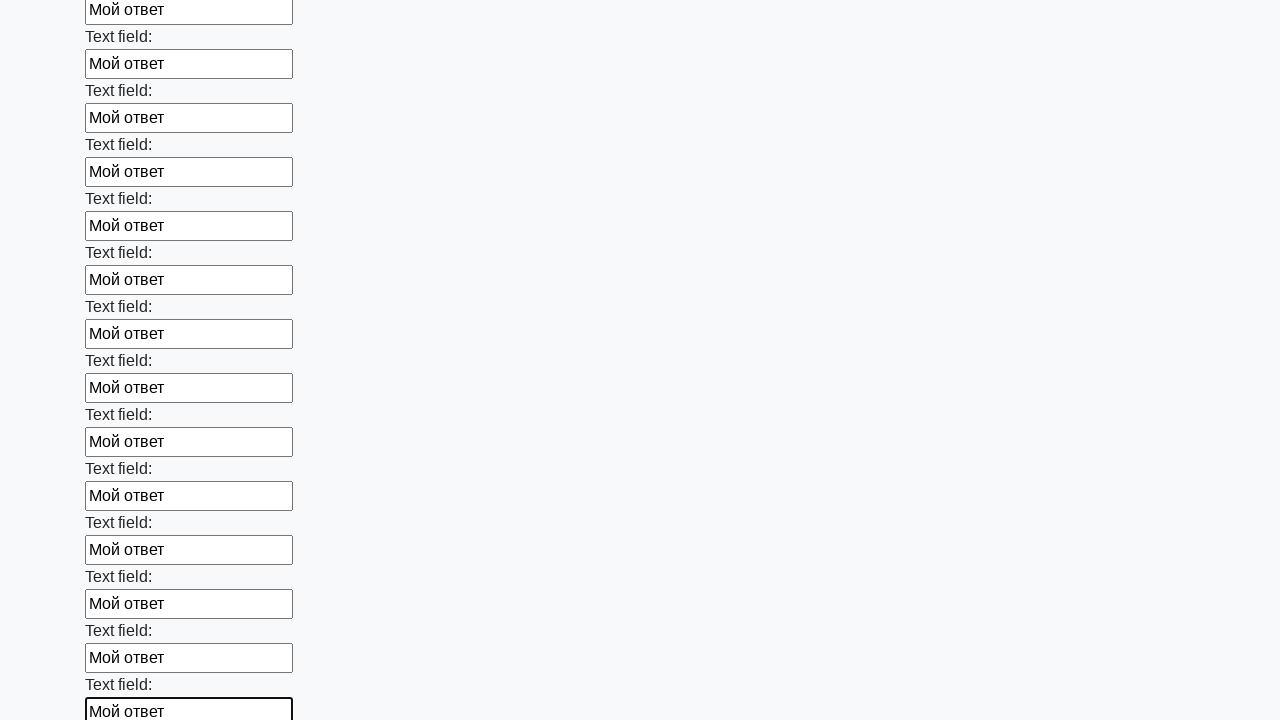

Filled an input field with 'Мой ответ' on xpath=//input >> nth=87
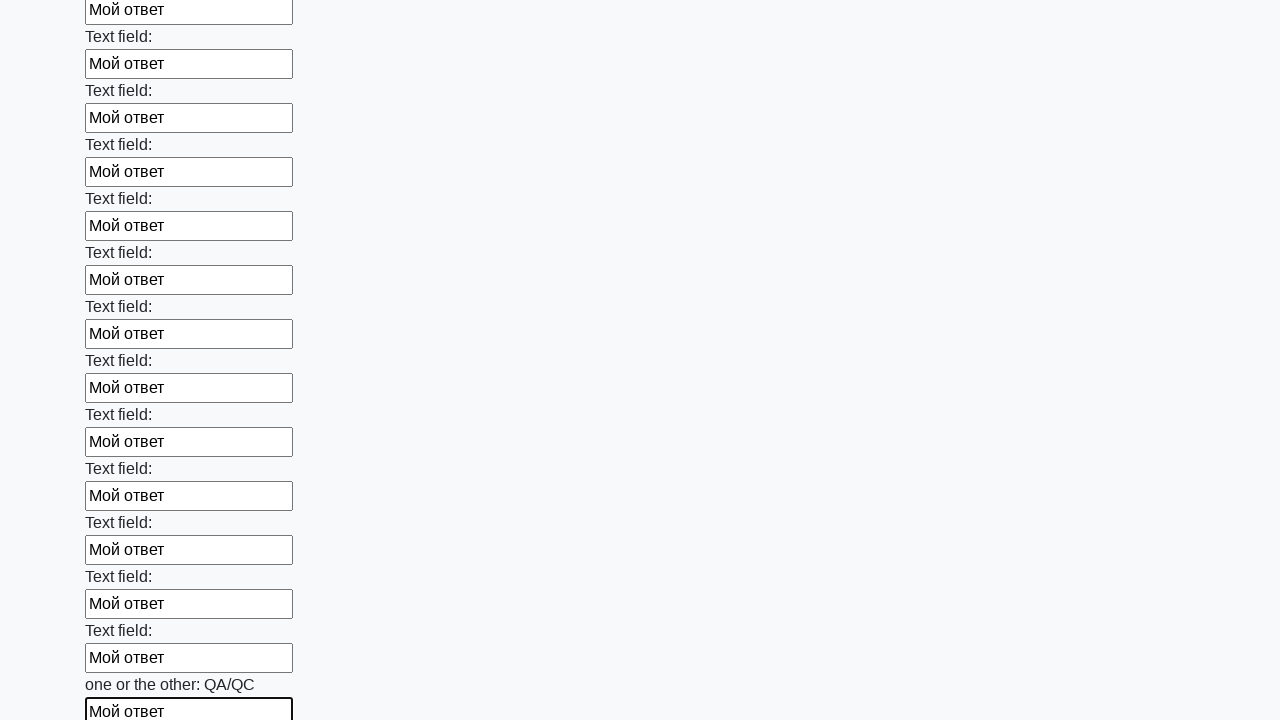

Filled an input field with 'Мой ответ' on xpath=//input >> nth=88
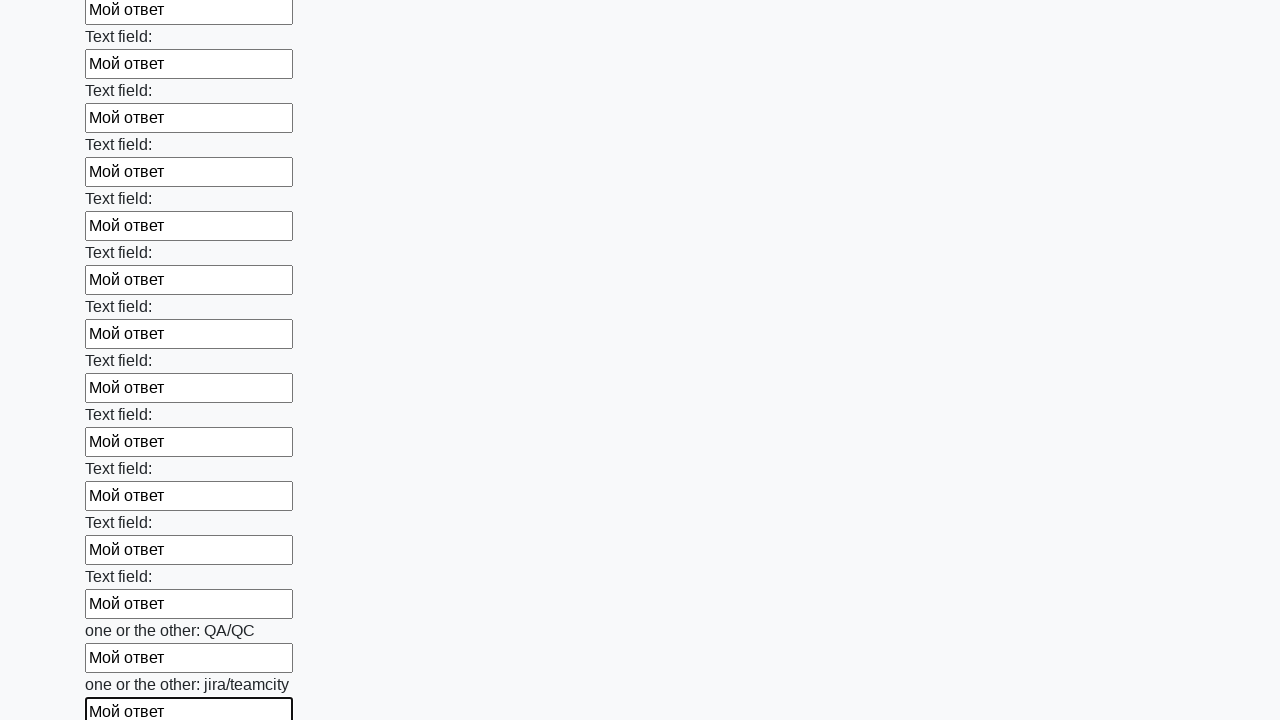

Filled an input field with 'Мой ответ' on xpath=//input >> nth=89
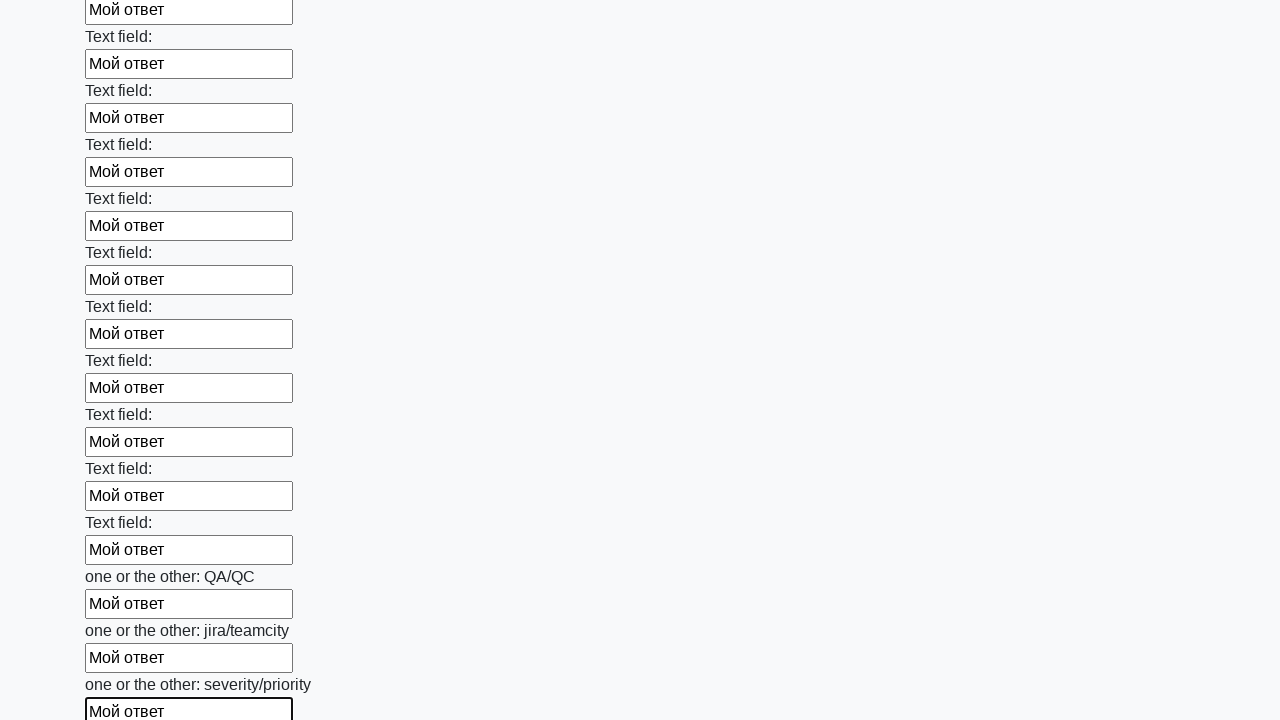

Filled an input field with 'Мой ответ' on xpath=//input >> nth=90
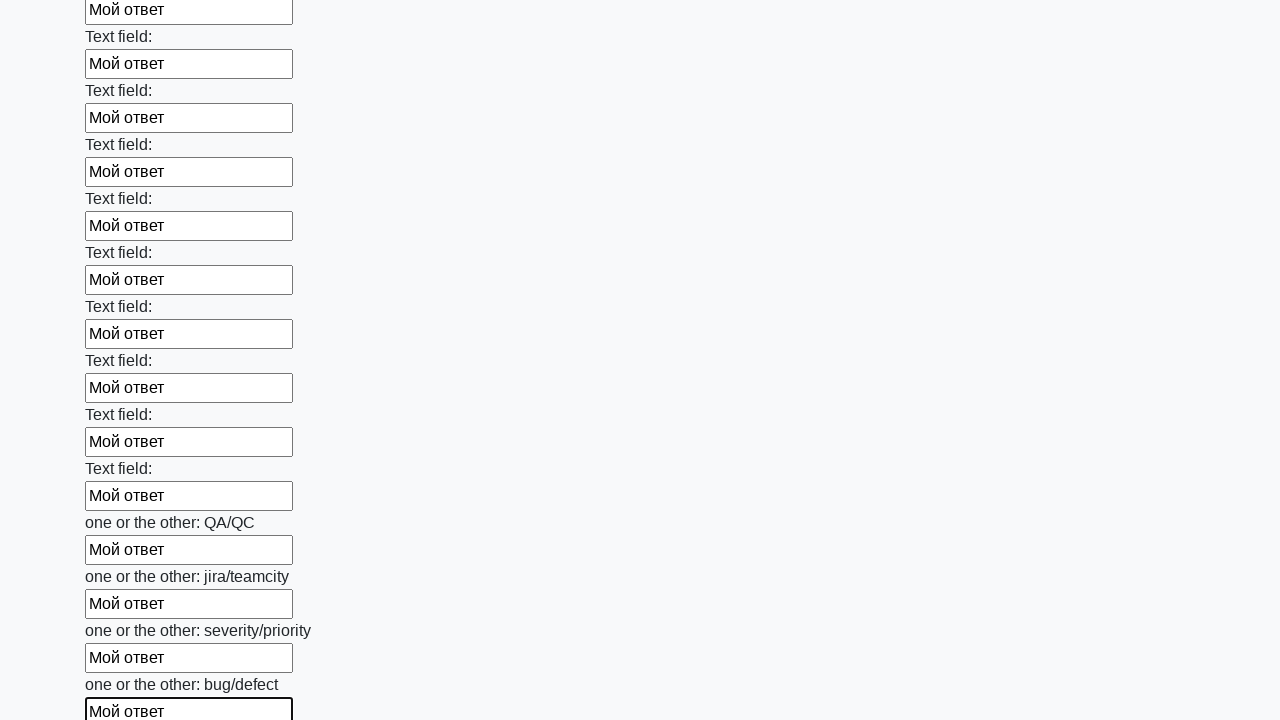

Filled an input field with 'Мой ответ' on xpath=//input >> nth=91
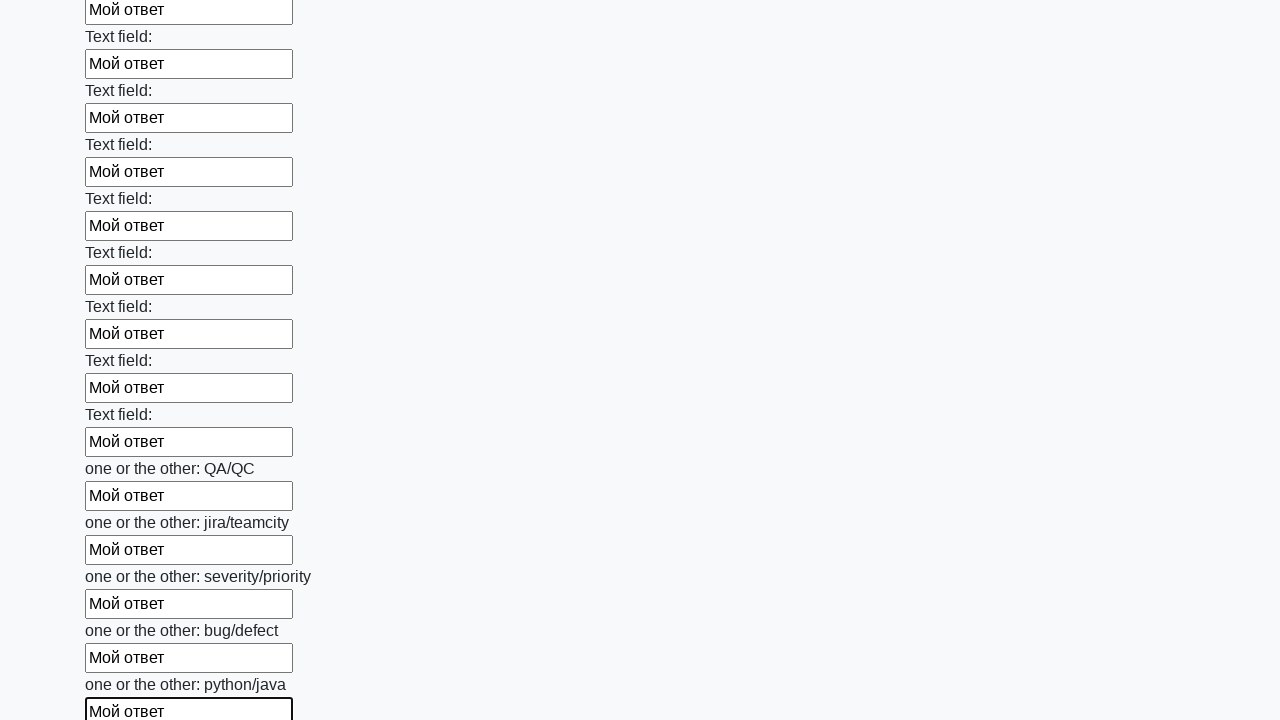

Filled an input field with 'Мой ответ' on xpath=//input >> nth=92
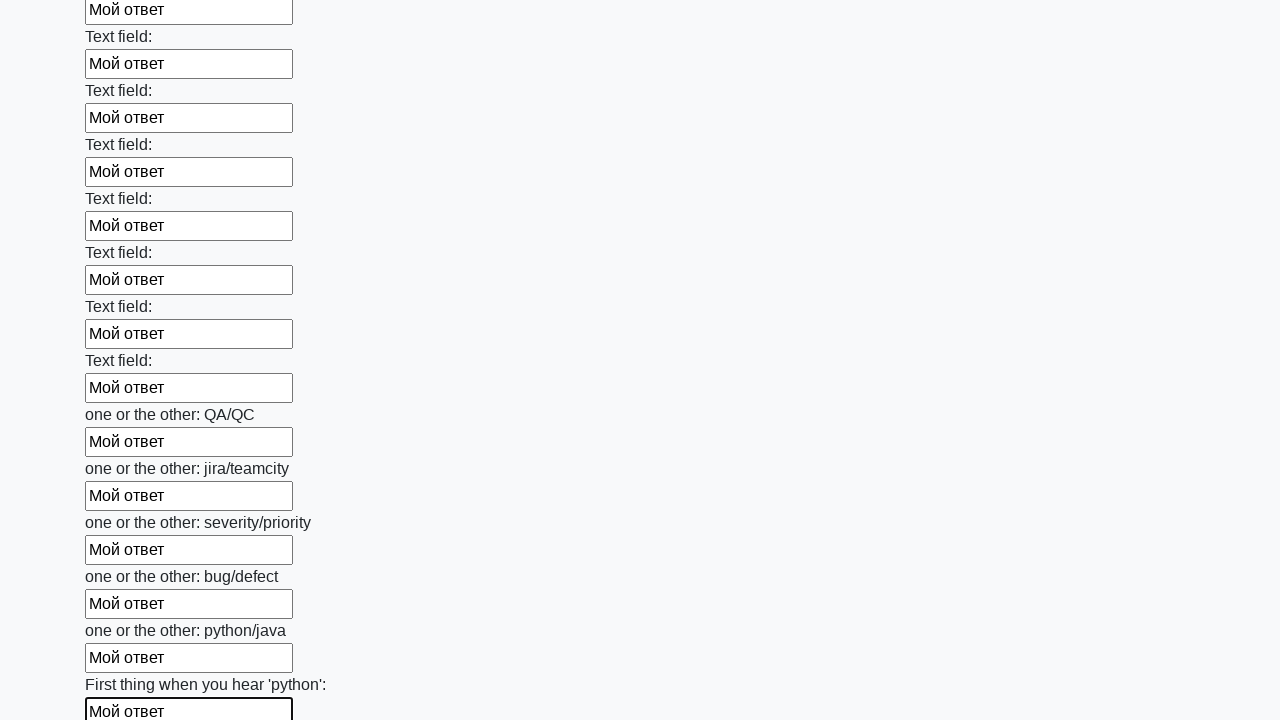

Filled an input field with 'Мой ответ' on xpath=//input >> nth=93
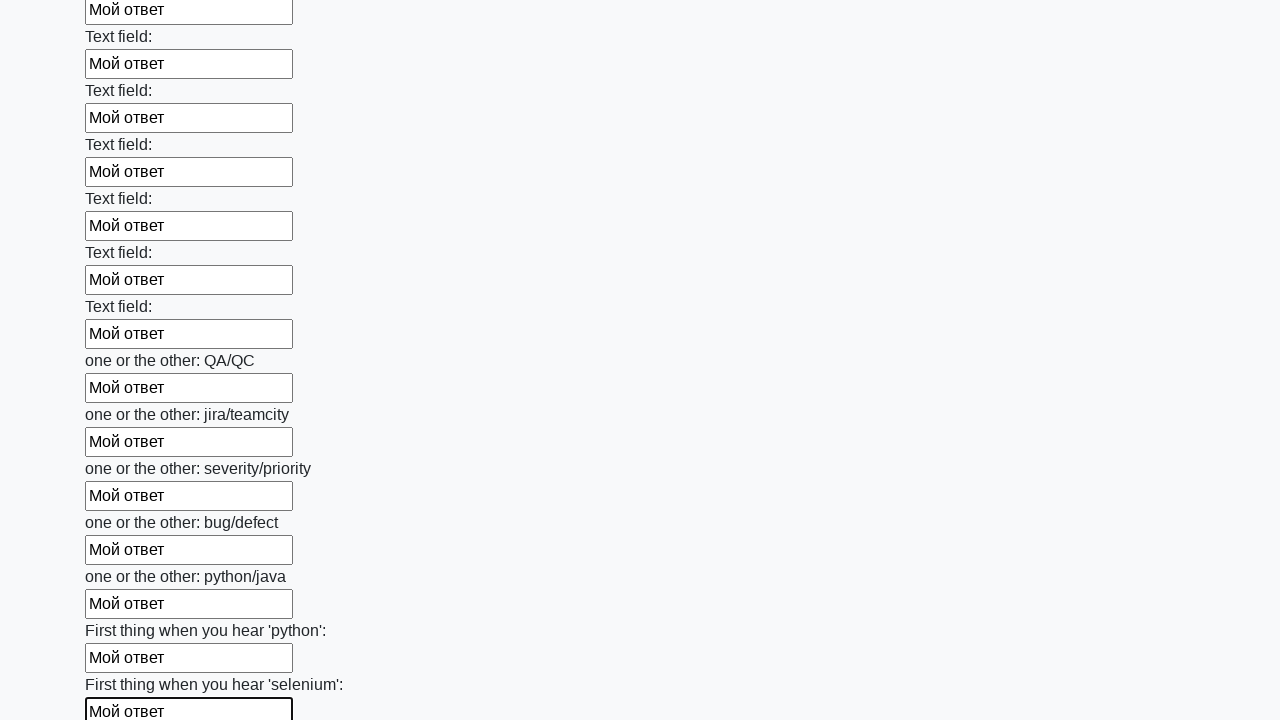

Filled an input field with 'Мой ответ' on xpath=//input >> nth=94
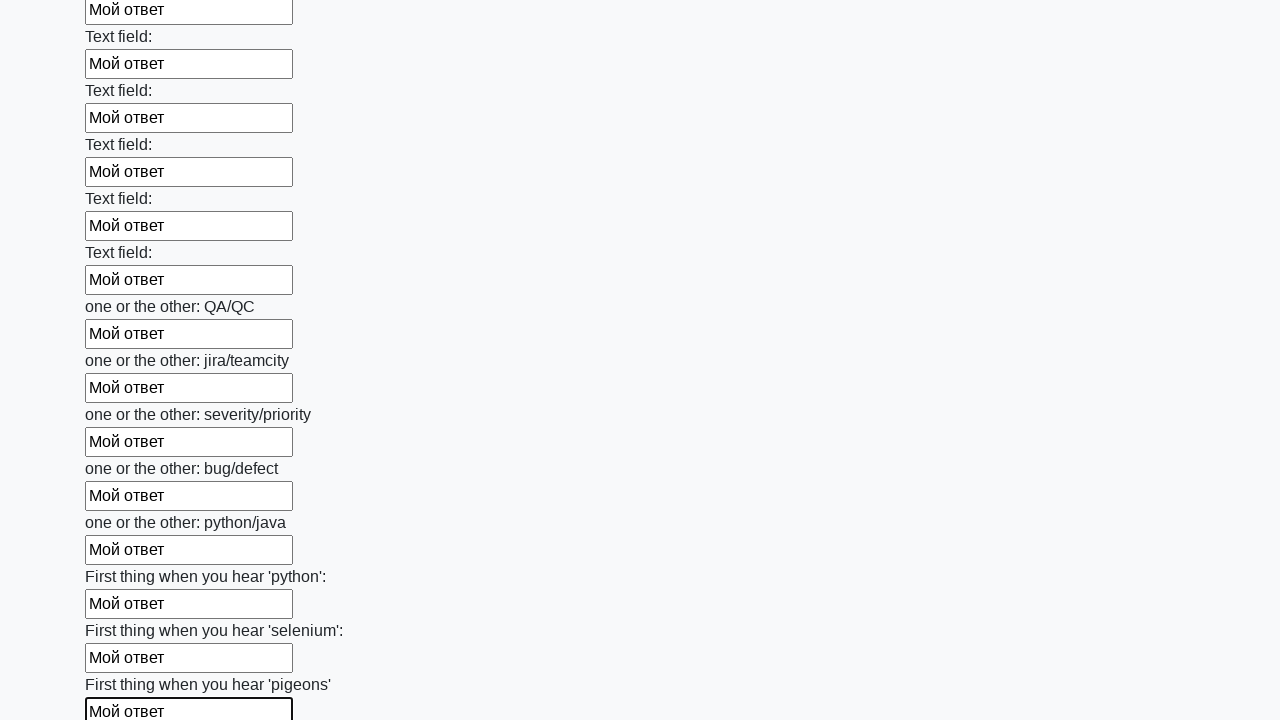

Filled an input field with 'Мой ответ' on xpath=//input >> nth=95
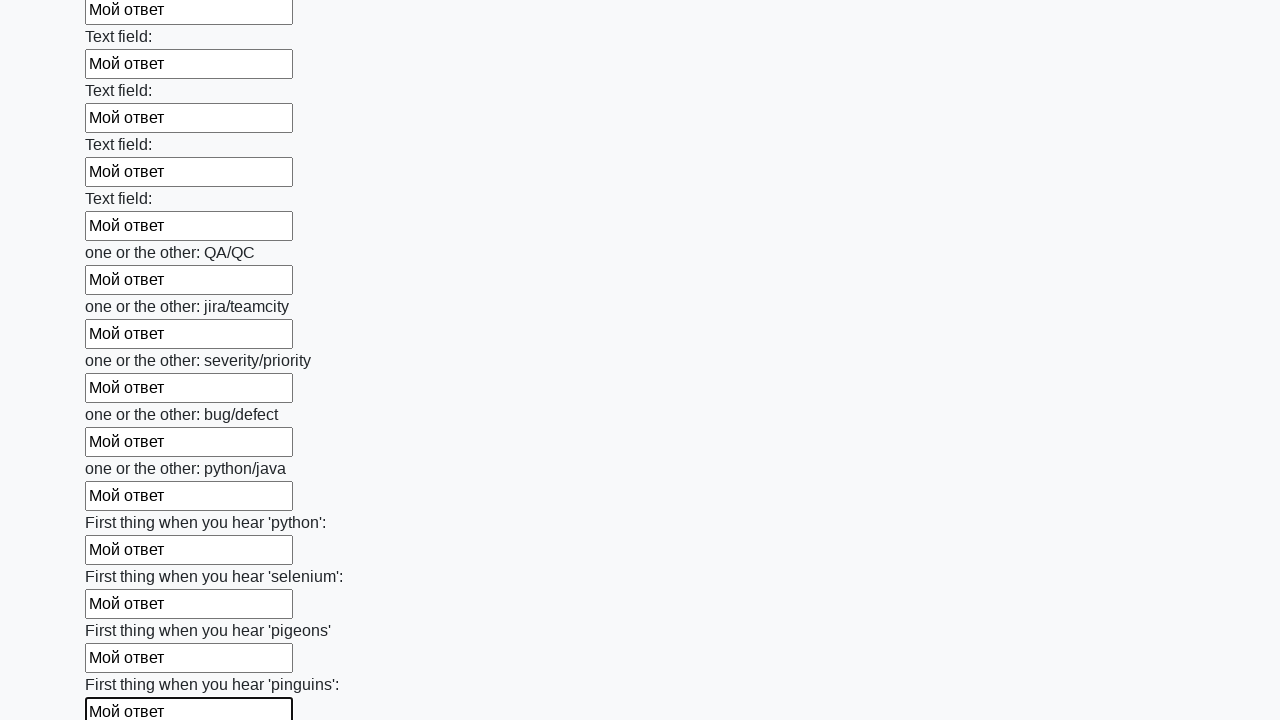

Filled an input field with 'Мой ответ' on xpath=//input >> nth=96
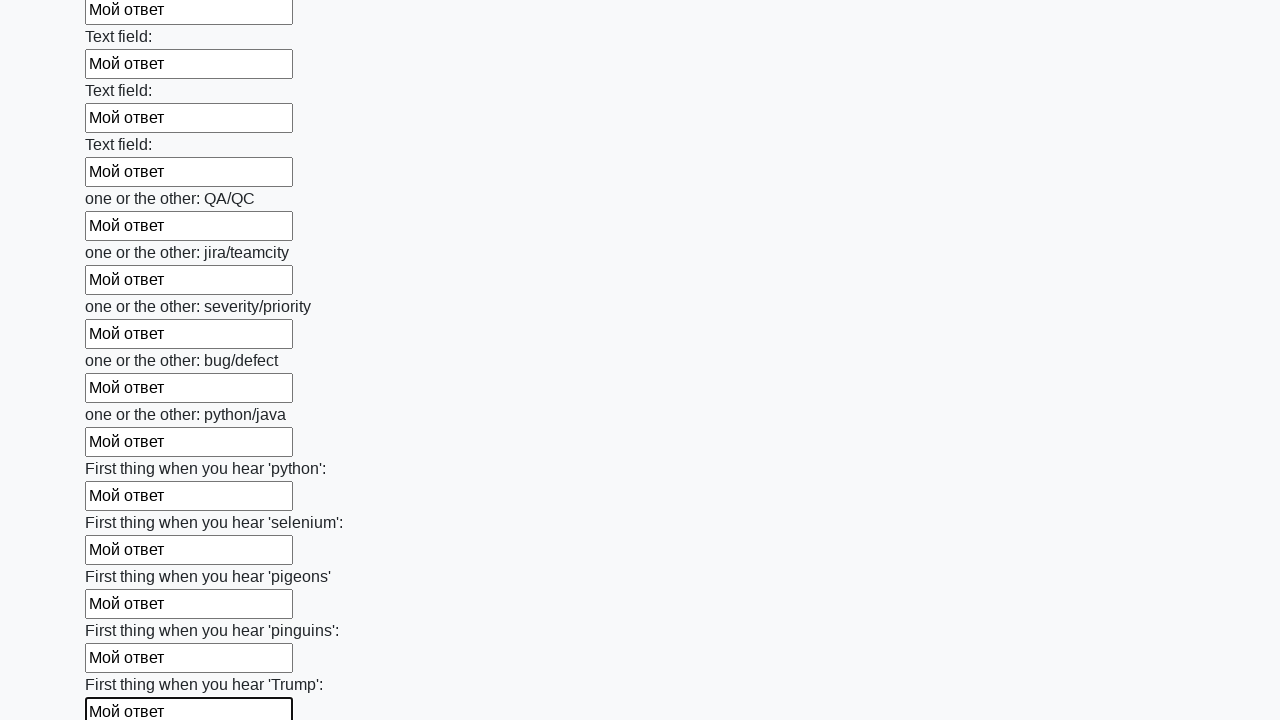

Filled an input field with 'Мой ответ' on xpath=//input >> nth=97
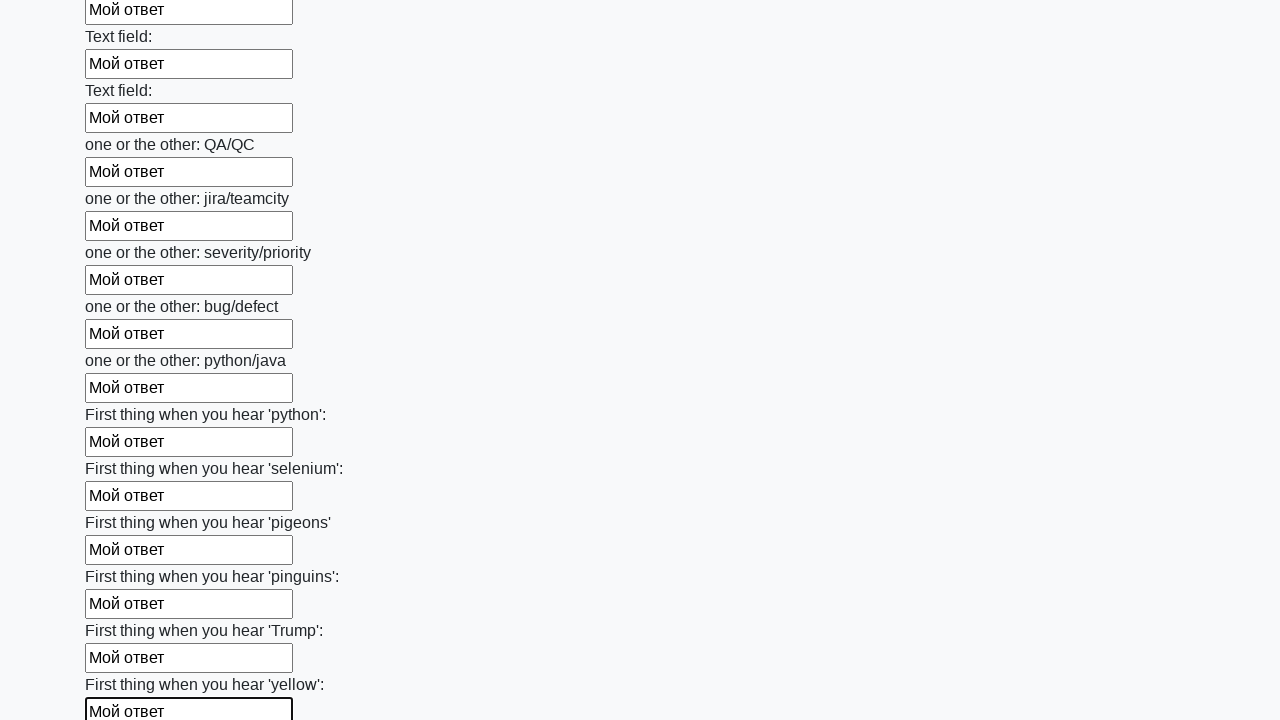

Filled an input field with 'Мой ответ' on xpath=//input >> nth=98
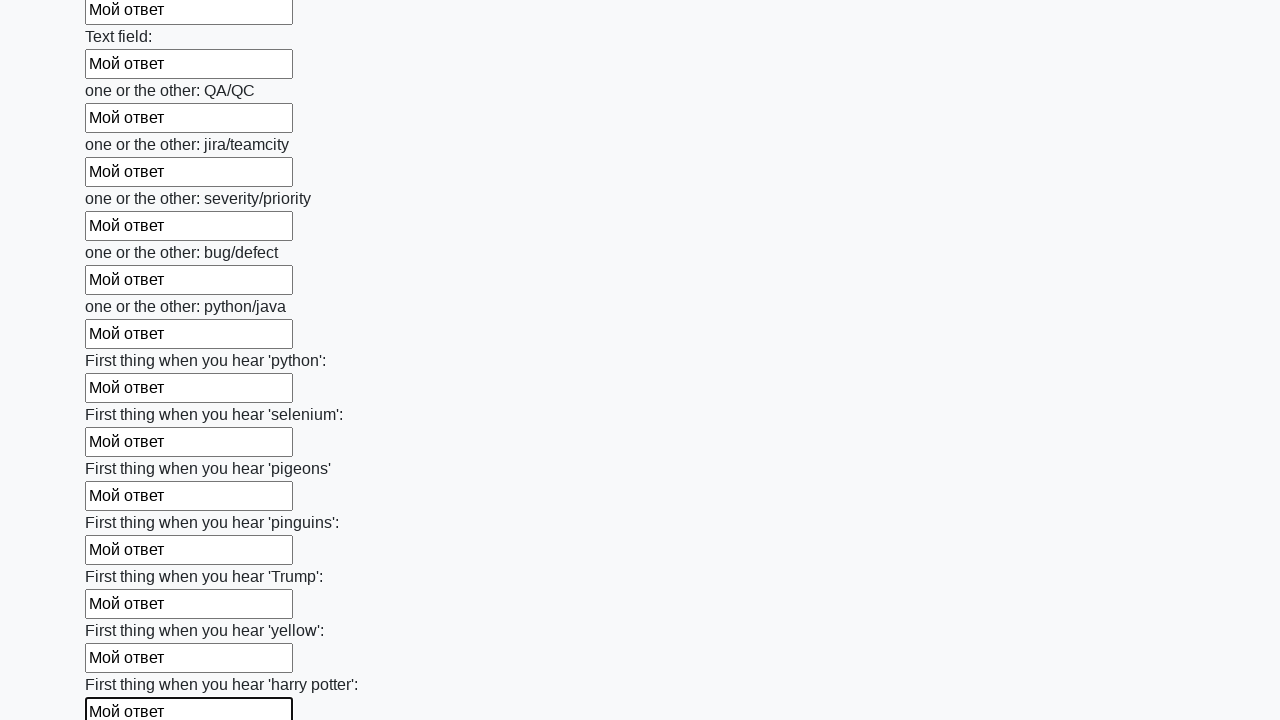

Filled an input field with 'Мой ответ' on xpath=//input >> nth=99
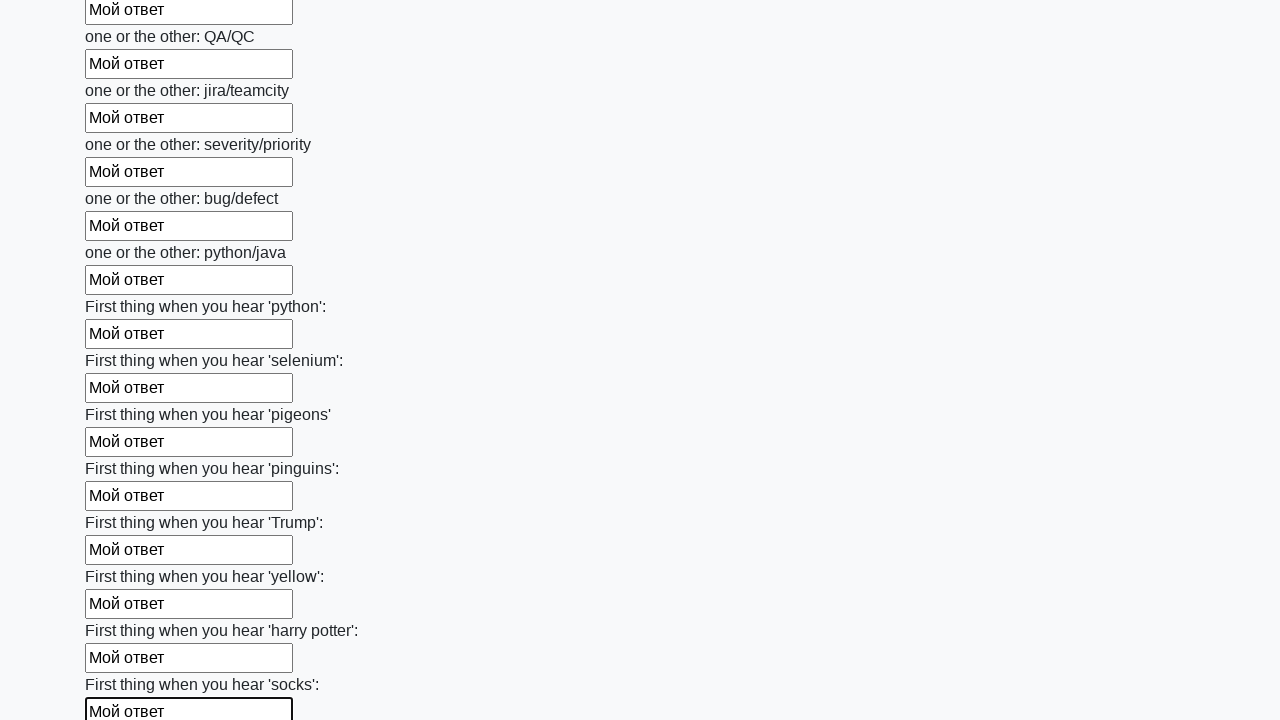

Clicked the submit button at (123, 611) on button.btn
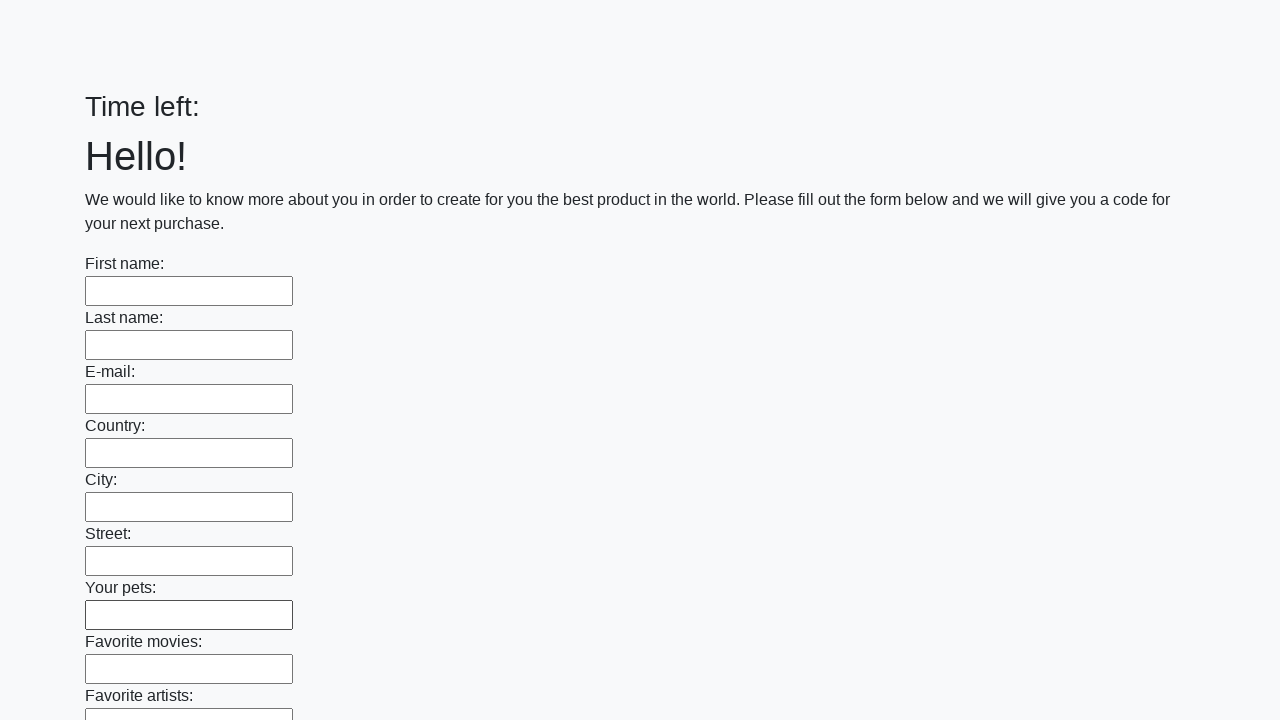

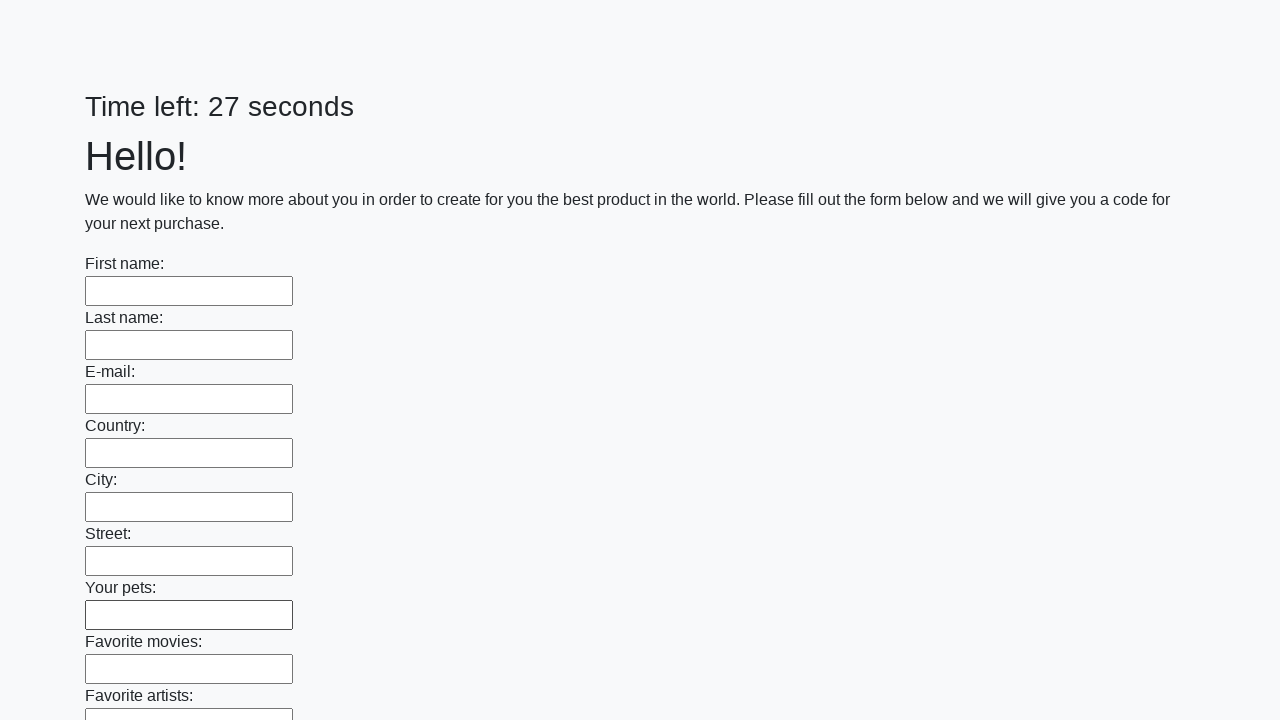